Tests filling a large form by entering text into all input fields and clicking the submit button

Starting URL: http://suninjuly.github.io/huge_form.html

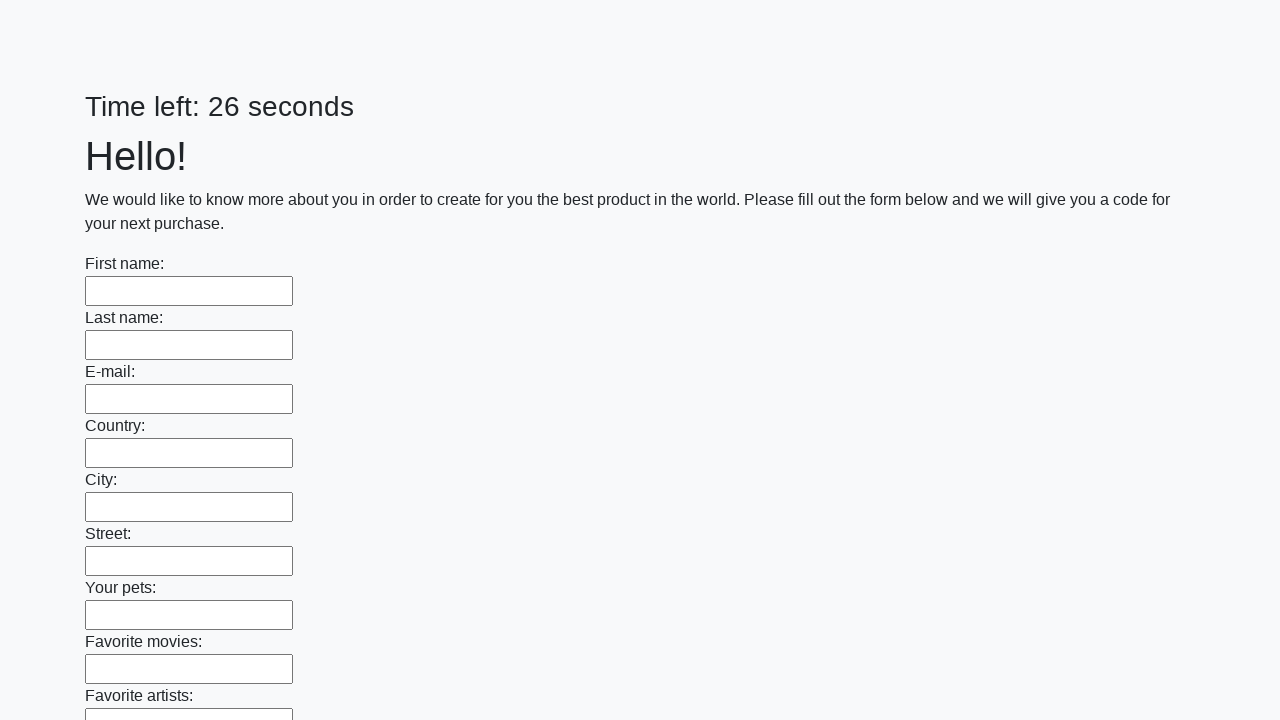

Located all input fields on the huge form
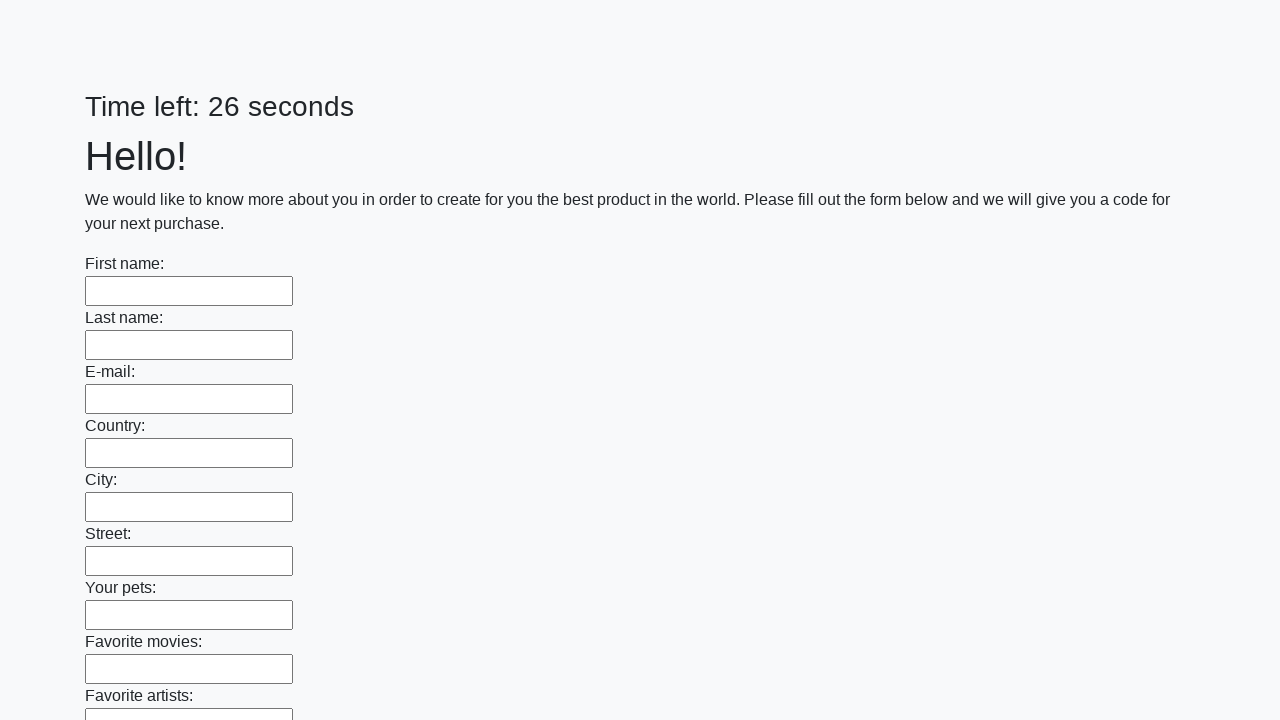

Filled an input field with 'Yep' on input >> nth=0
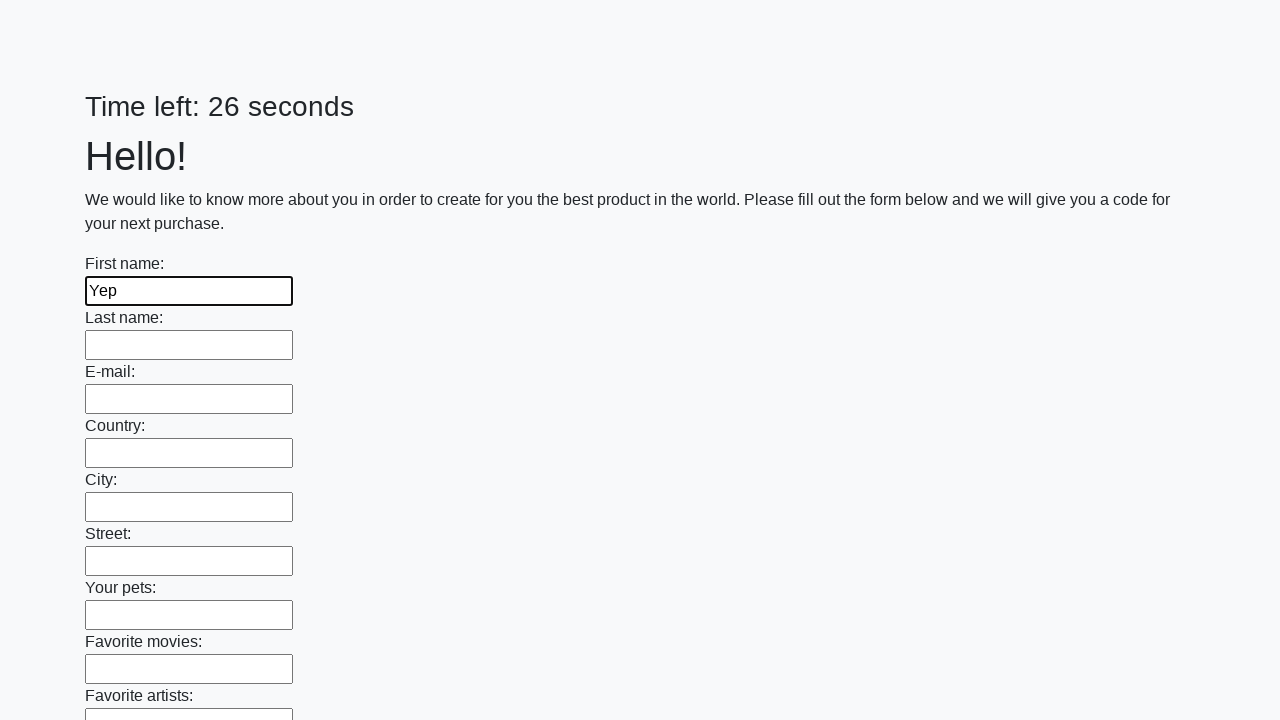

Filled an input field with 'Yep' on input >> nth=1
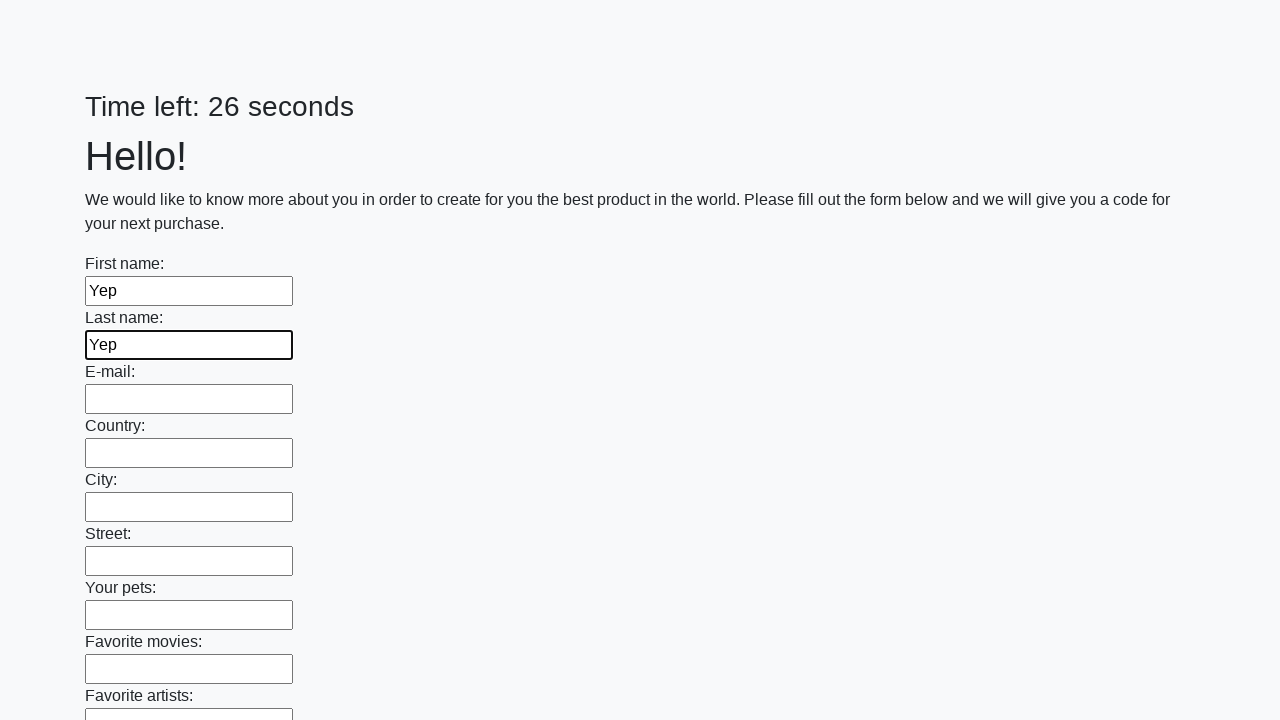

Filled an input field with 'Yep' on input >> nth=2
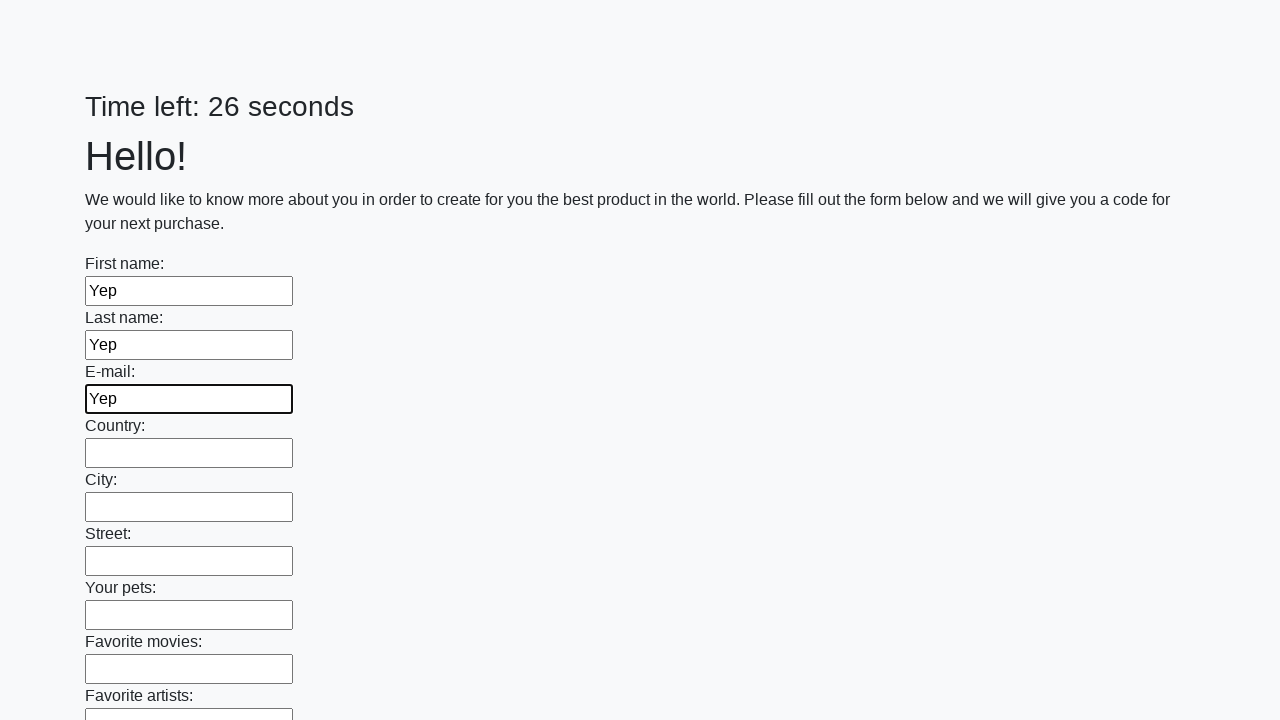

Filled an input field with 'Yep' on input >> nth=3
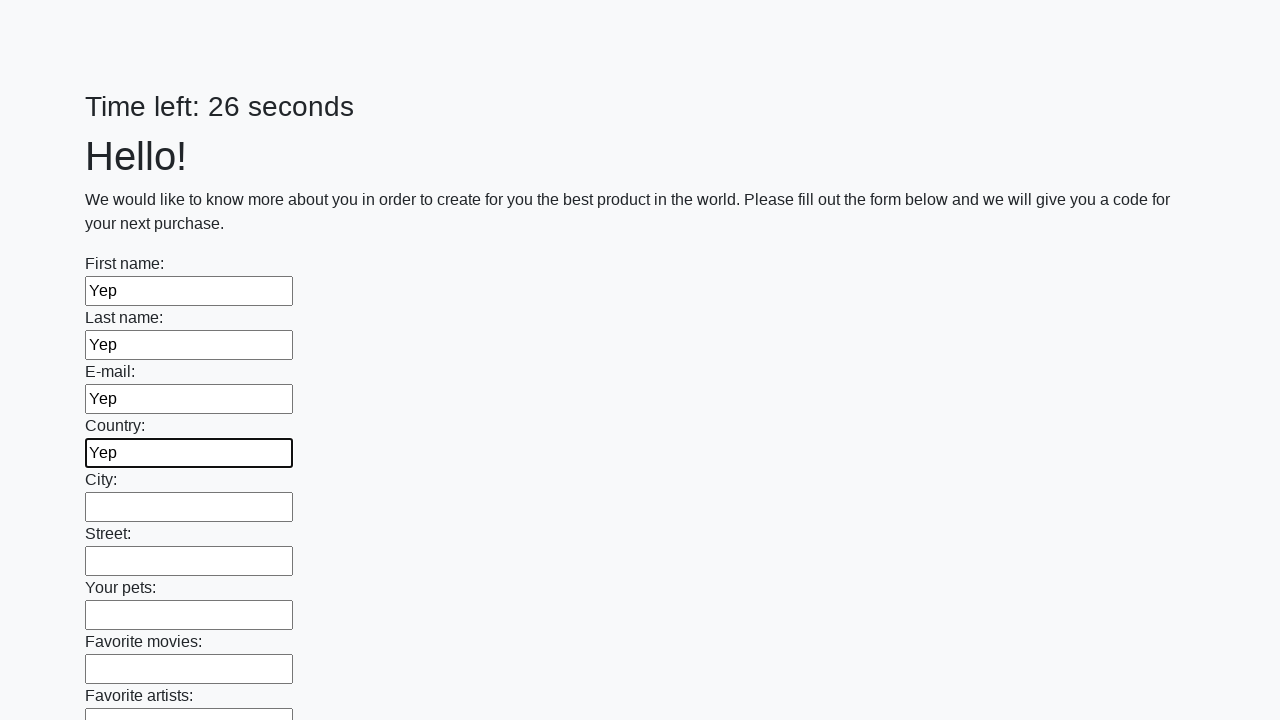

Filled an input field with 'Yep' on input >> nth=4
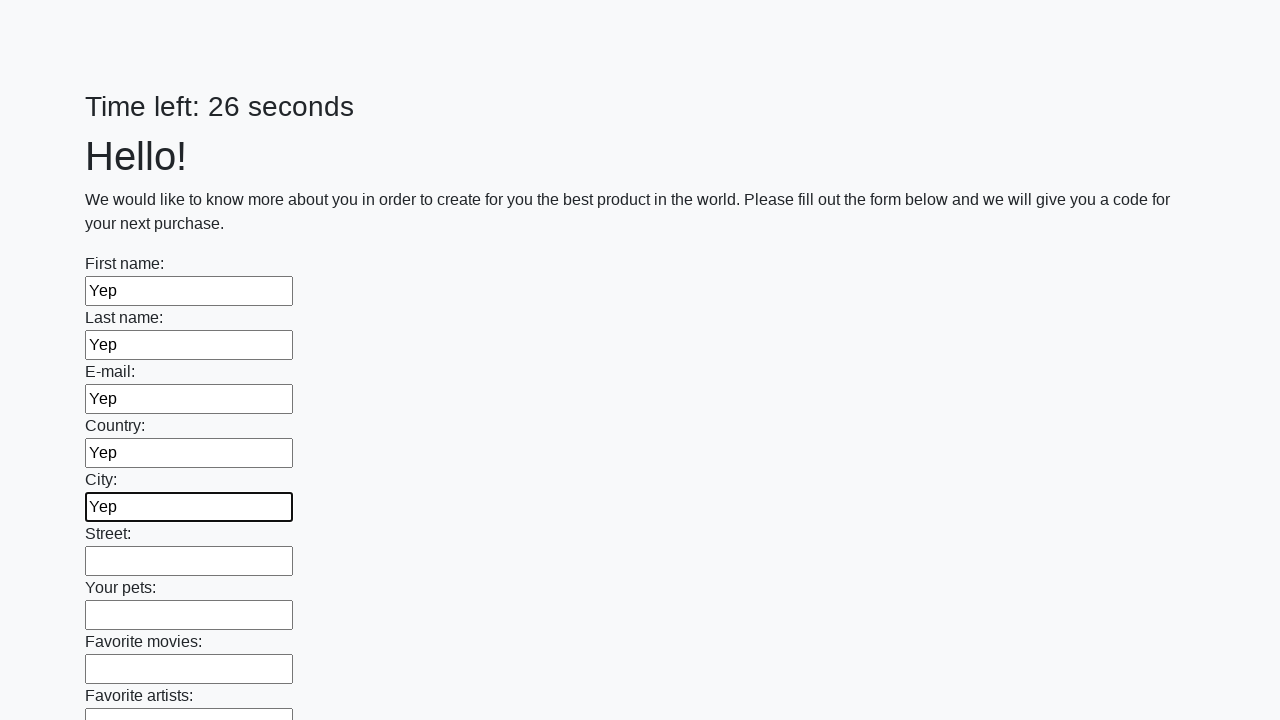

Filled an input field with 'Yep' on input >> nth=5
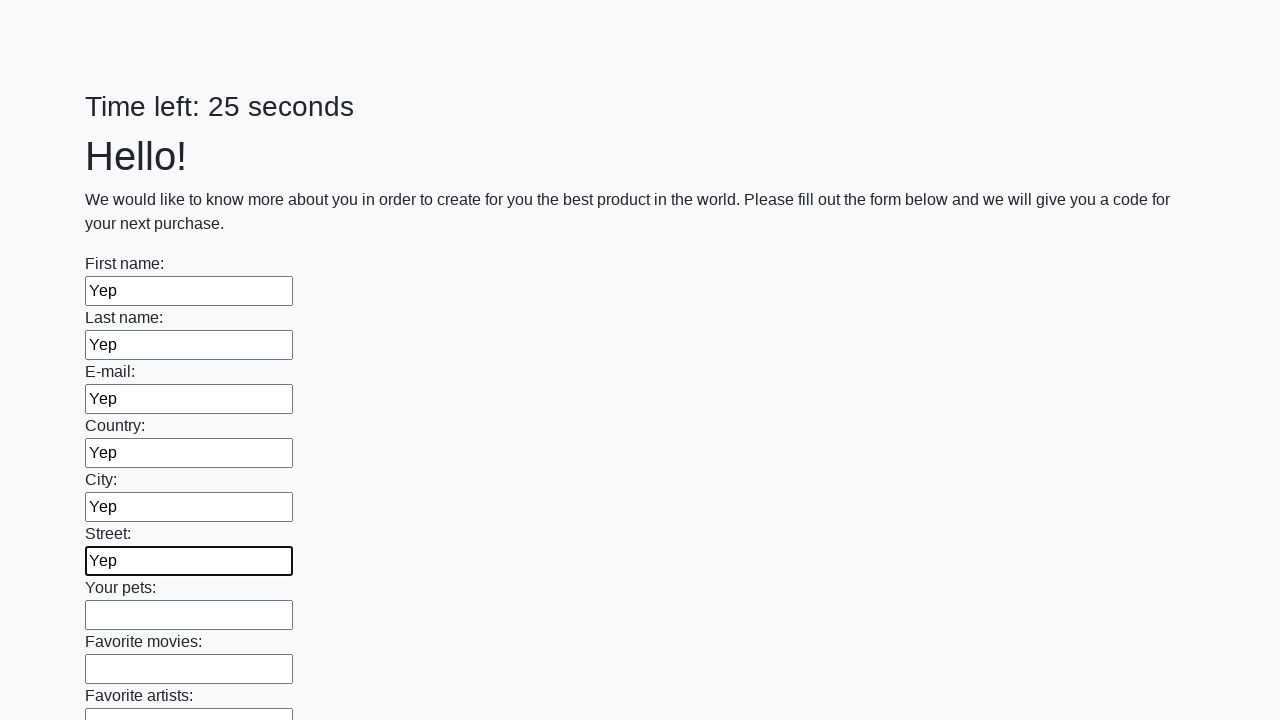

Filled an input field with 'Yep' on input >> nth=6
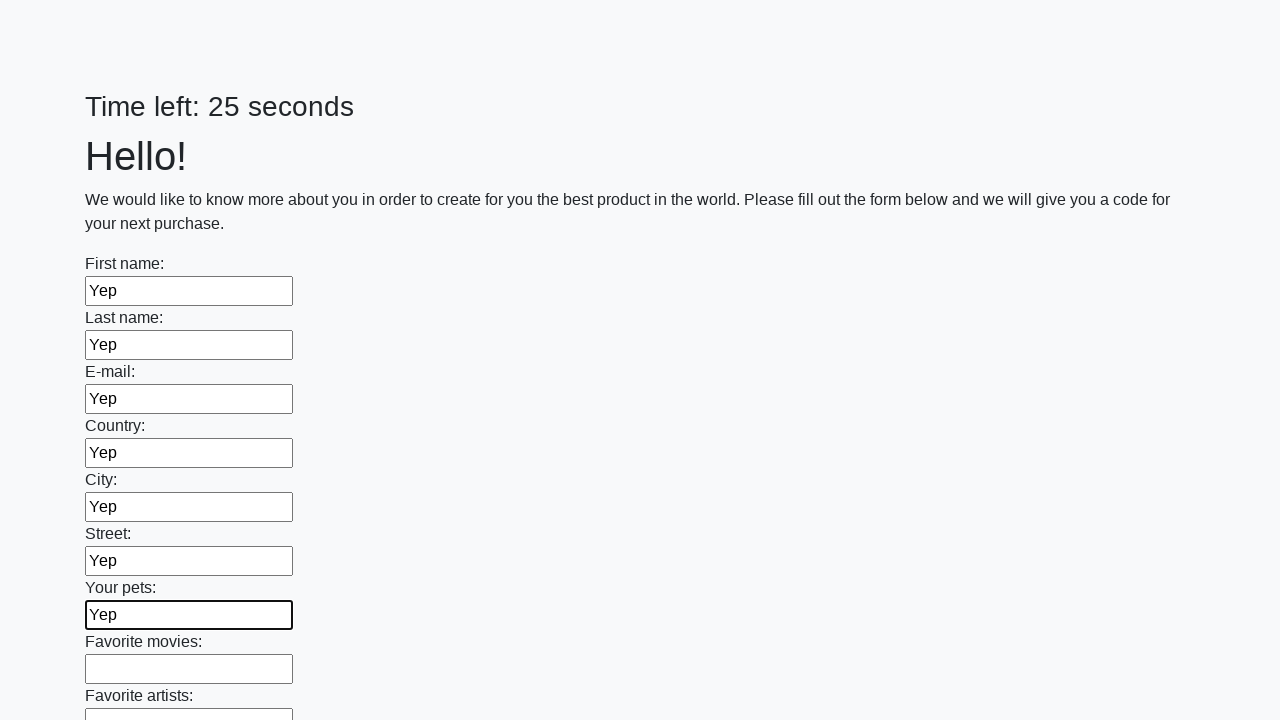

Filled an input field with 'Yep' on input >> nth=7
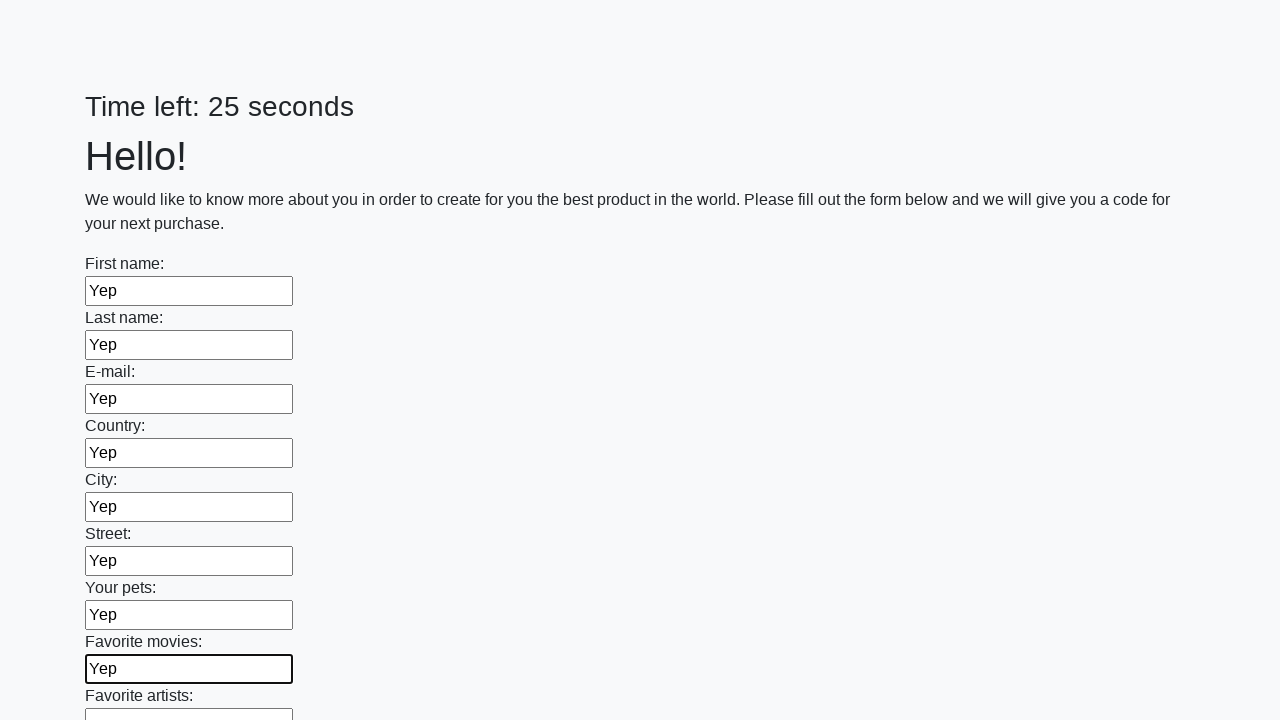

Filled an input field with 'Yep' on input >> nth=8
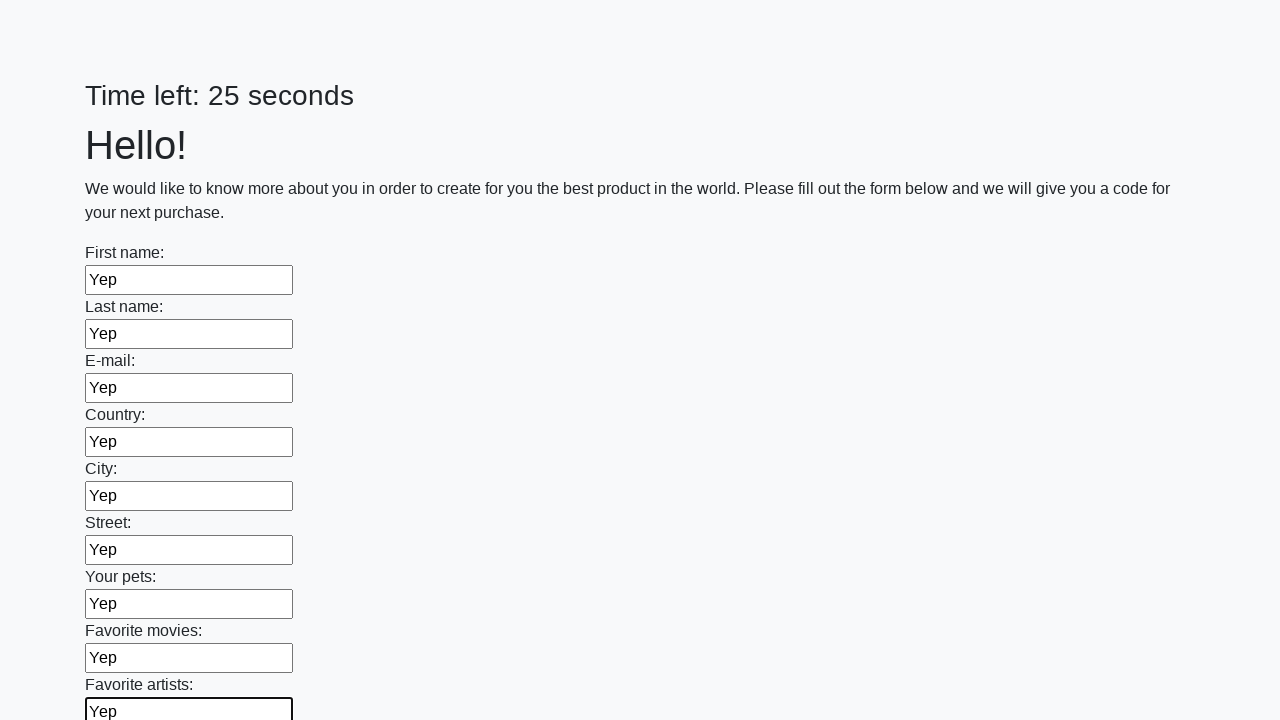

Filled an input field with 'Yep' on input >> nth=9
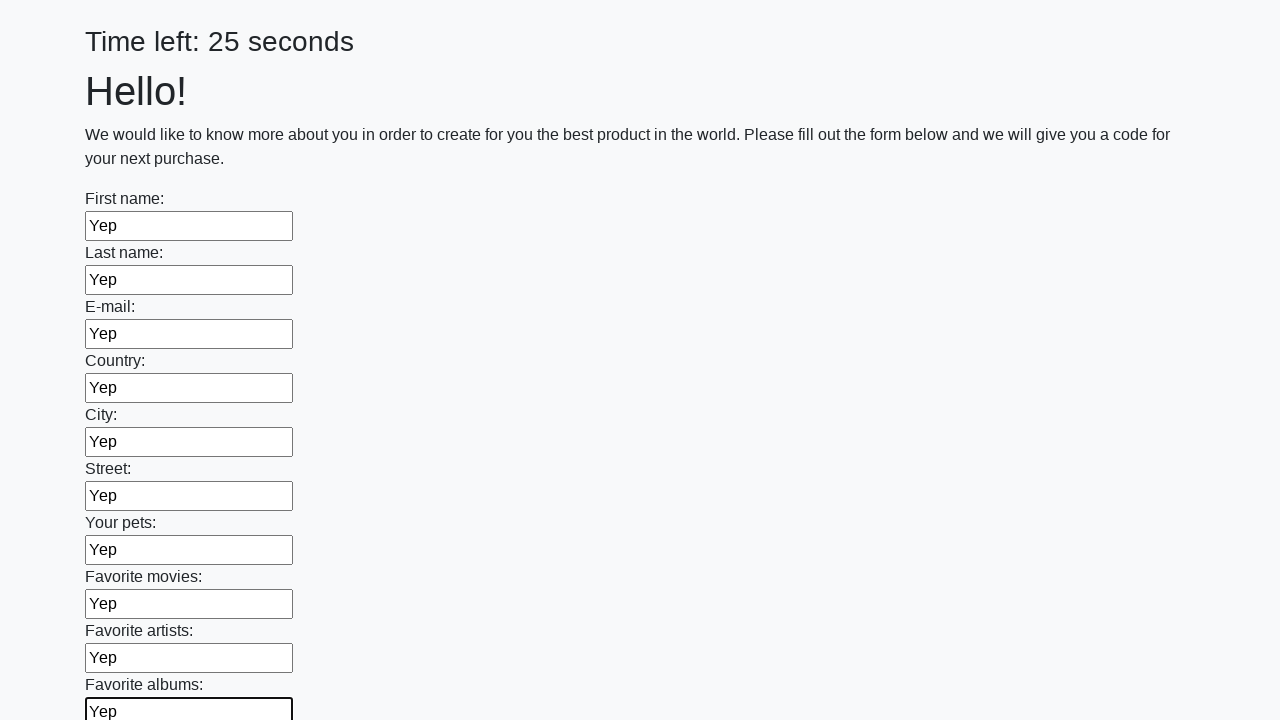

Filled an input field with 'Yep' on input >> nth=10
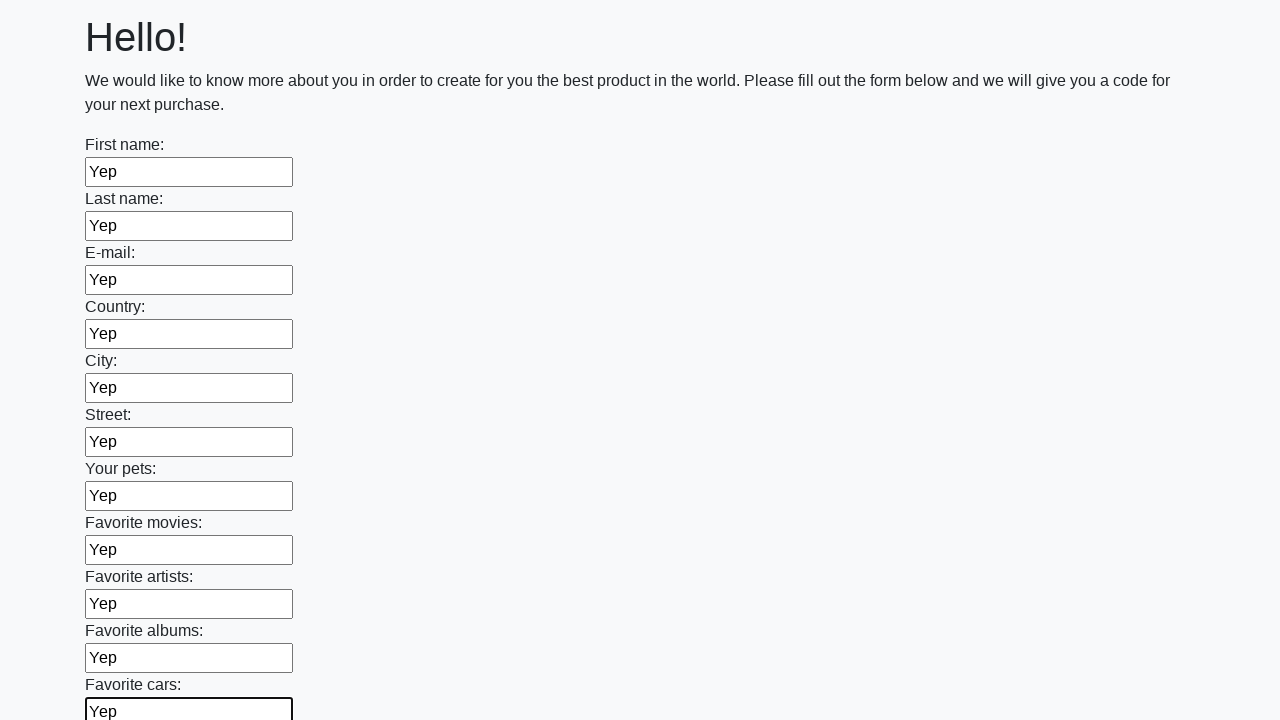

Filled an input field with 'Yep' on input >> nth=11
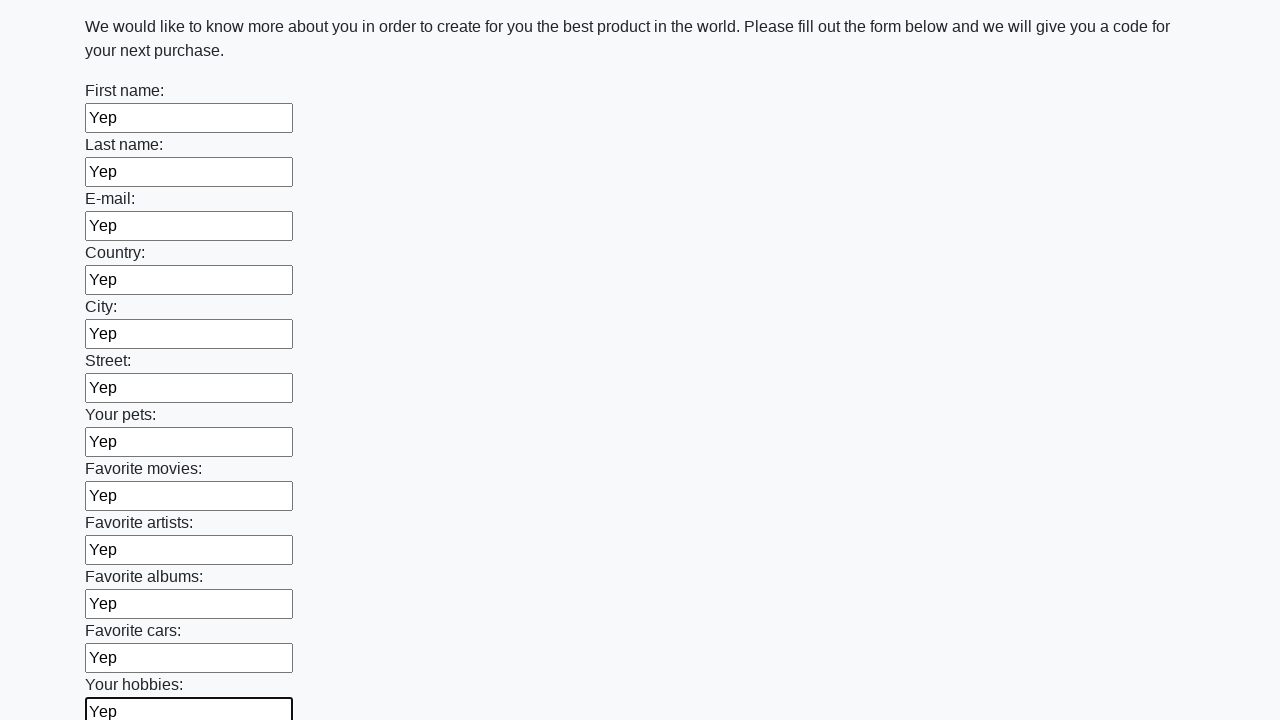

Filled an input field with 'Yep' on input >> nth=12
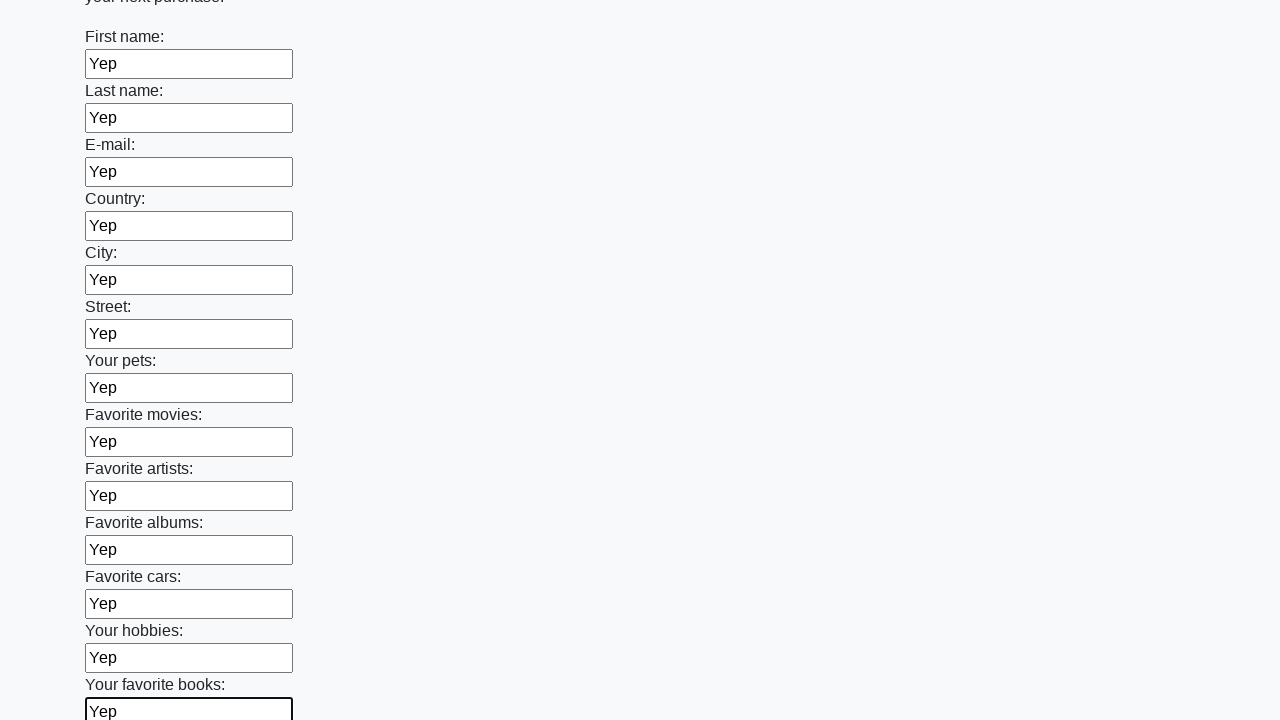

Filled an input field with 'Yep' on input >> nth=13
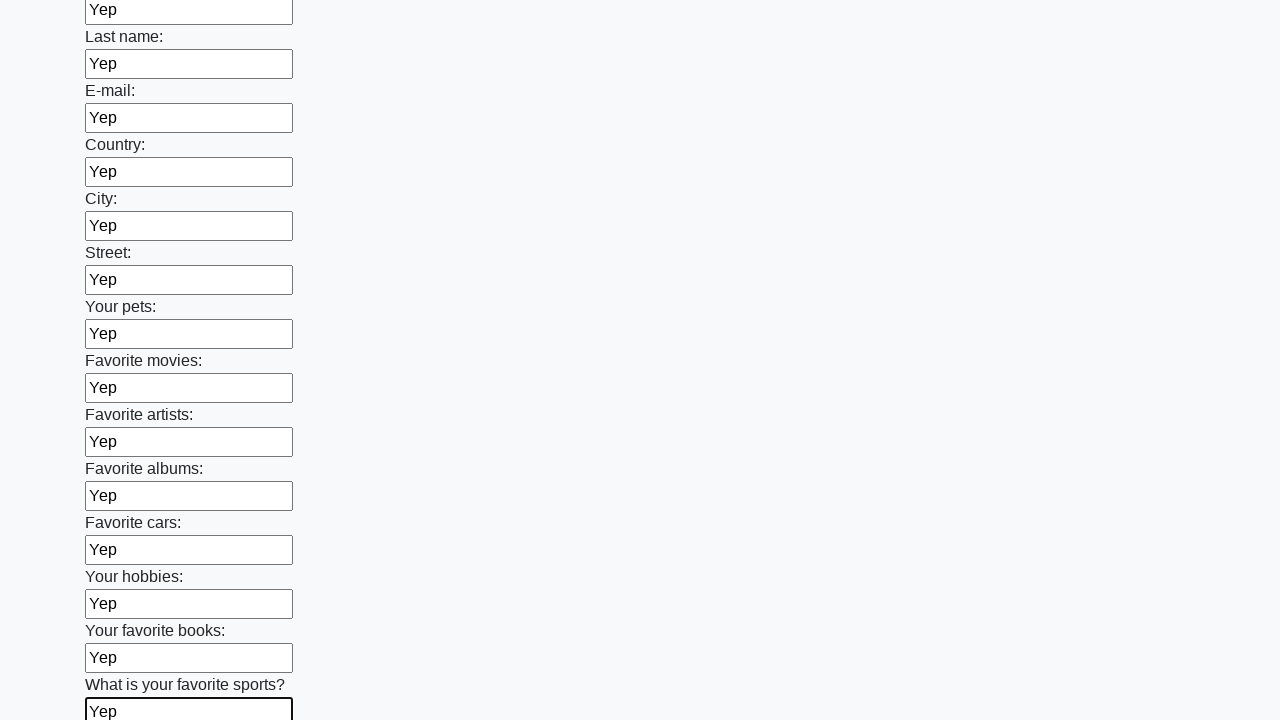

Filled an input field with 'Yep' on input >> nth=14
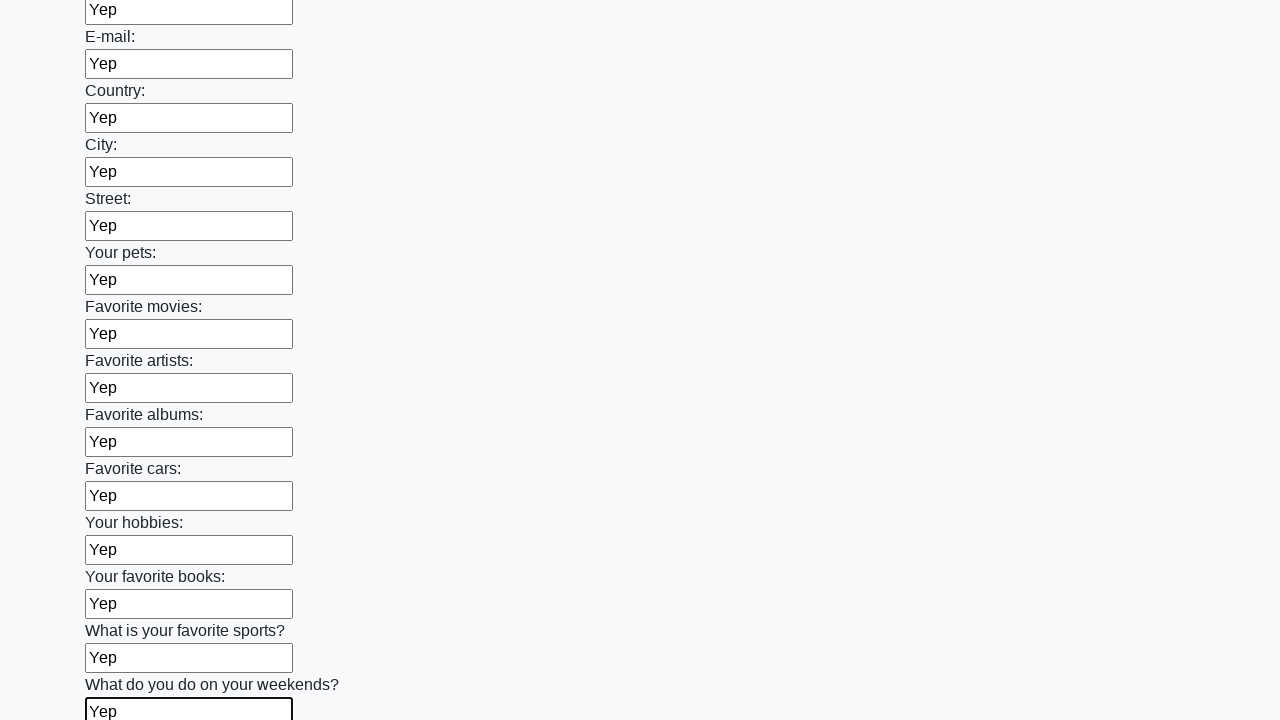

Filled an input field with 'Yep' on input >> nth=15
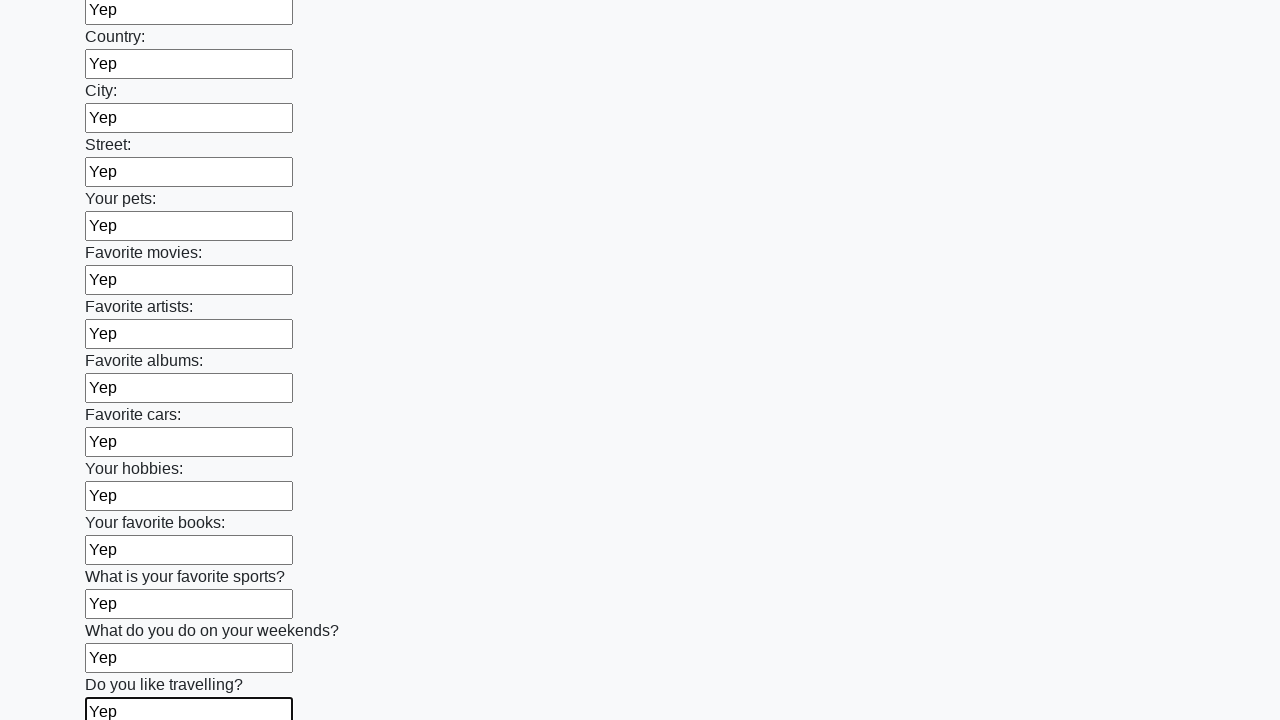

Filled an input field with 'Yep' on input >> nth=16
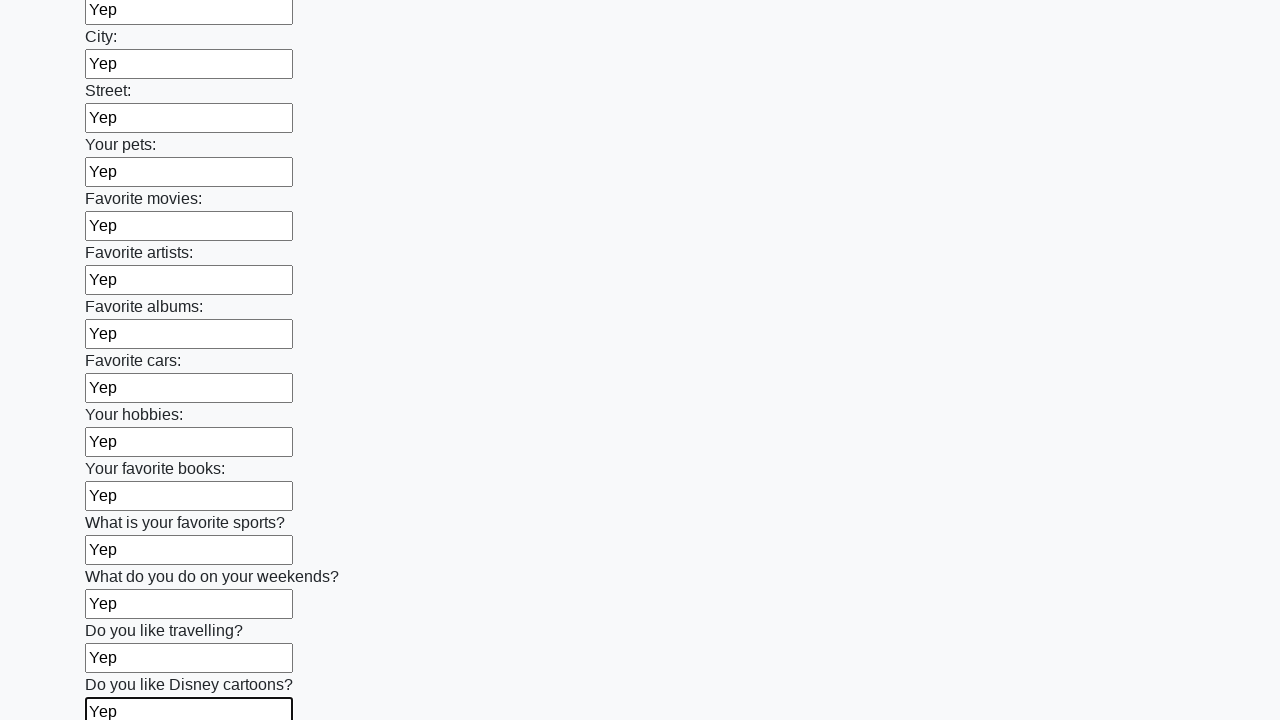

Filled an input field with 'Yep' on input >> nth=17
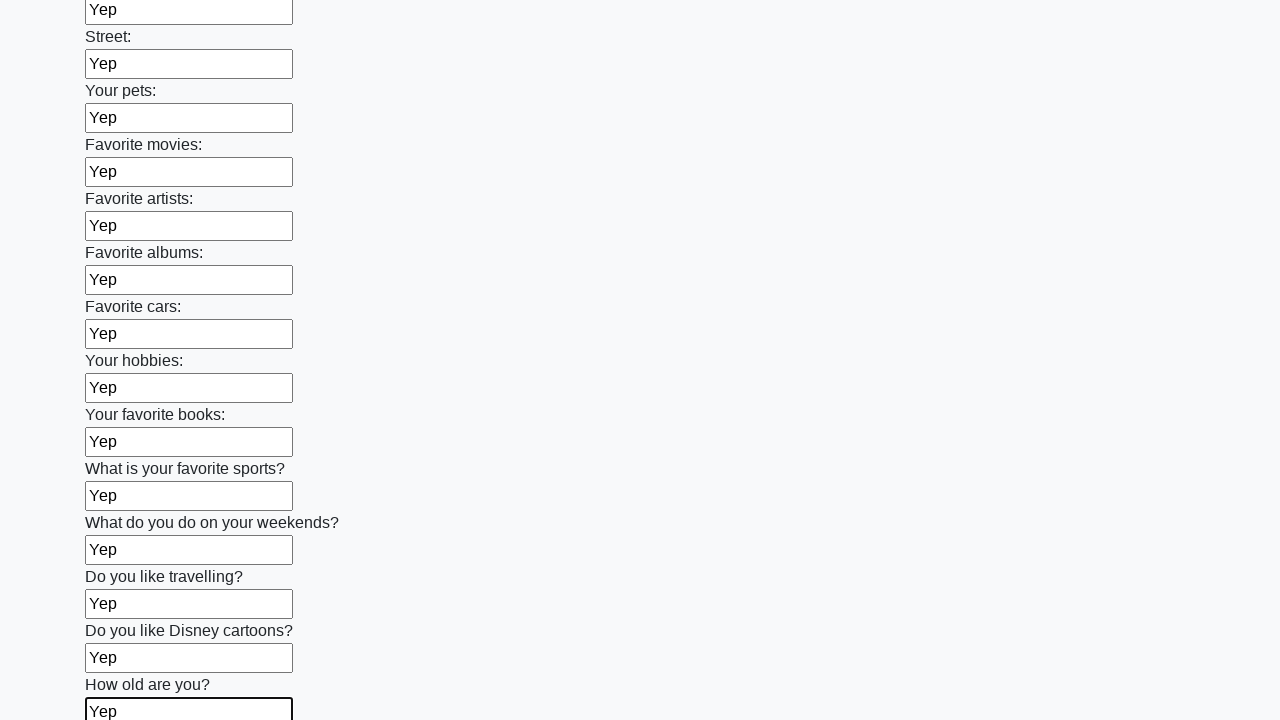

Filled an input field with 'Yep' on input >> nth=18
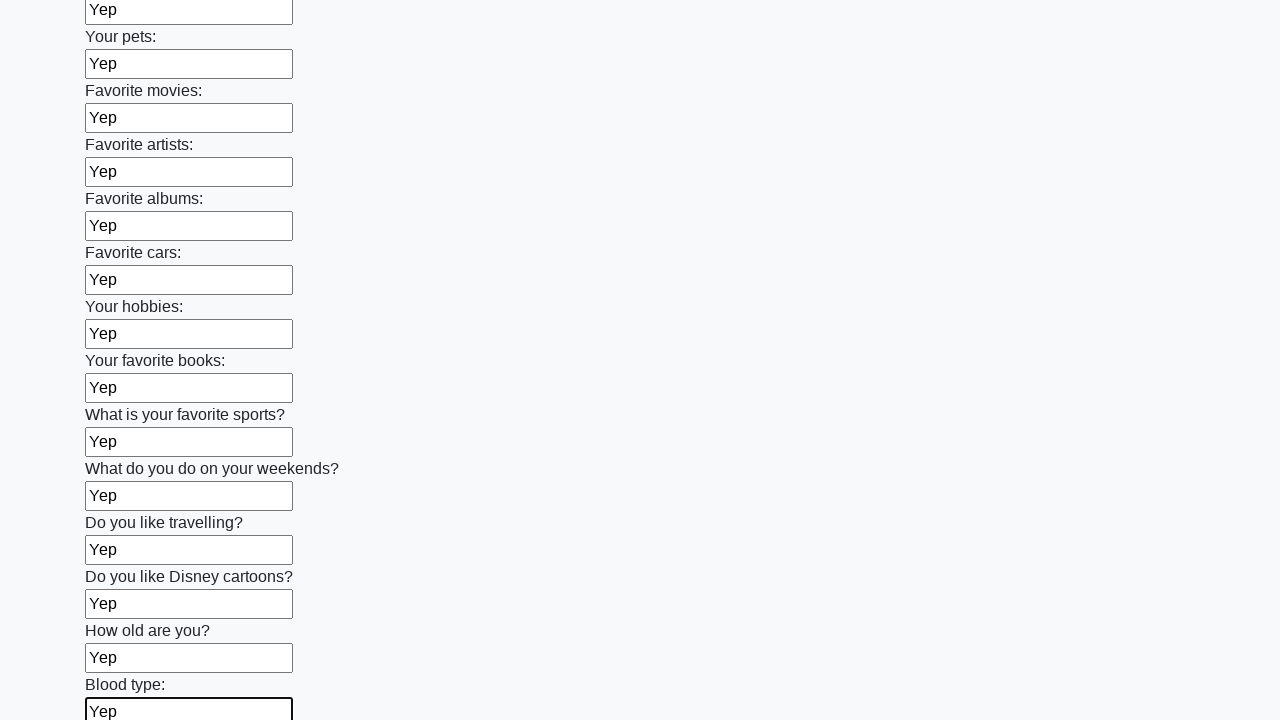

Filled an input field with 'Yep' on input >> nth=19
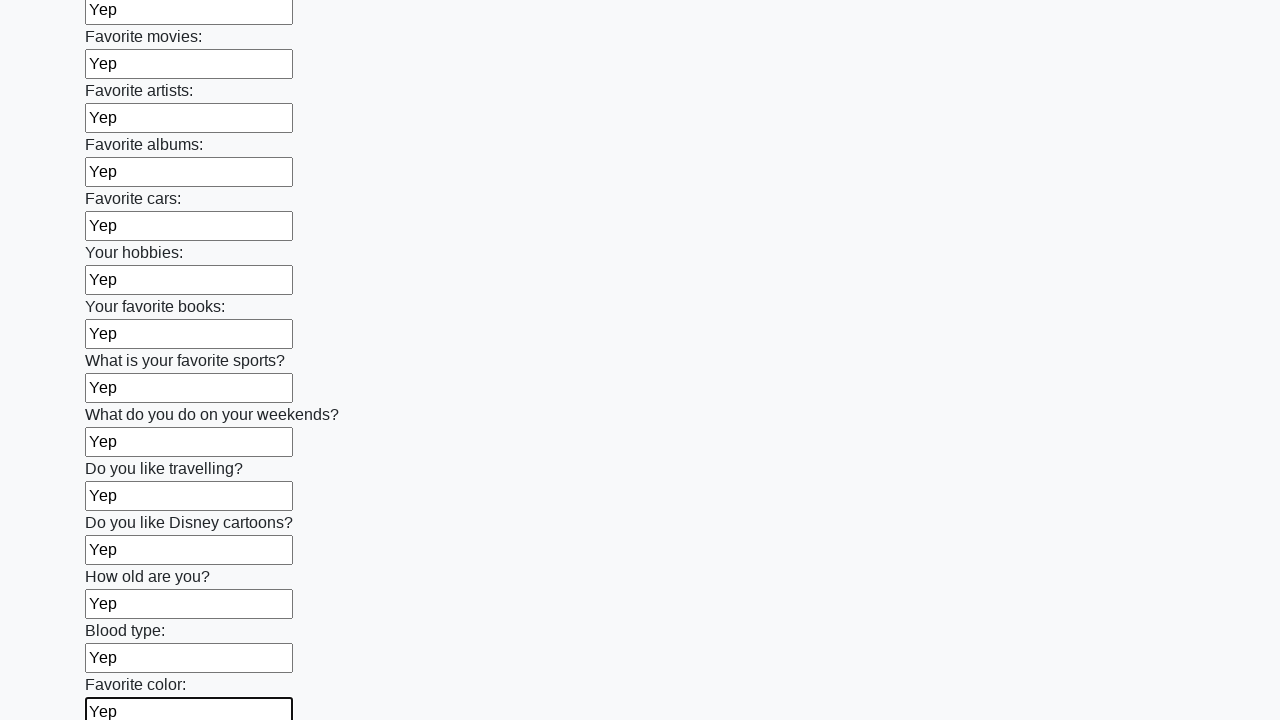

Filled an input field with 'Yep' on input >> nth=20
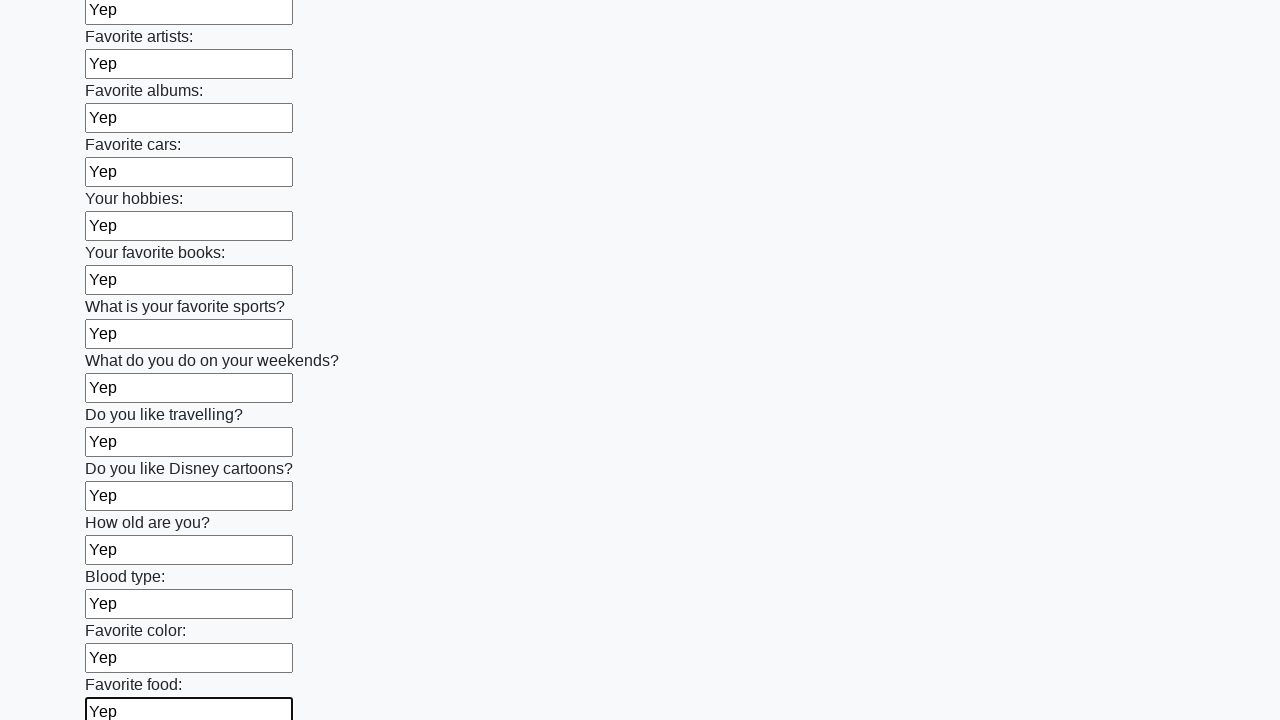

Filled an input field with 'Yep' on input >> nth=21
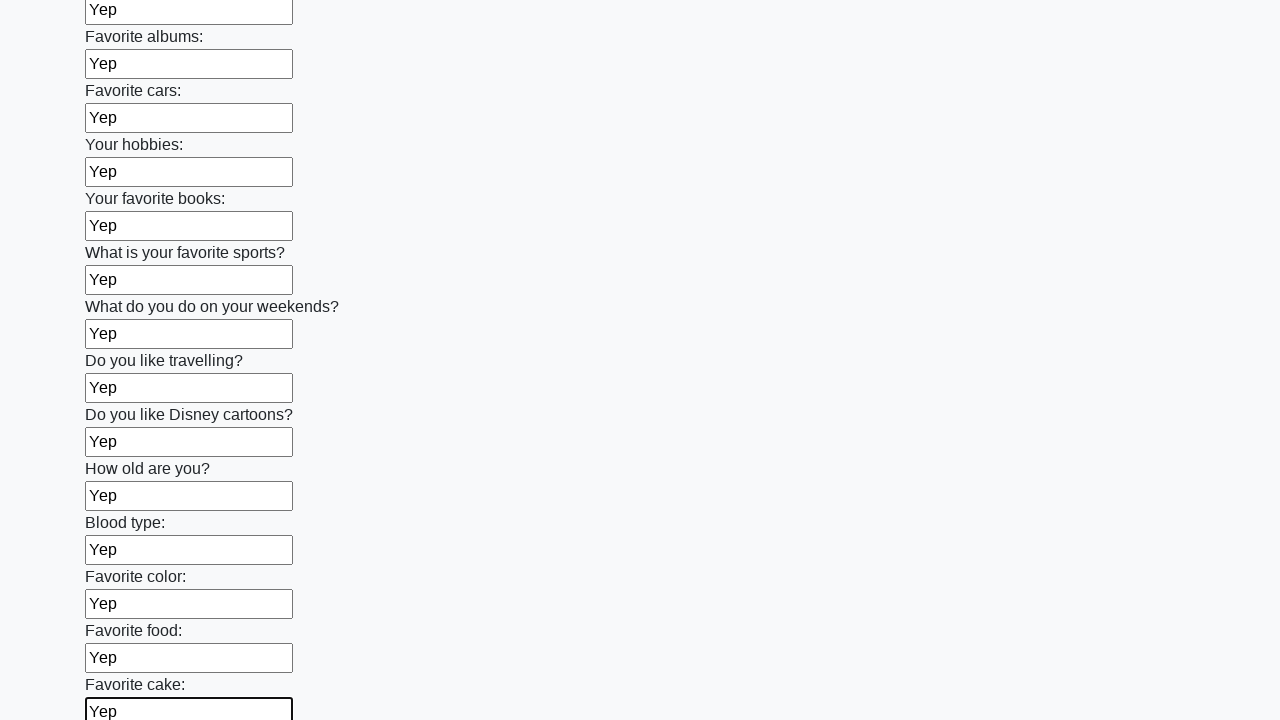

Filled an input field with 'Yep' on input >> nth=22
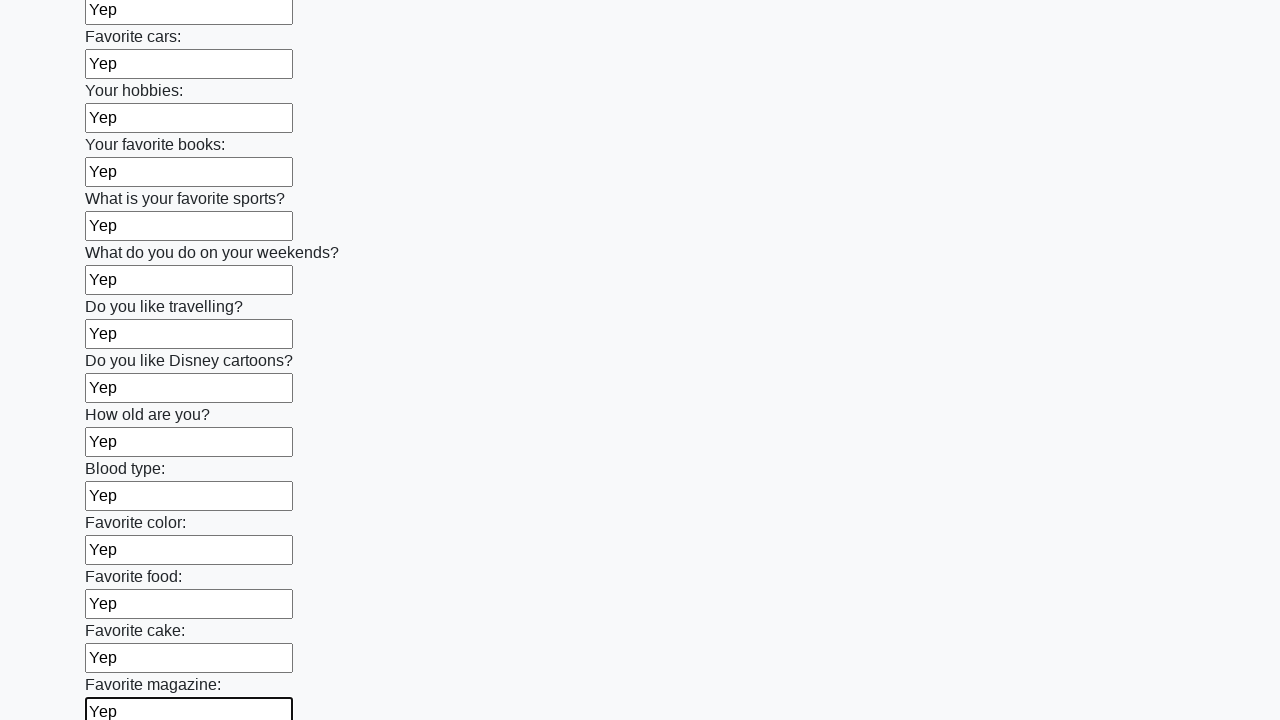

Filled an input field with 'Yep' on input >> nth=23
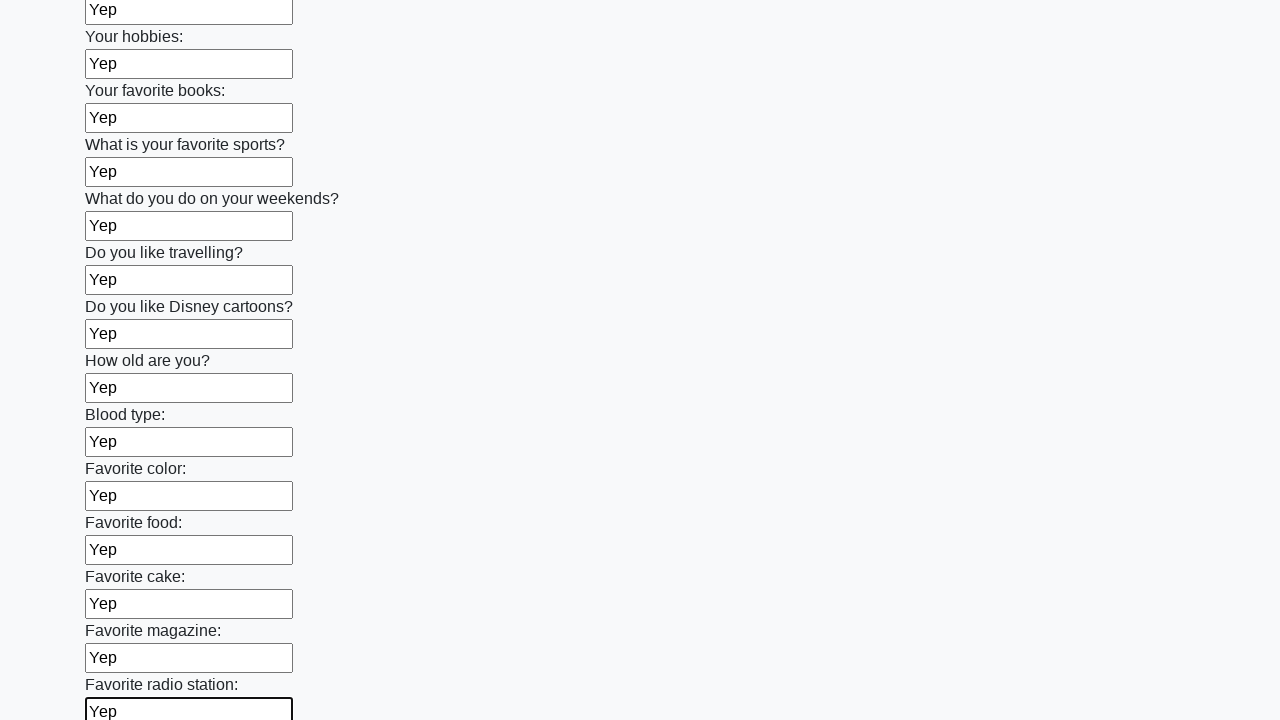

Filled an input field with 'Yep' on input >> nth=24
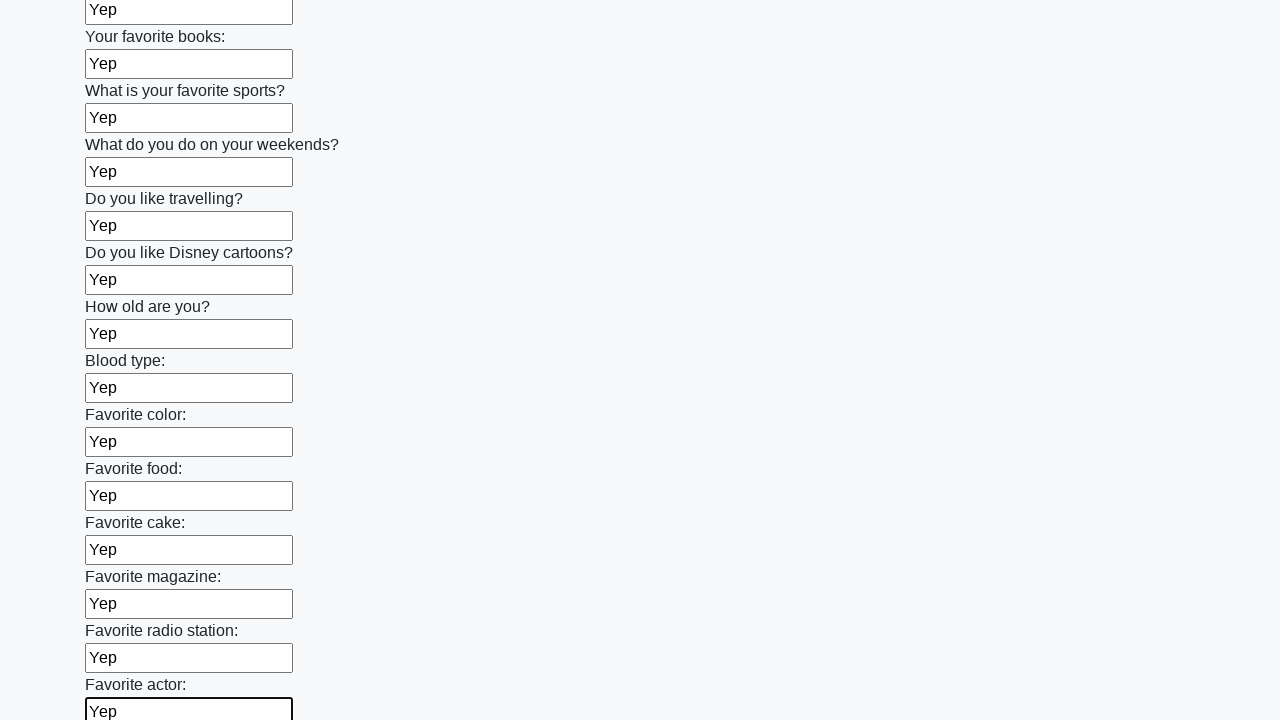

Filled an input field with 'Yep' on input >> nth=25
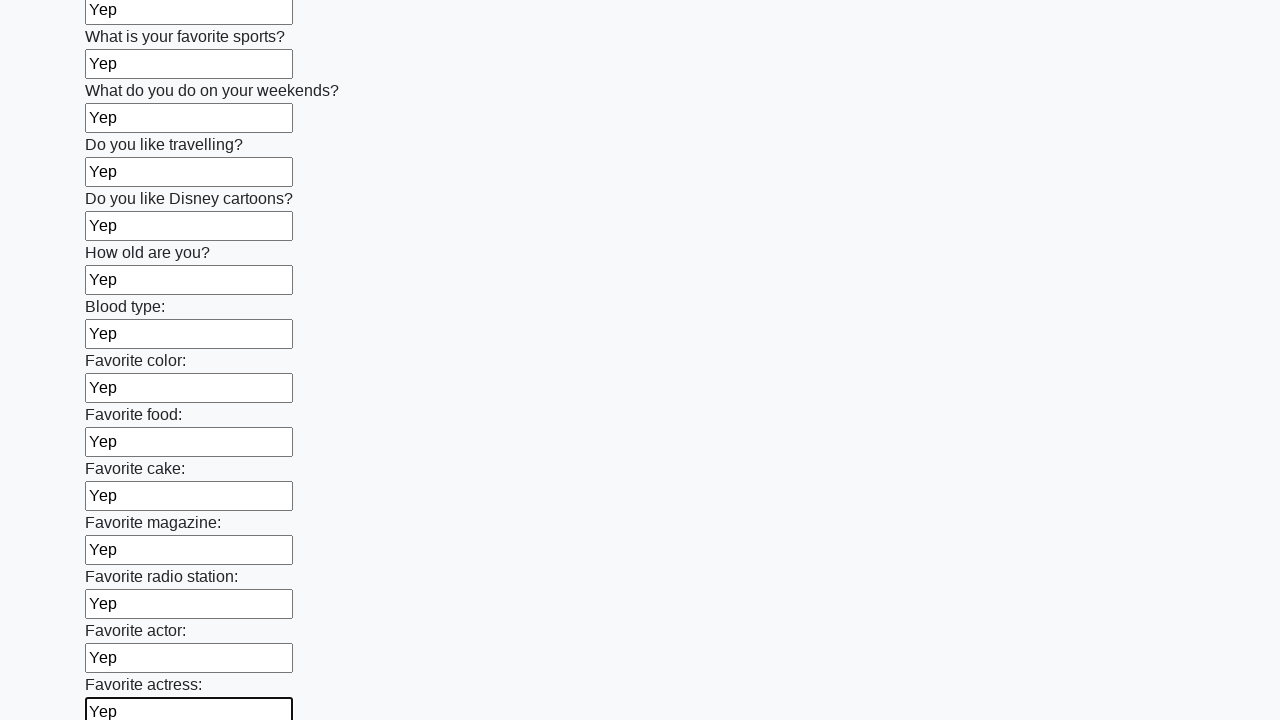

Filled an input field with 'Yep' on input >> nth=26
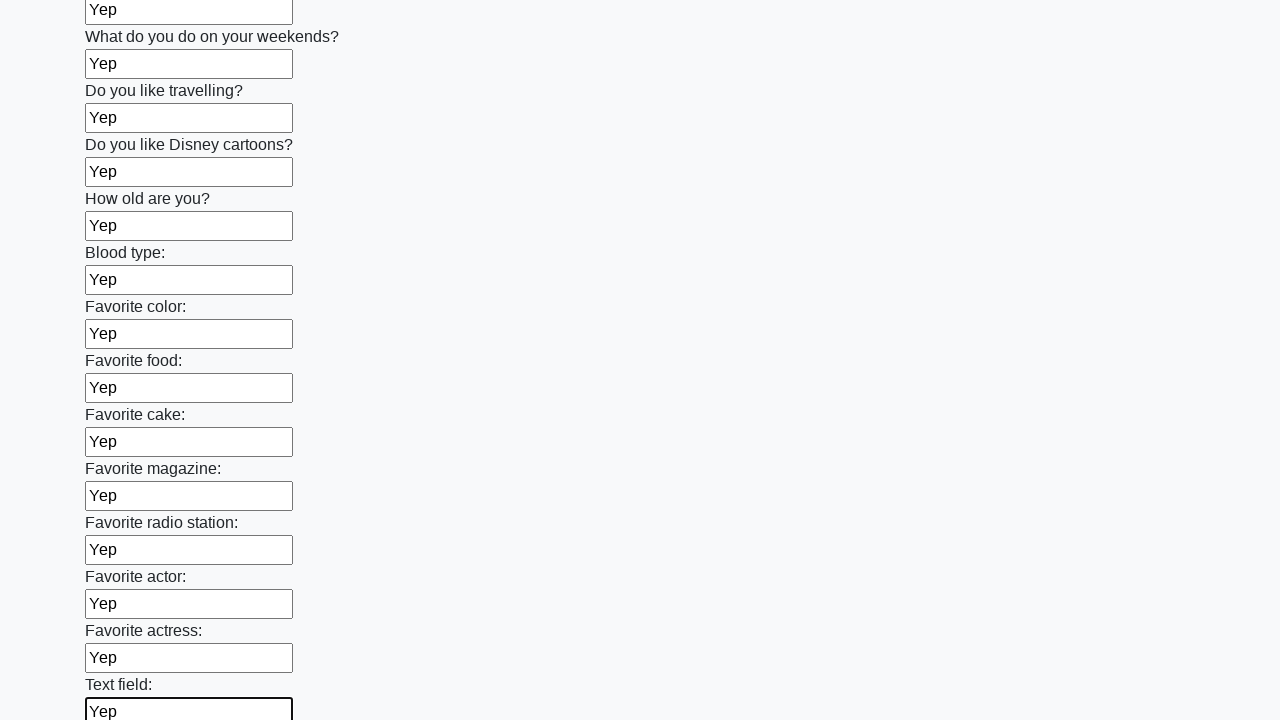

Filled an input field with 'Yep' on input >> nth=27
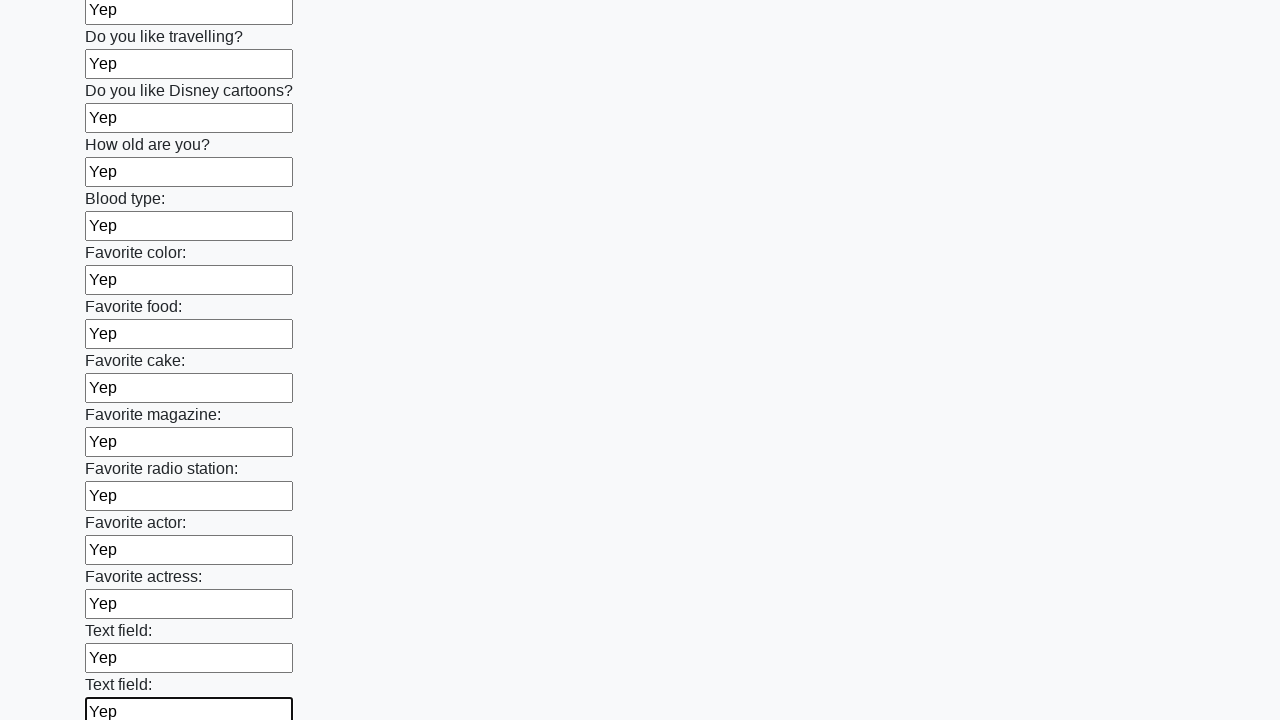

Filled an input field with 'Yep' on input >> nth=28
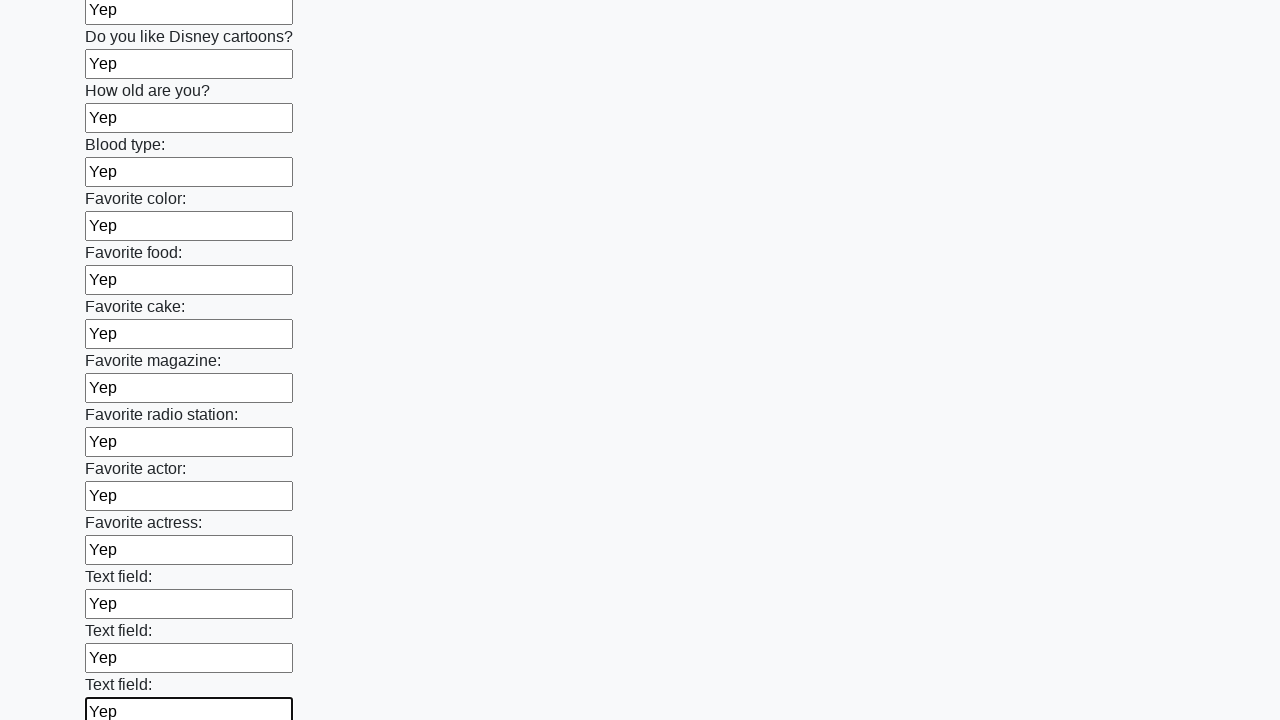

Filled an input field with 'Yep' on input >> nth=29
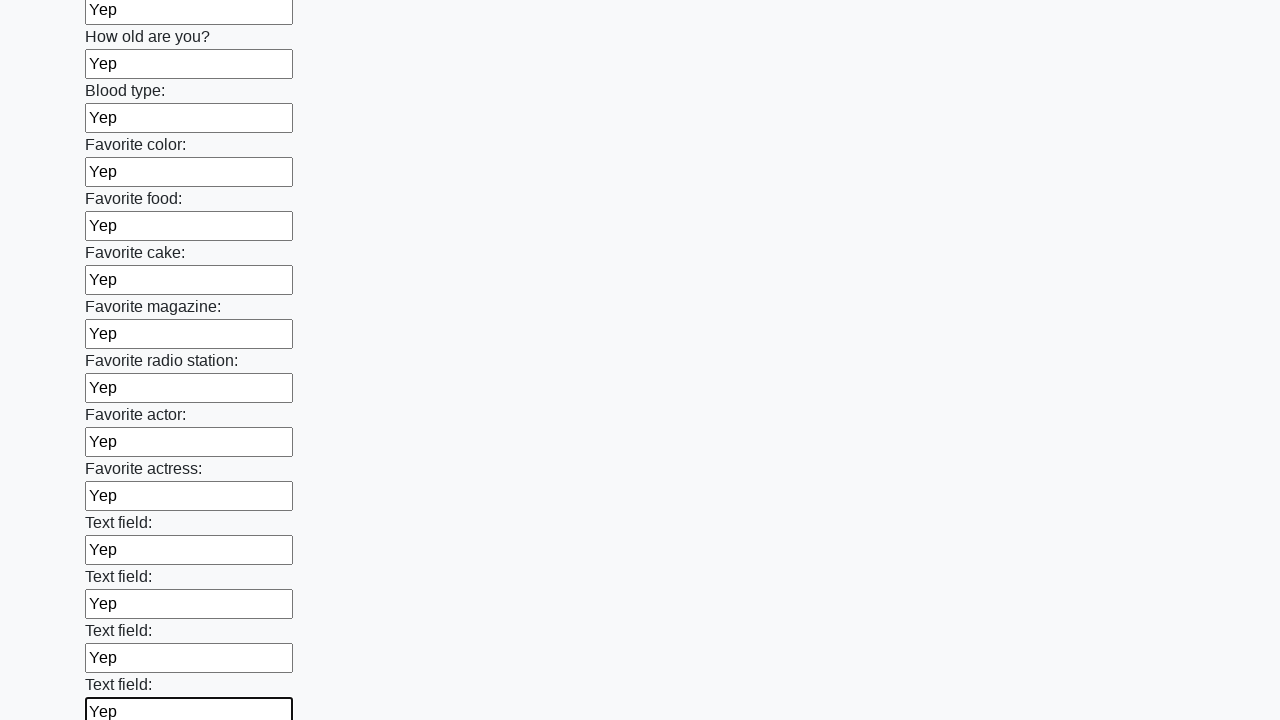

Filled an input field with 'Yep' on input >> nth=30
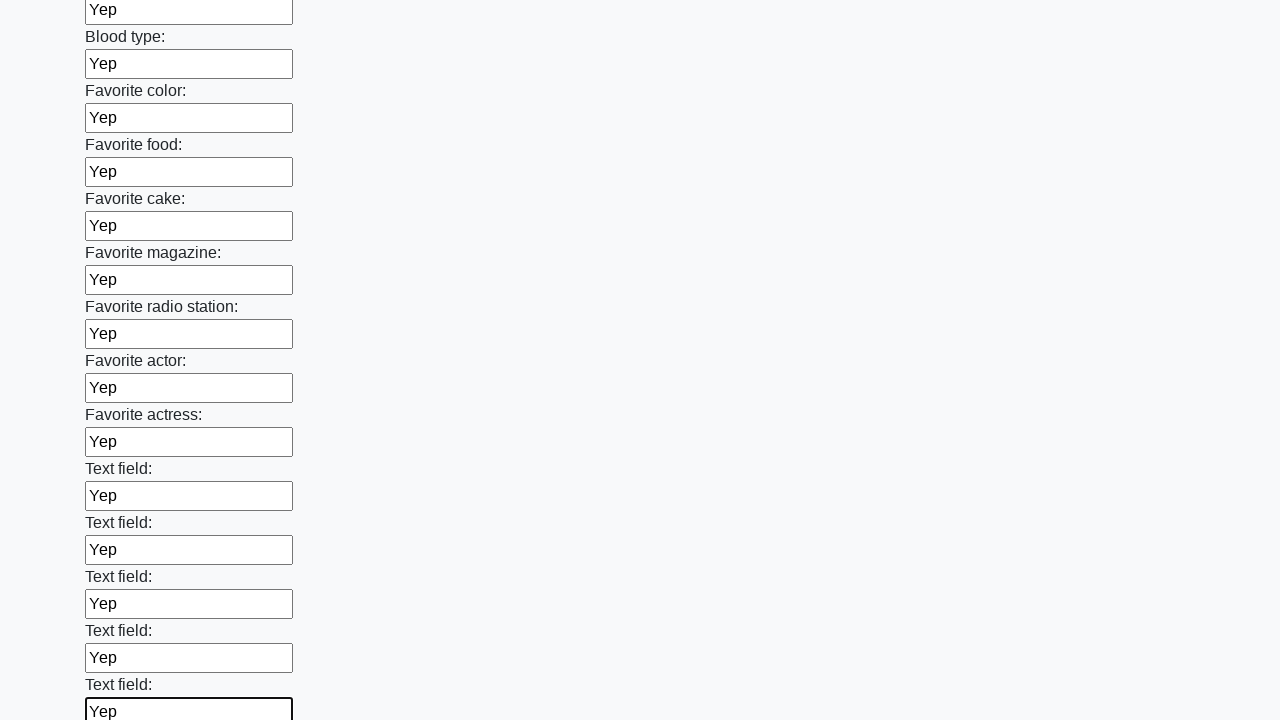

Filled an input field with 'Yep' on input >> nth=31
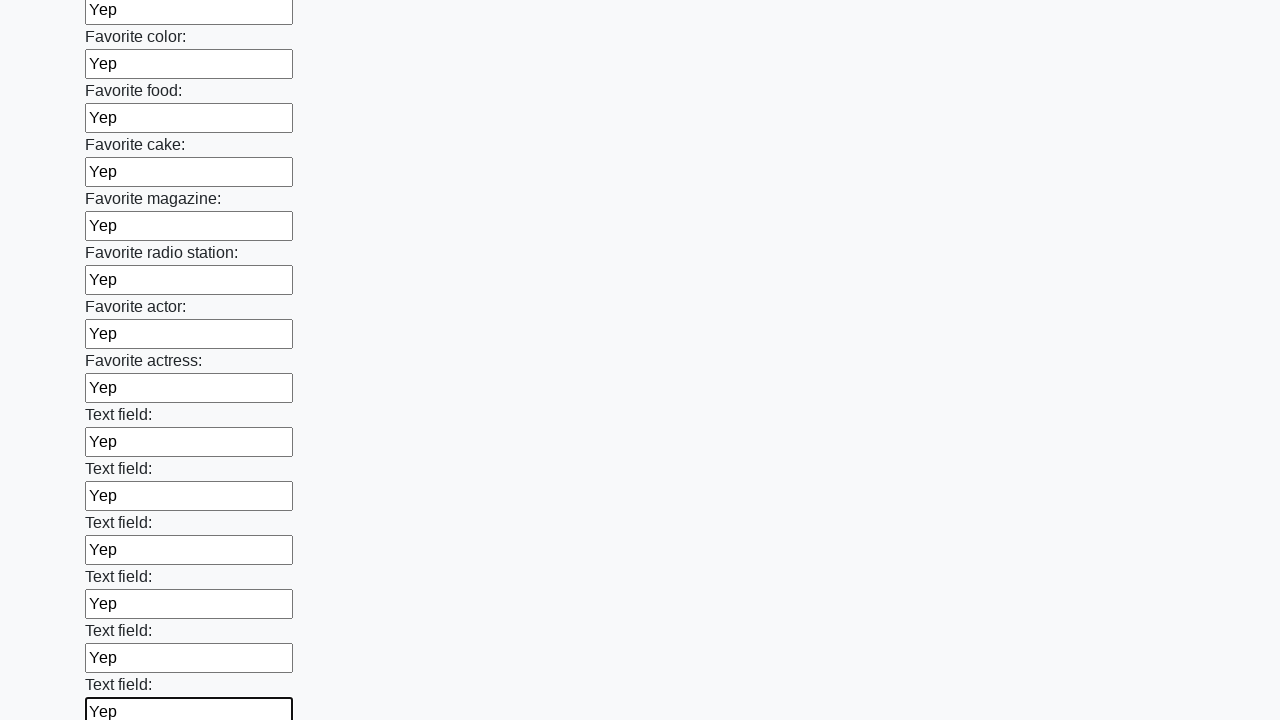

Filled an input field with 'Yep' on input >> nth=32
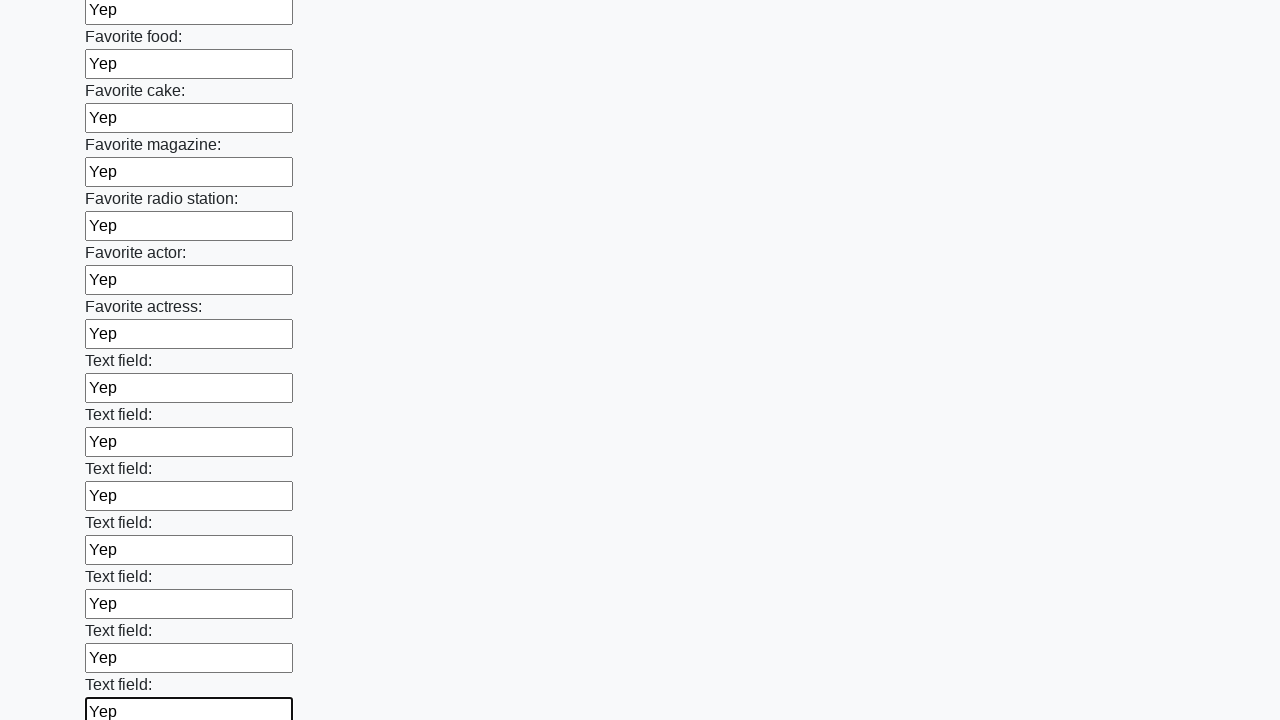

Filled an input field with 'Yep' on input >> nth=33
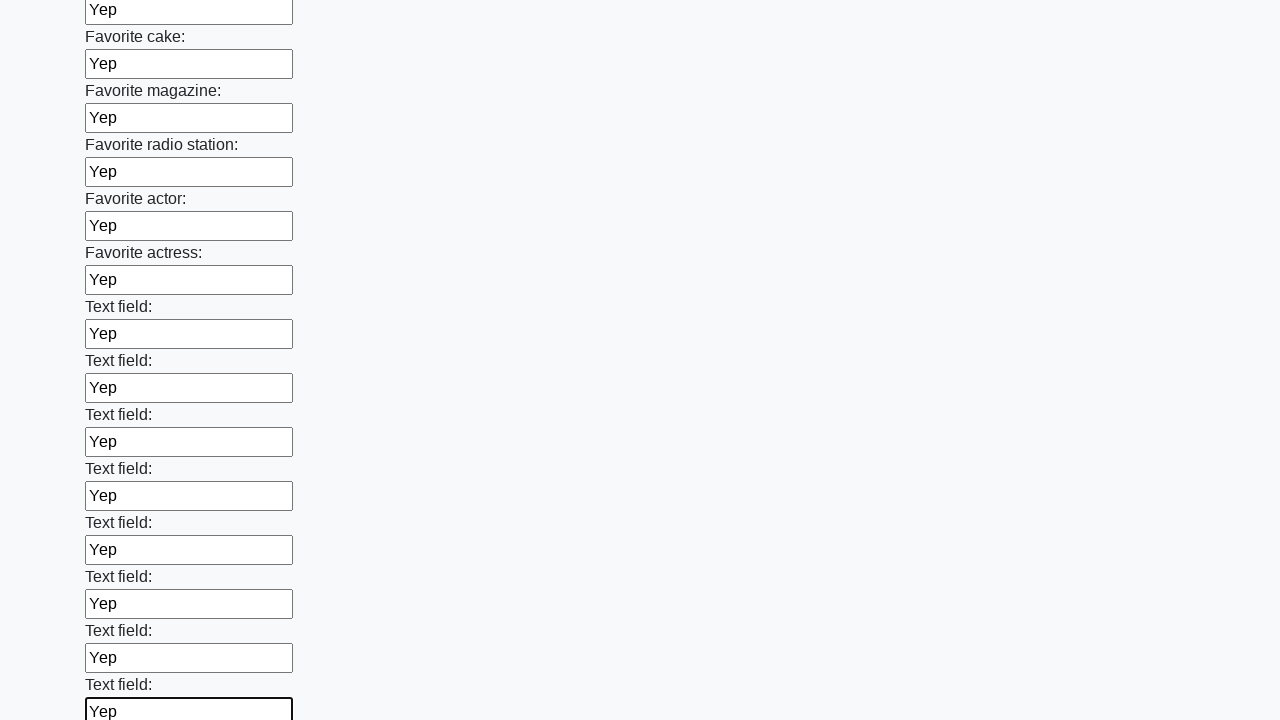

Filled an input field with 'Yep' on input >> nth=34
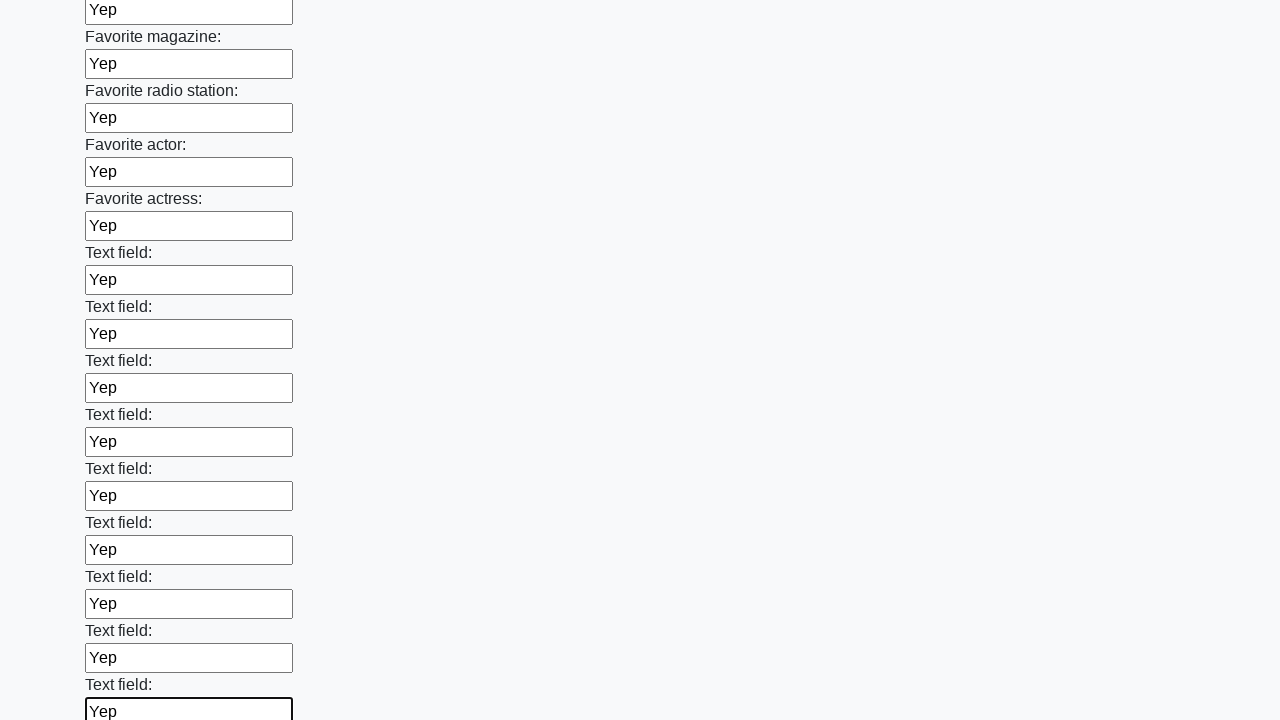

Filled an input field with 'Yep' on input >> nth=35
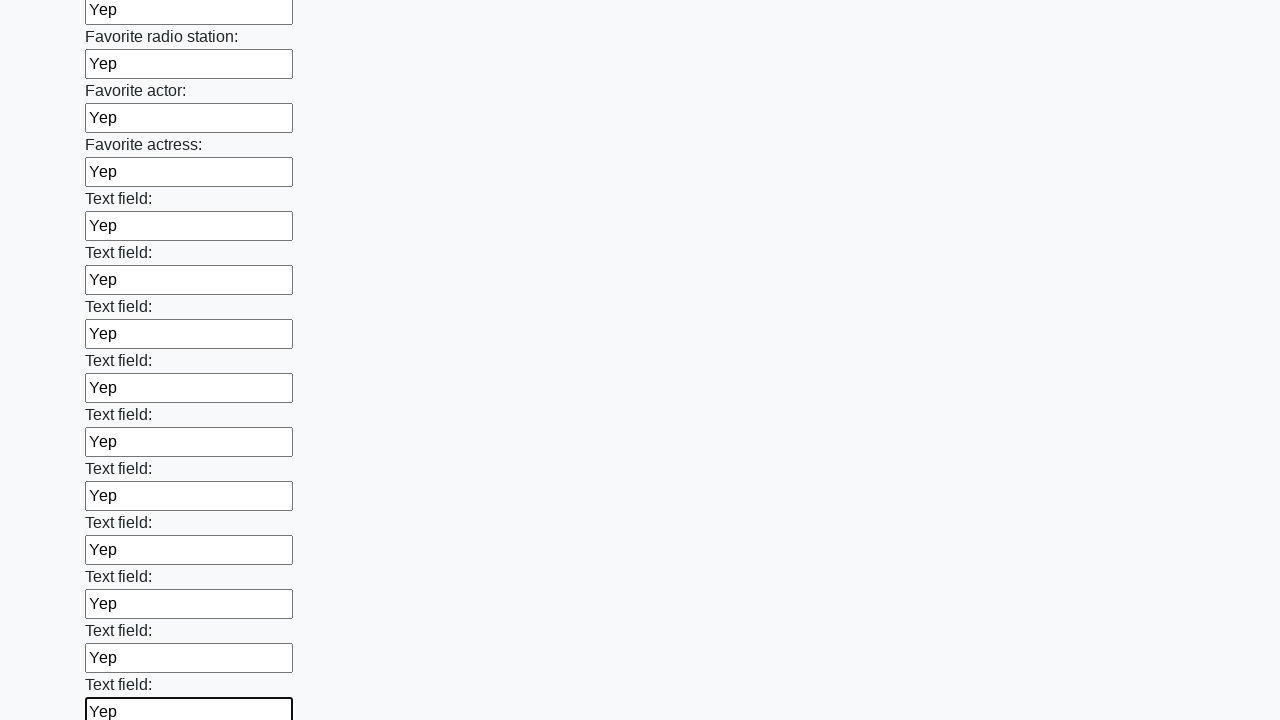

Filled an input field with 'Yep' on input >> nth=36
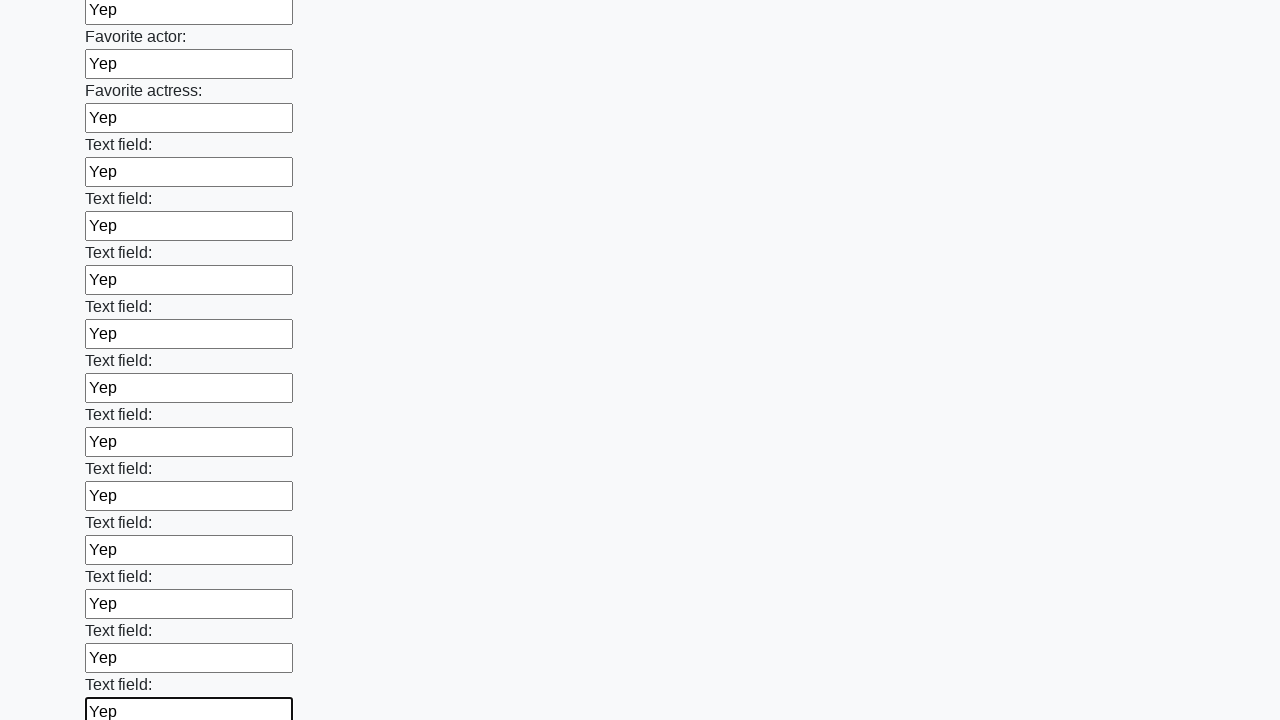

Filled an input field with 'Yep' on input >> nth=37
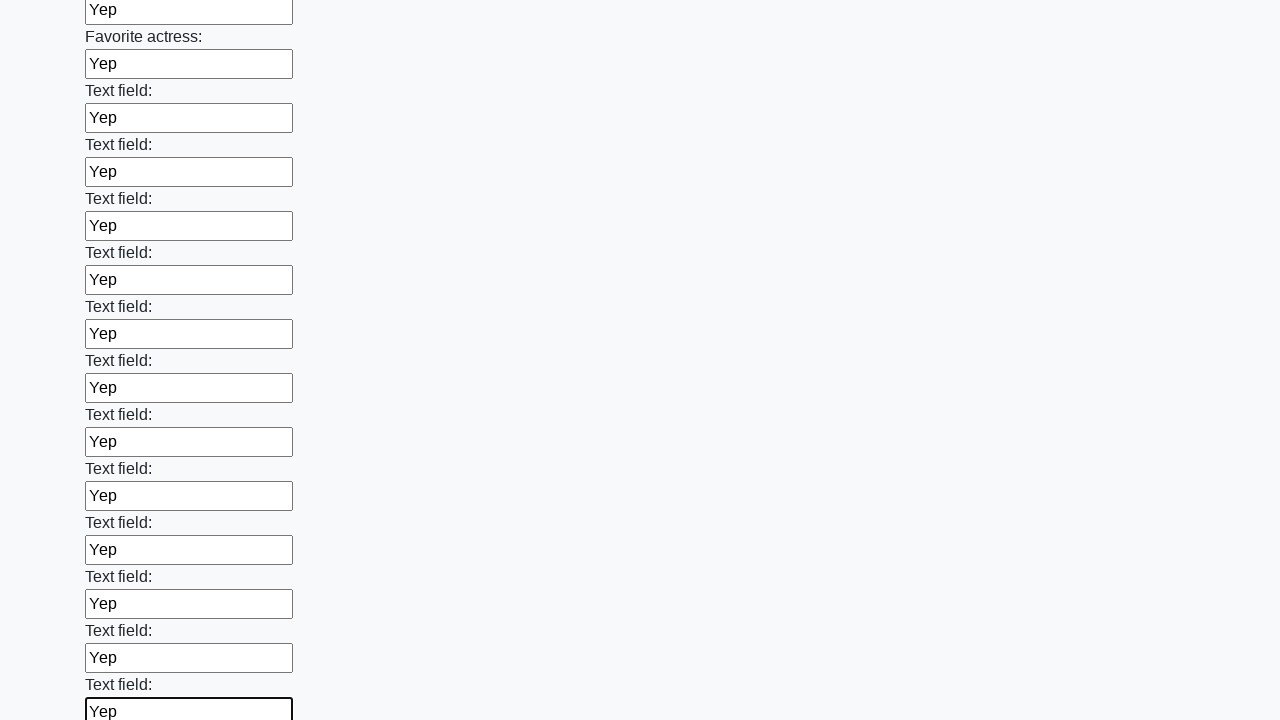

Filled an input field with 'Yep' on input >> nth=38
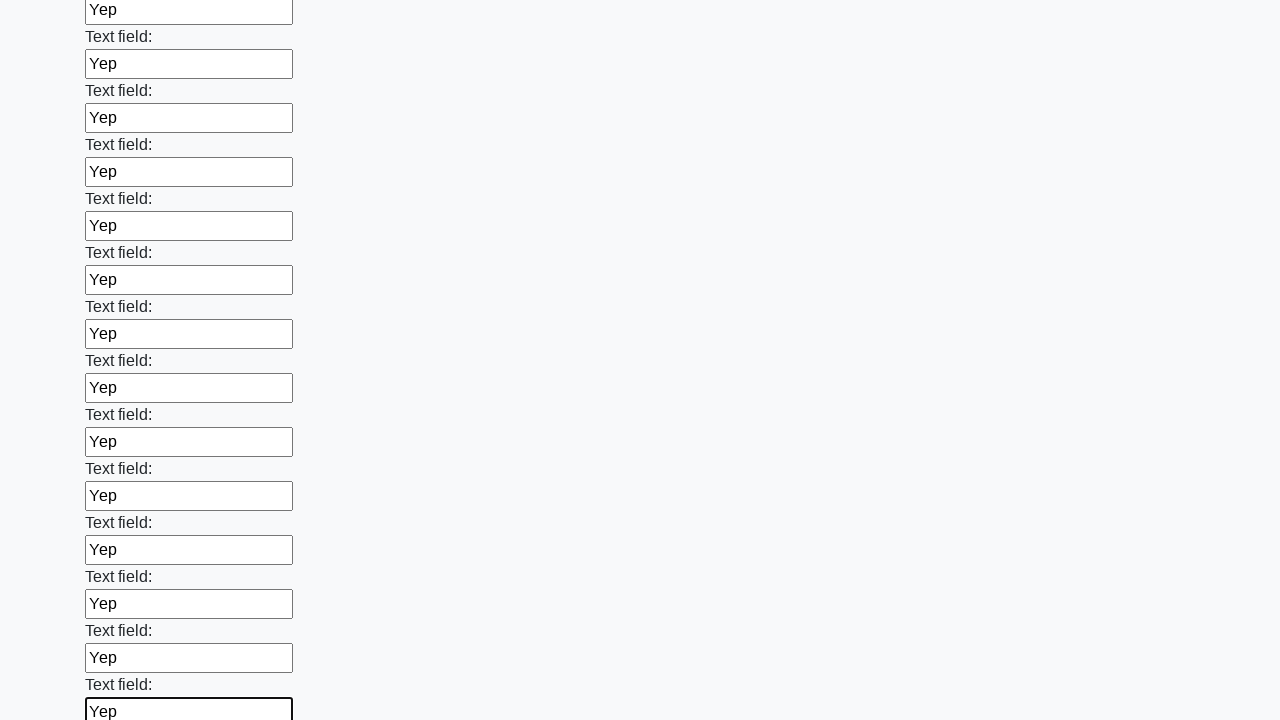

Filled an input field with 'Yep' on input >> nth=39
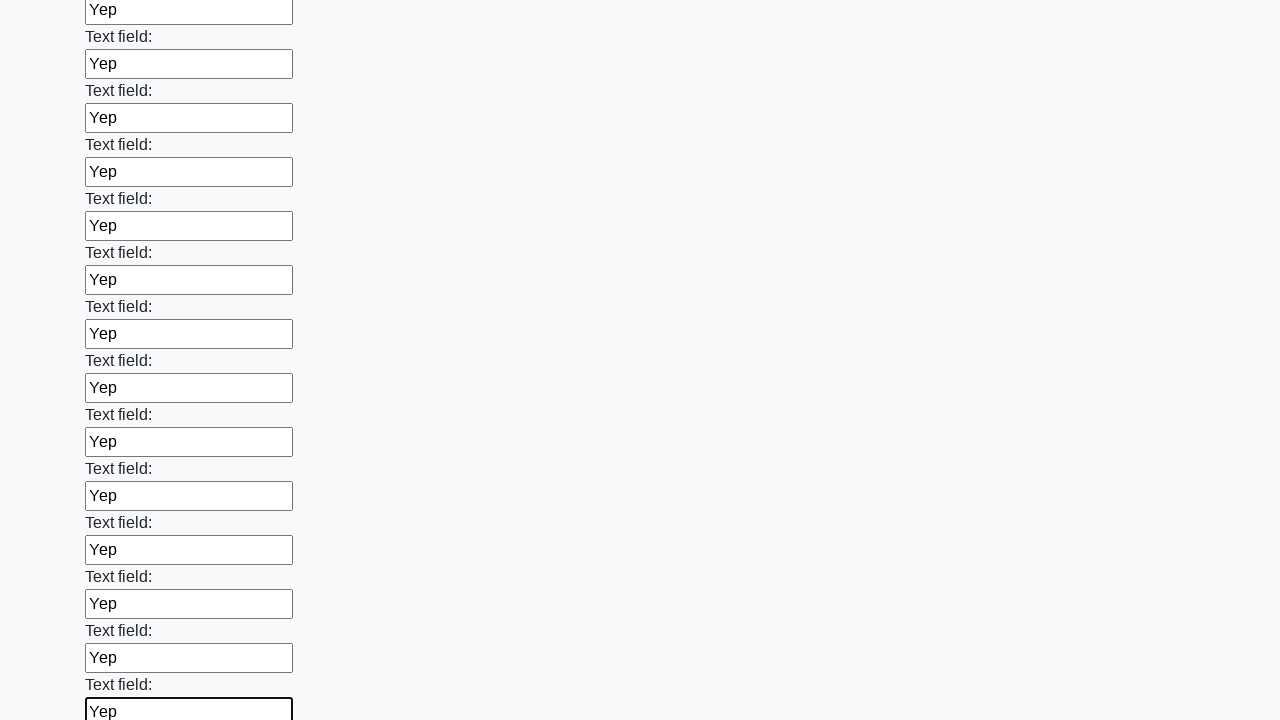

Filled an input field with 'Yep' on input >> nth=40
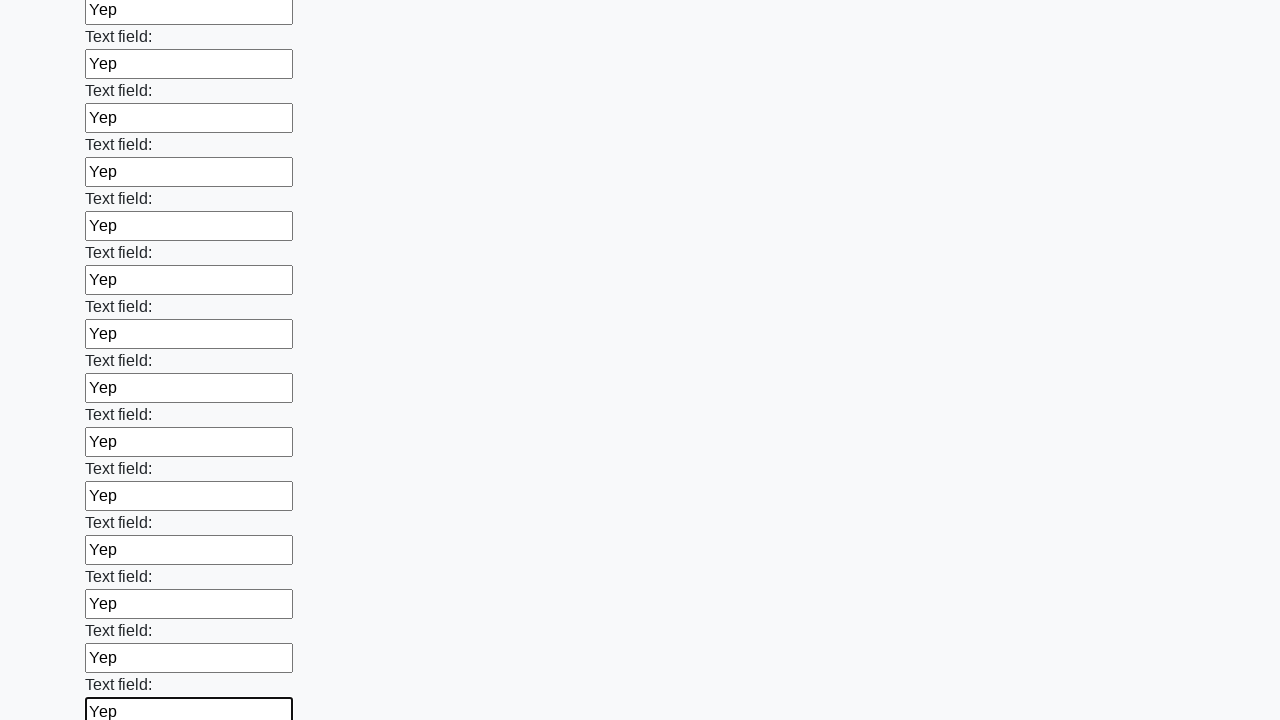

Filled an input field with 'Yep' on input >> nth=41
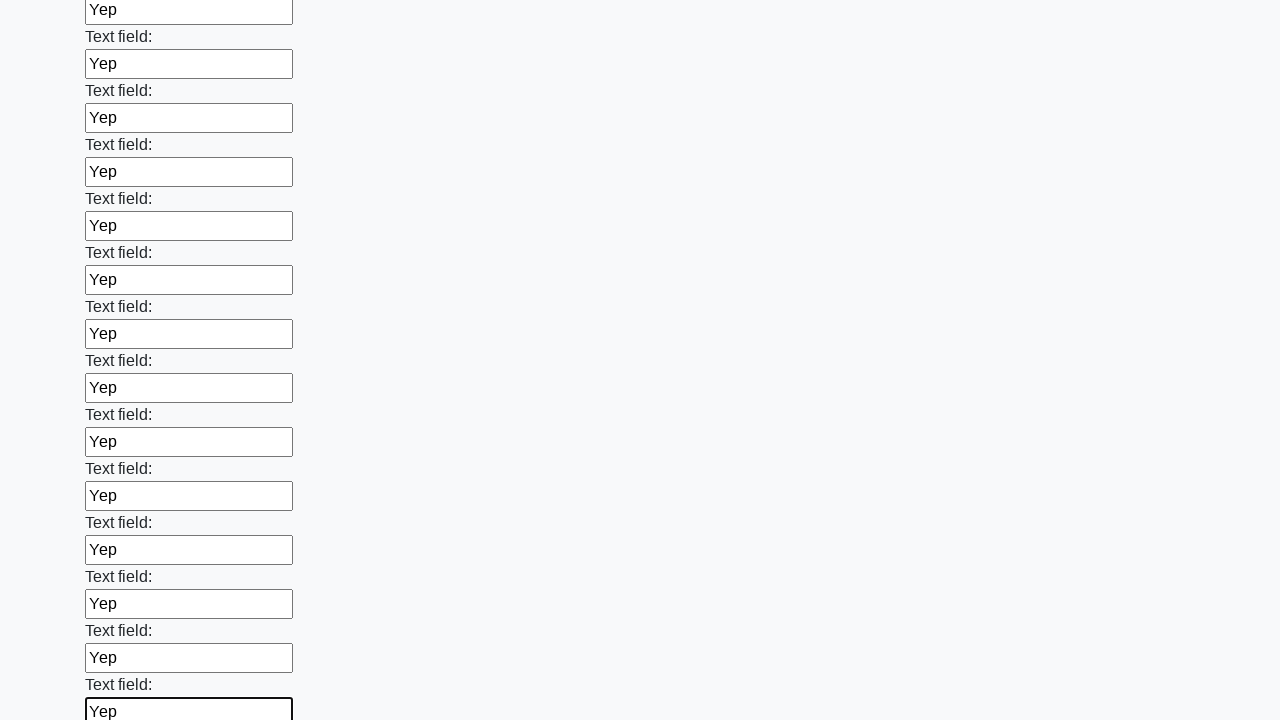

Filled an input field with 'Yep' on input >> nth=42
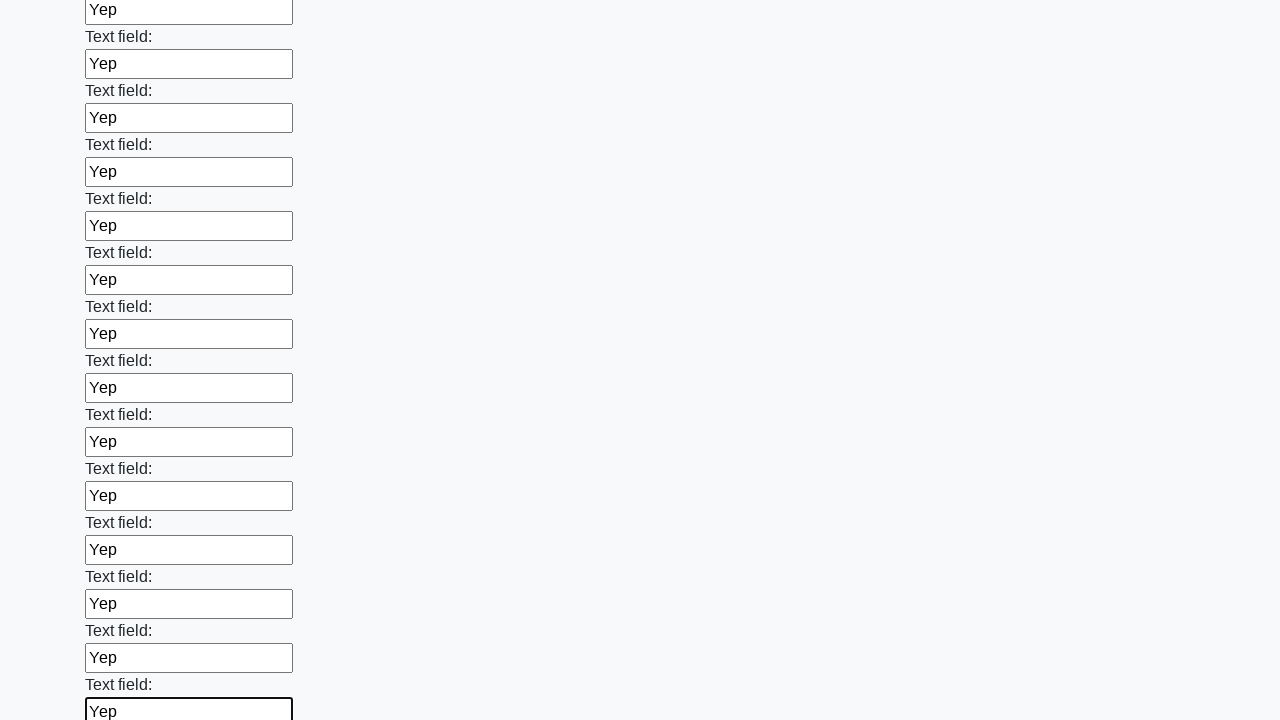

Filled an input field with 'Yep' on input >> nth=43
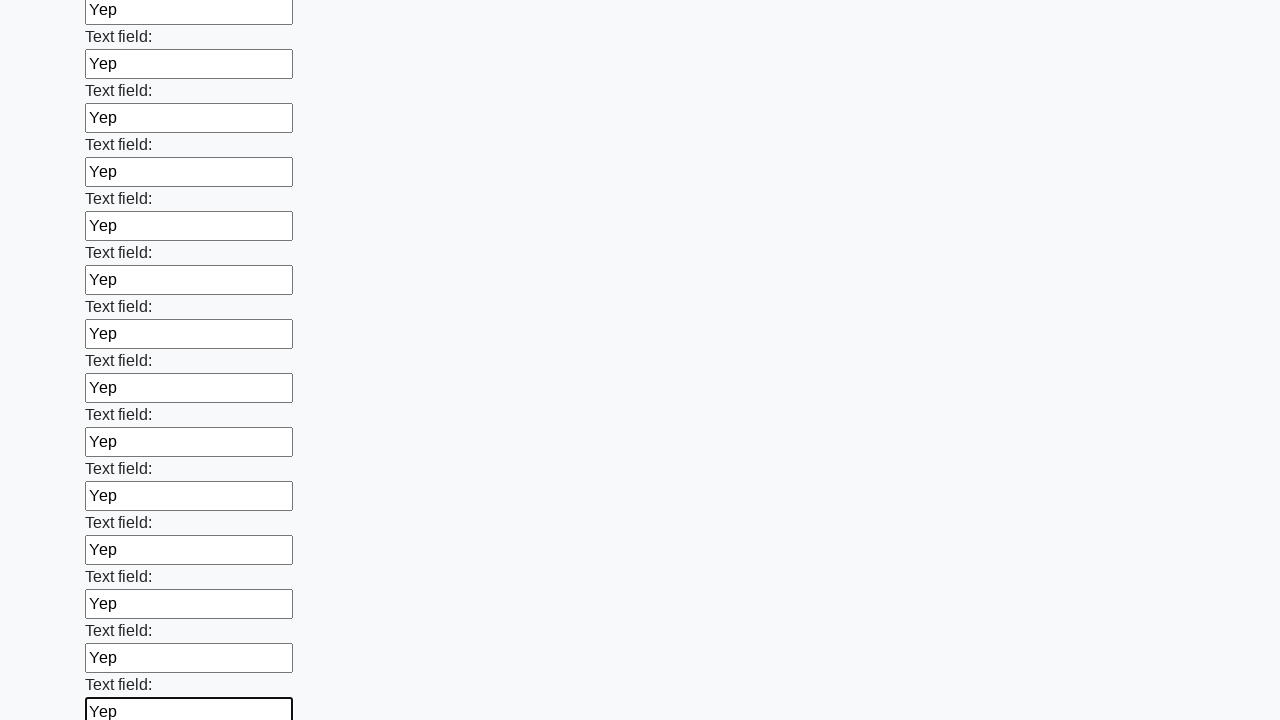

Filled an input field with 'Yep' on input >> nth=44
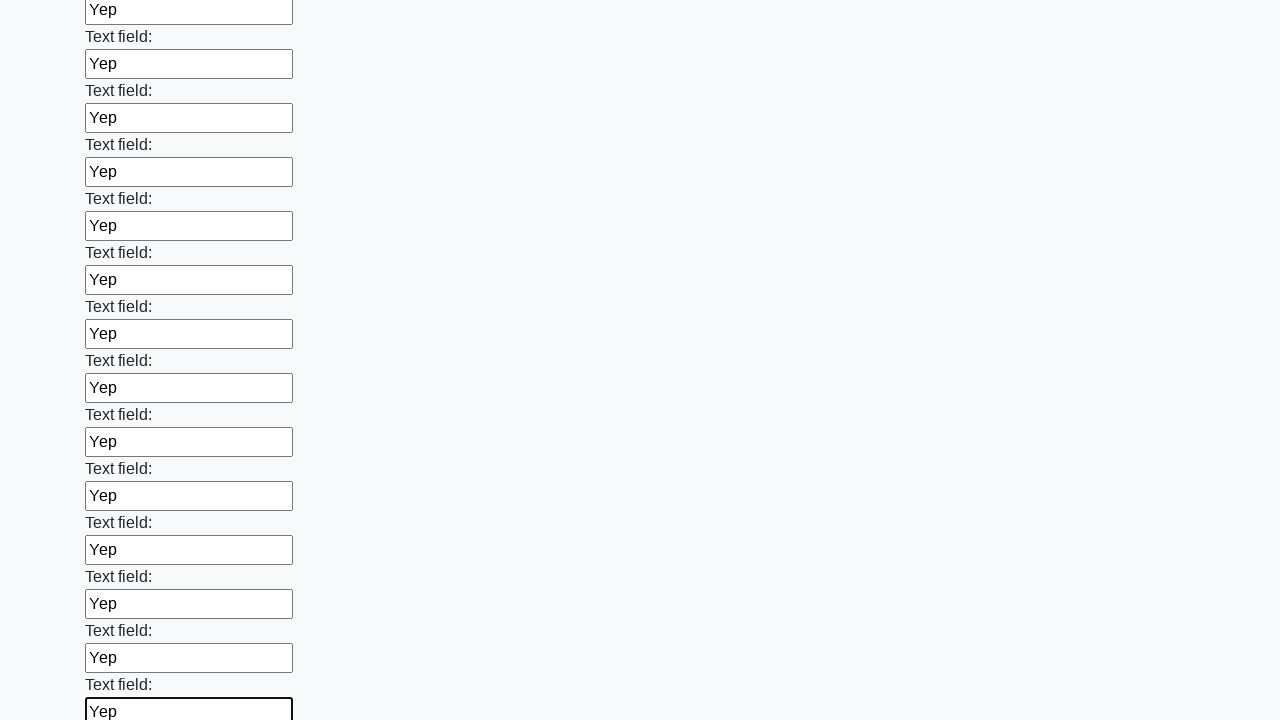

Filled an input field with 'Yep' on input >> nth=45
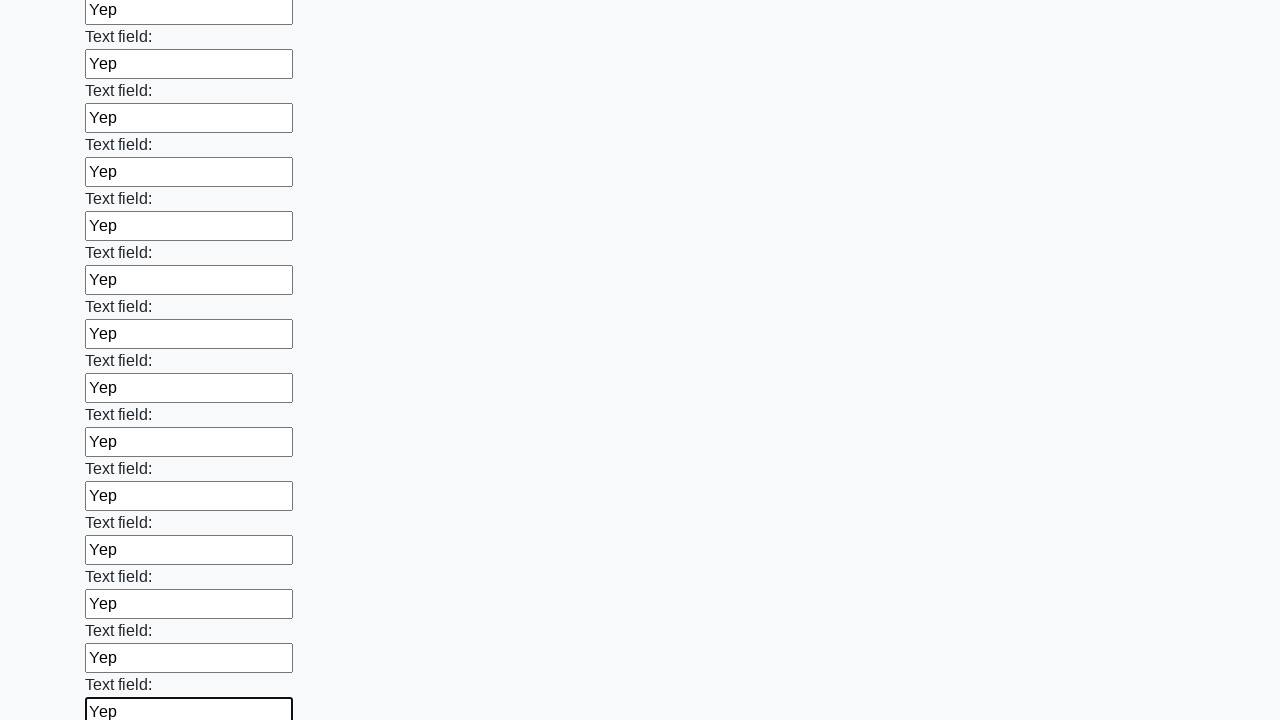

Filled an input field with 'Yep' on input >> nth=46
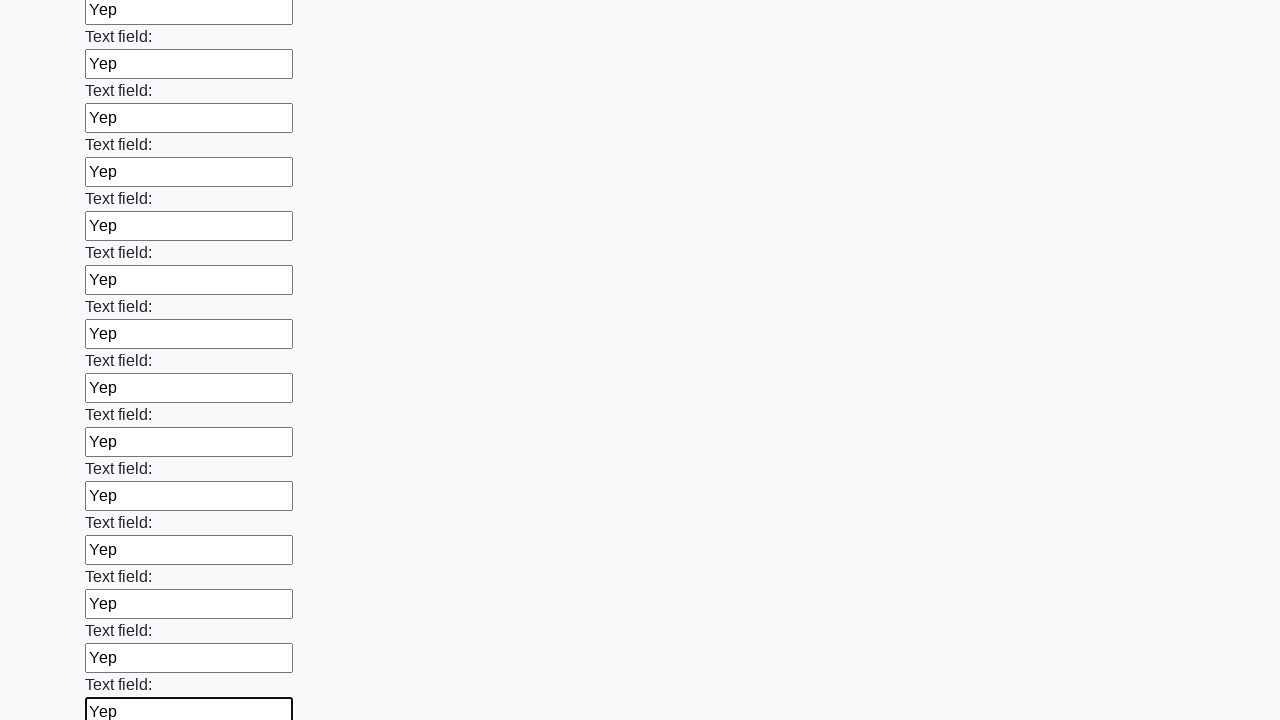

Filled an input field with 'Yep' on input >> nth=47
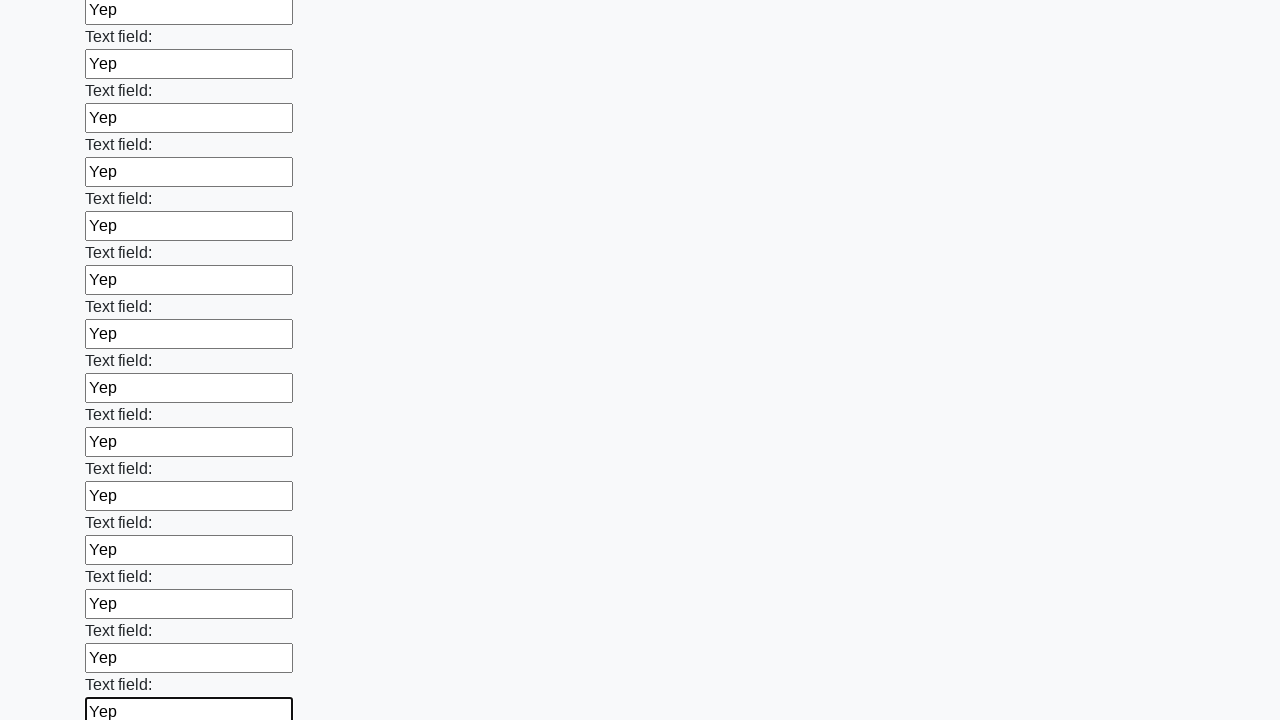

Filled an input field with 'Yep' on input >> nth=48
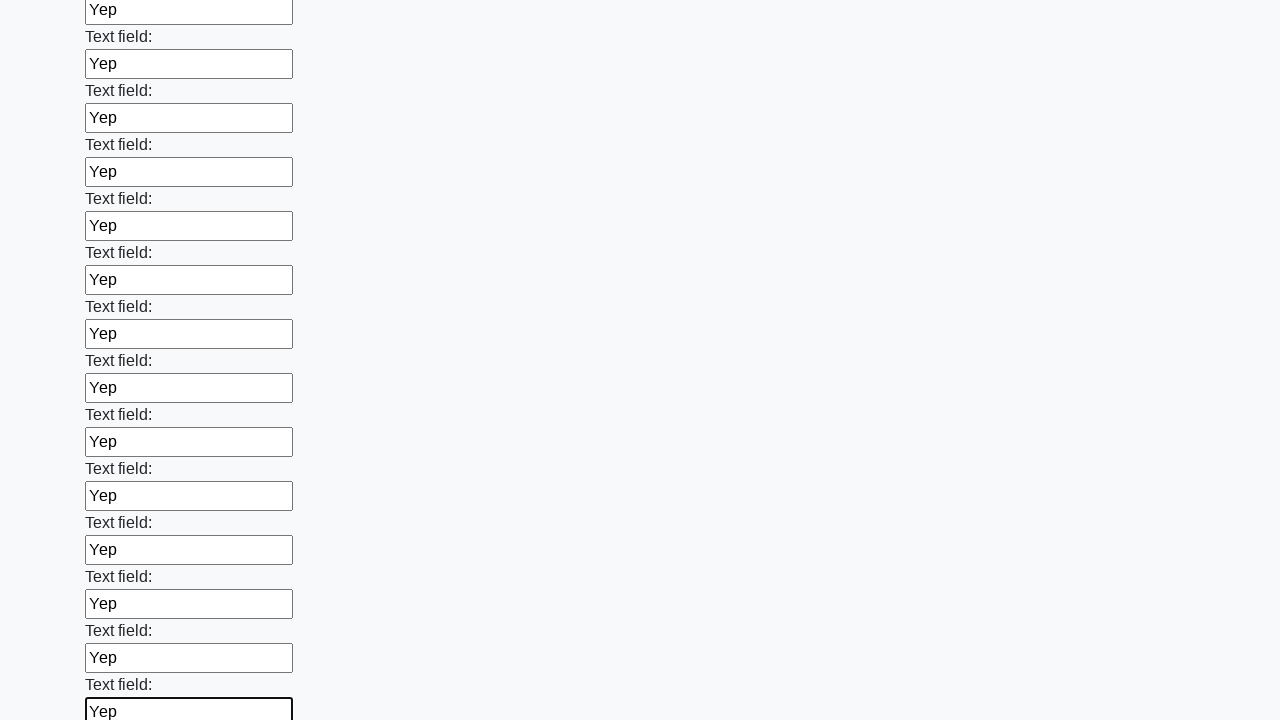

Filled an input field with 'Yep' on input >> nth=49
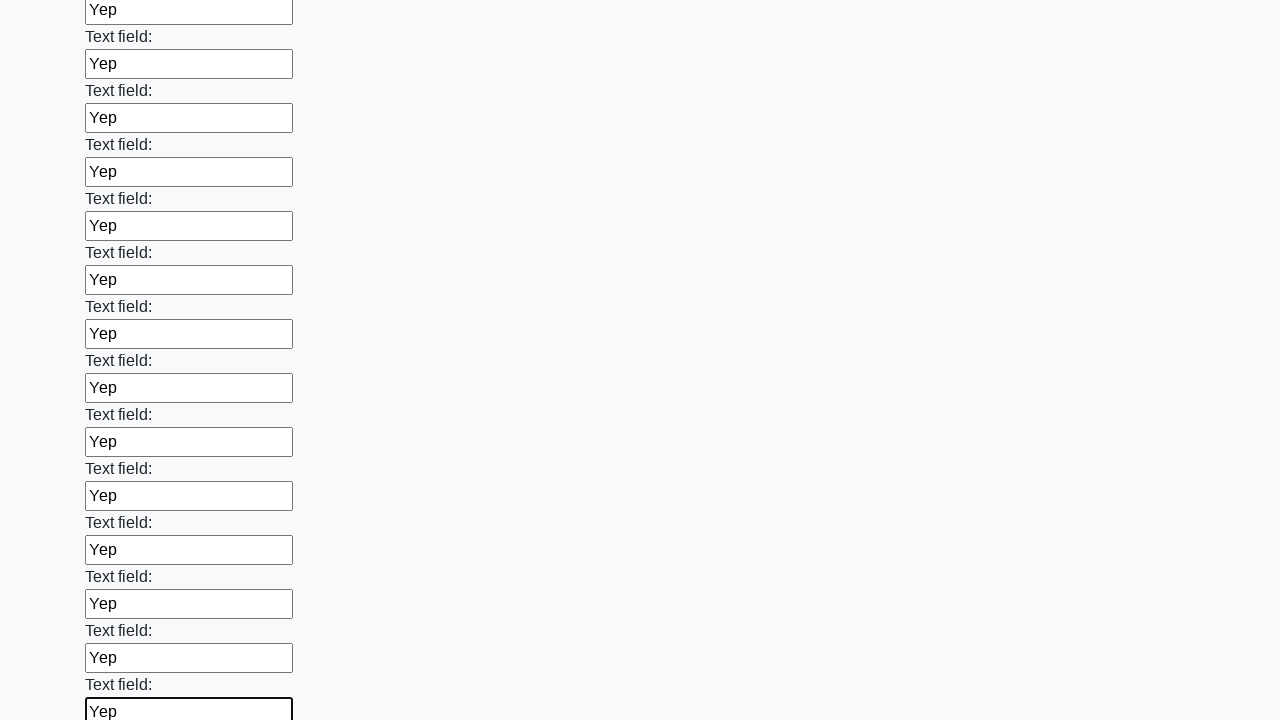

Filled an input field with 'Yep' on input >> nth=50
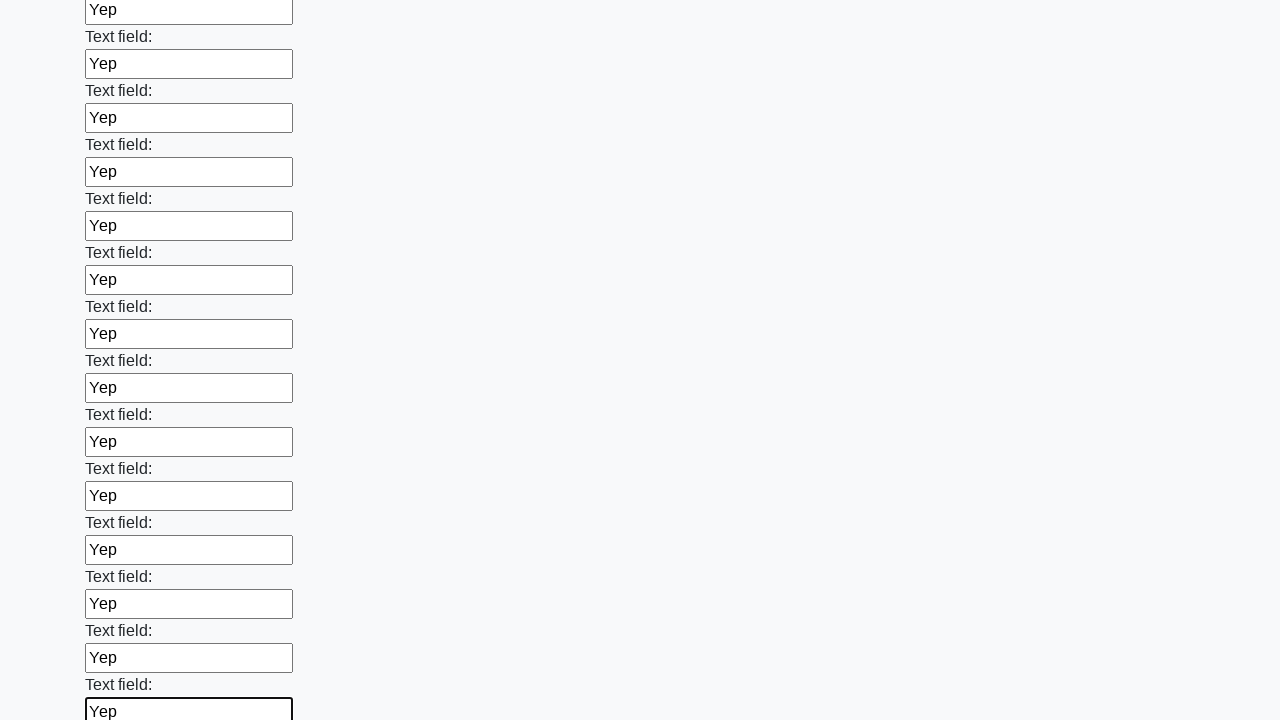

Filled an input field with 'Yep' on input >> nth=51
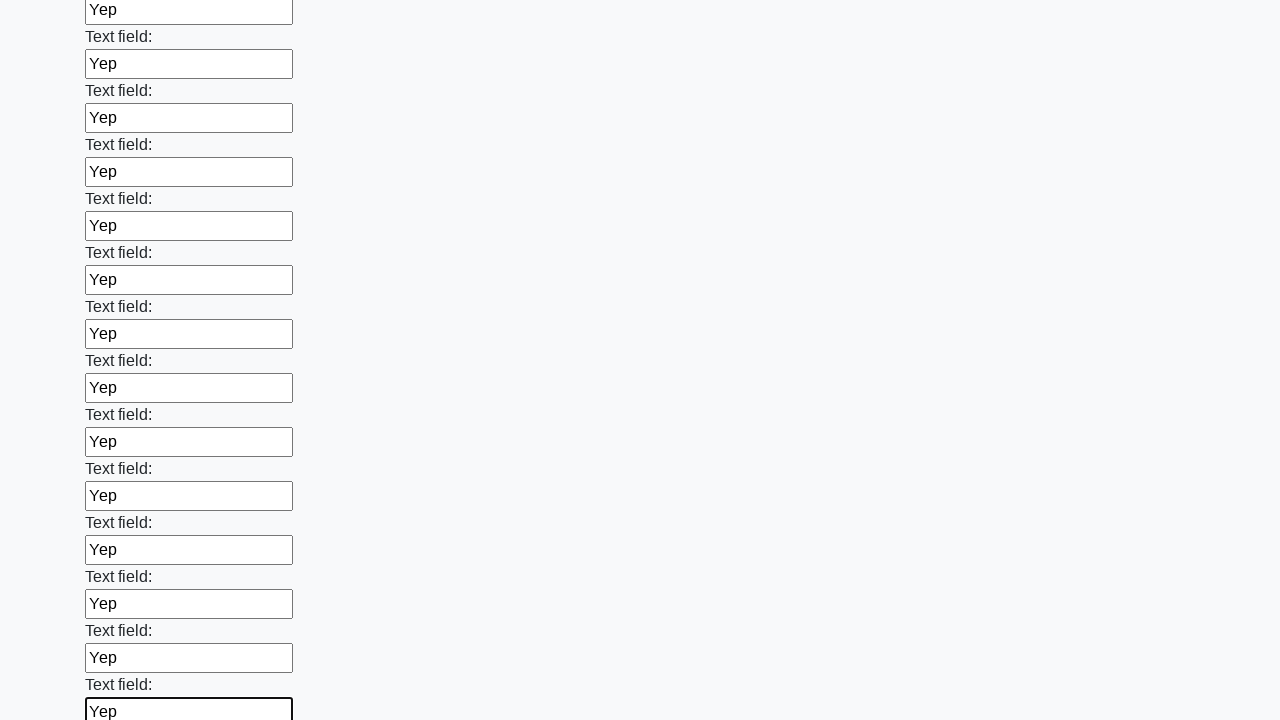

Filled an input field with 'Yep' on input >> nth=52
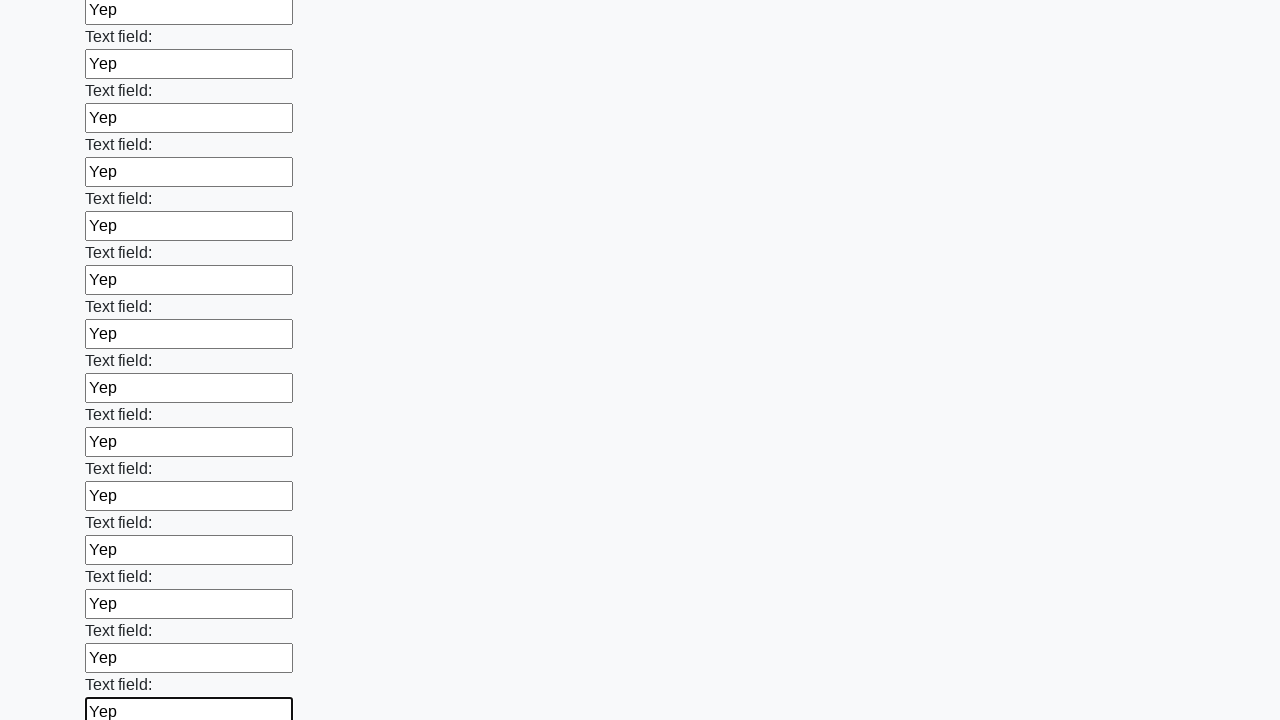

Filled an input field with 'Yep' on input >> nth=53
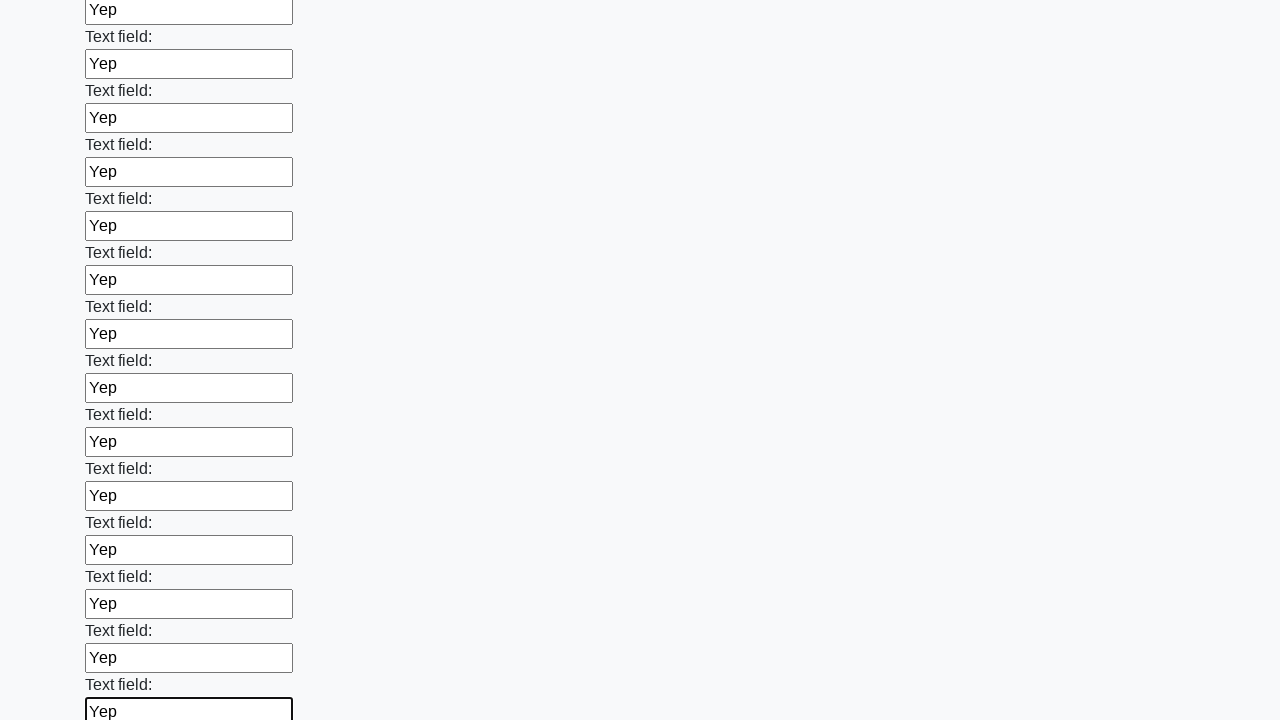

Filled an input field with 'Yep' on input >> nth=54
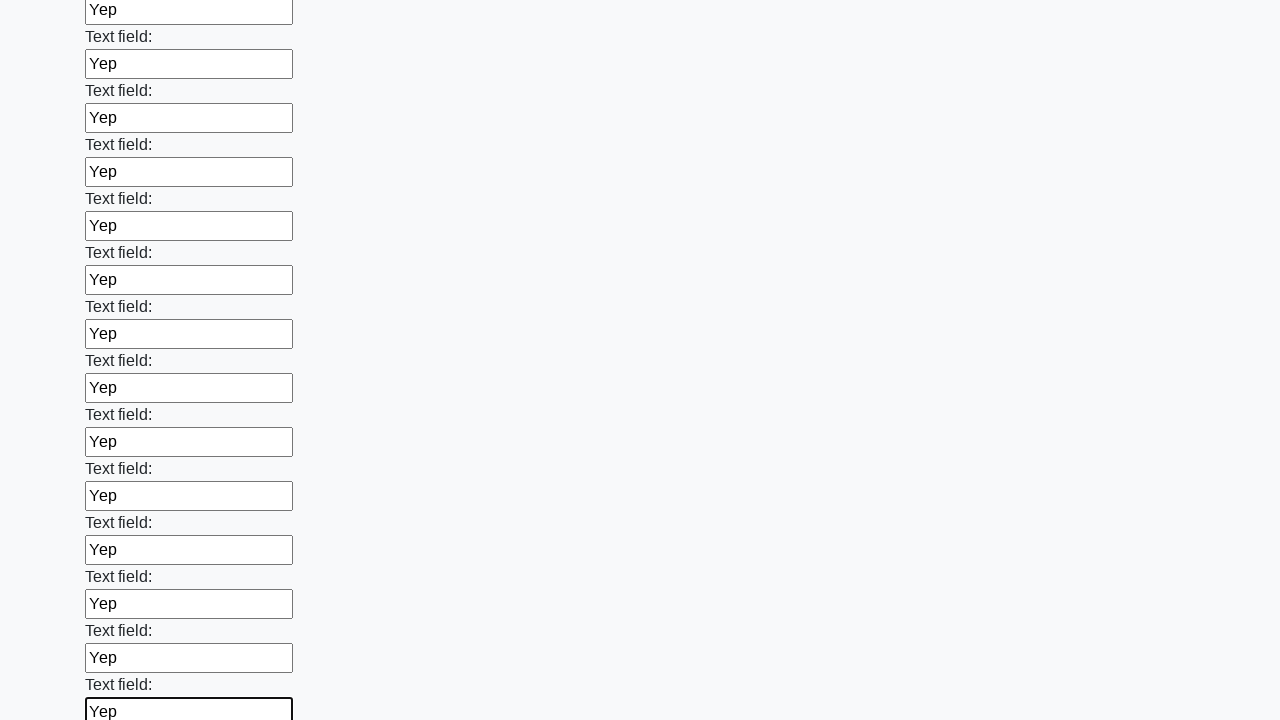

Filled an input field with 'Yep' on input >> nth=55
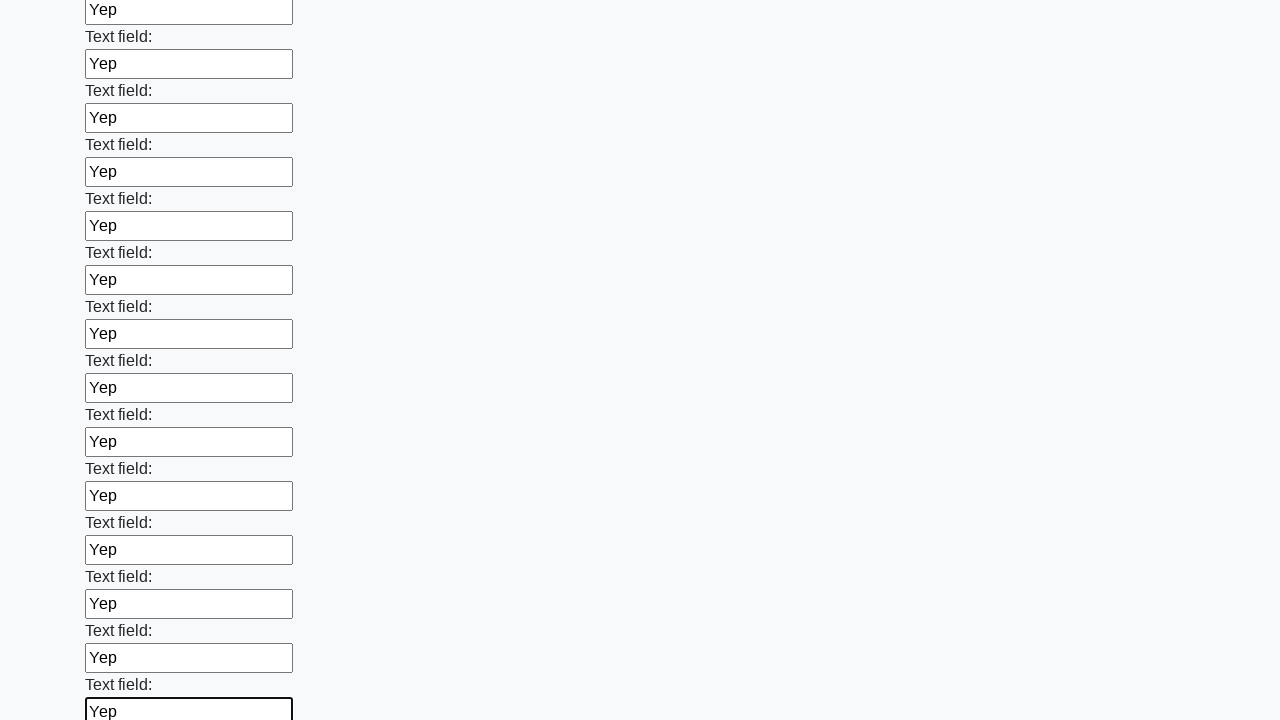

Filled an input field with 'Yep' on input >> nth=56
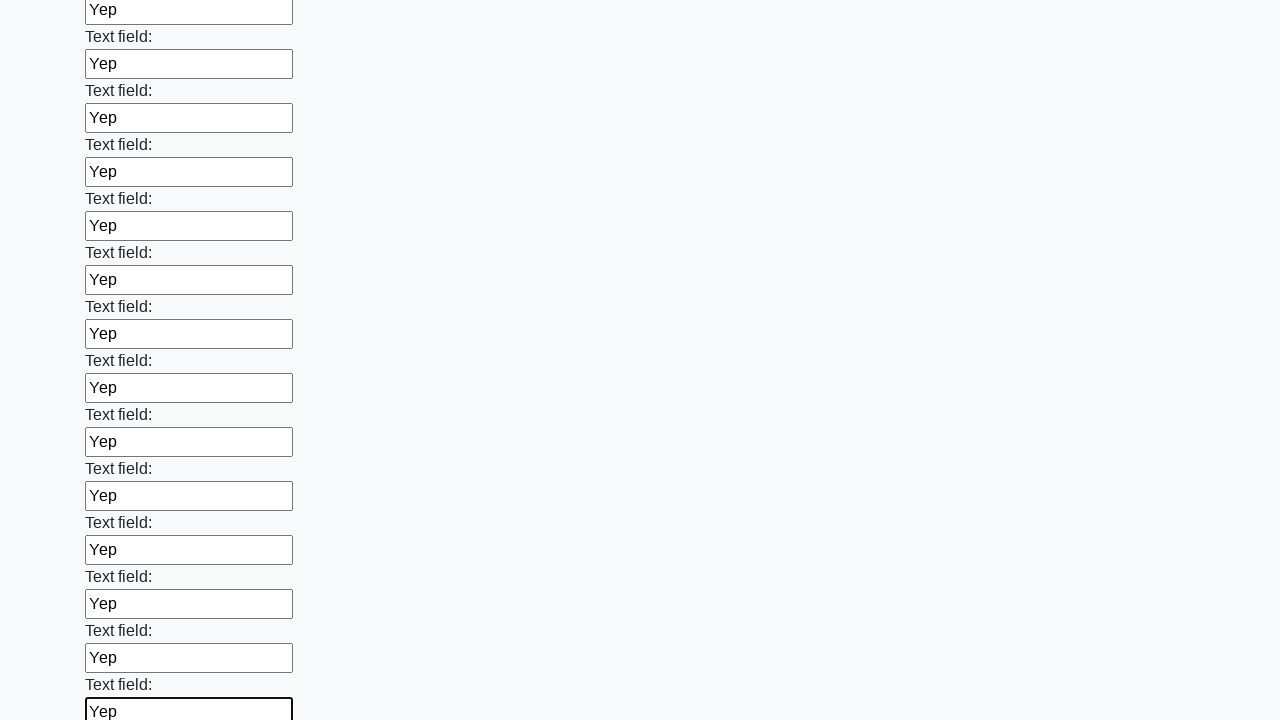

Filled an input field with 'Yep' on input >> nth=57
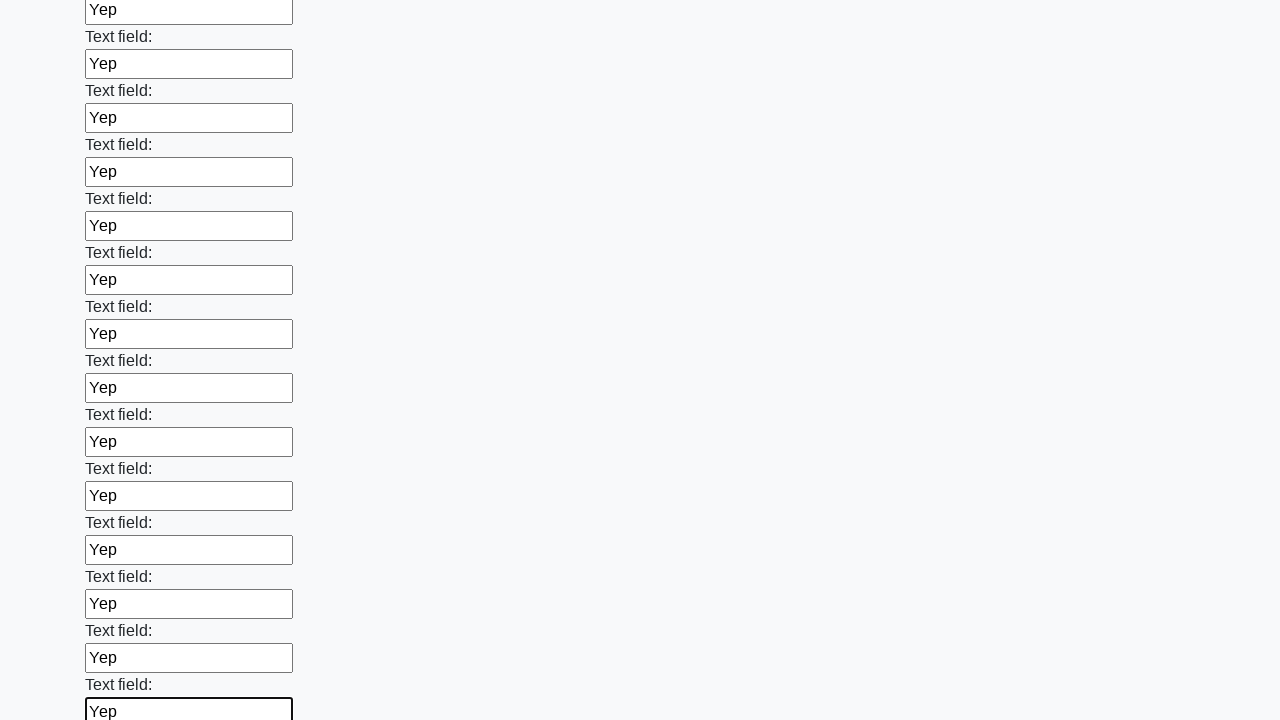

Filled an input field with 'Yep' on input >> nth=58
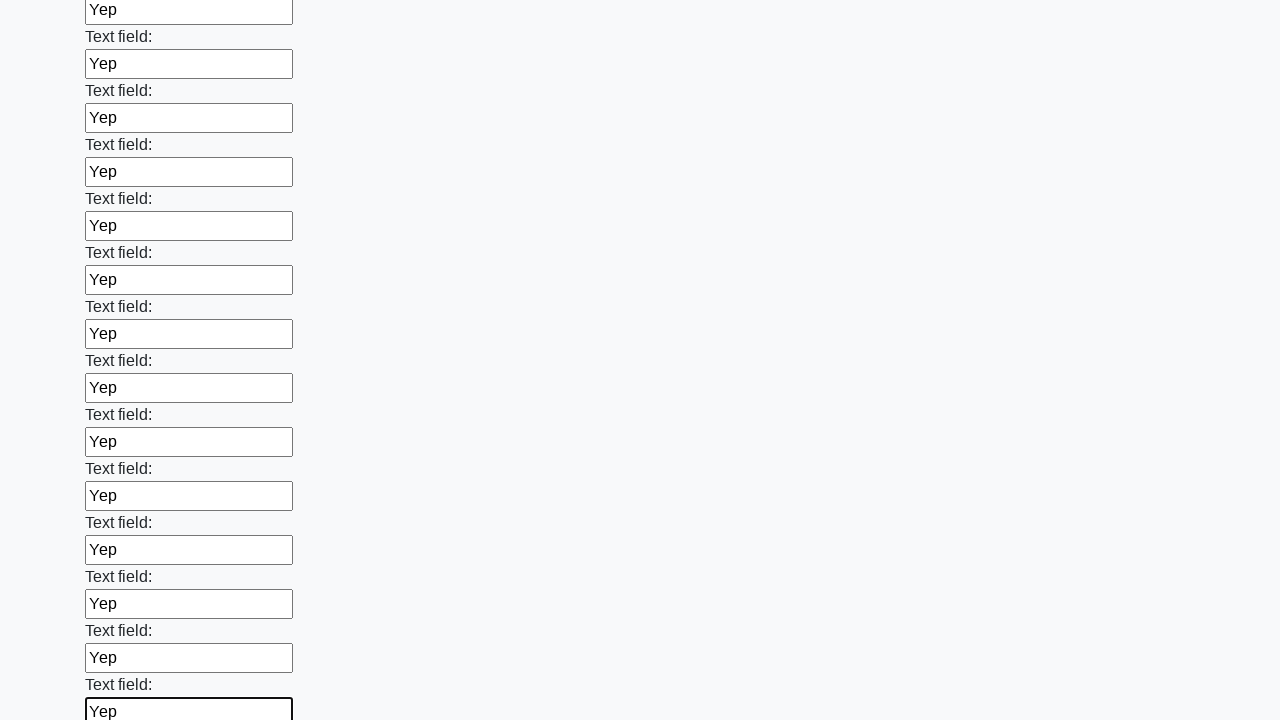

Filled an input field with 'Yep' on input >> nth=59
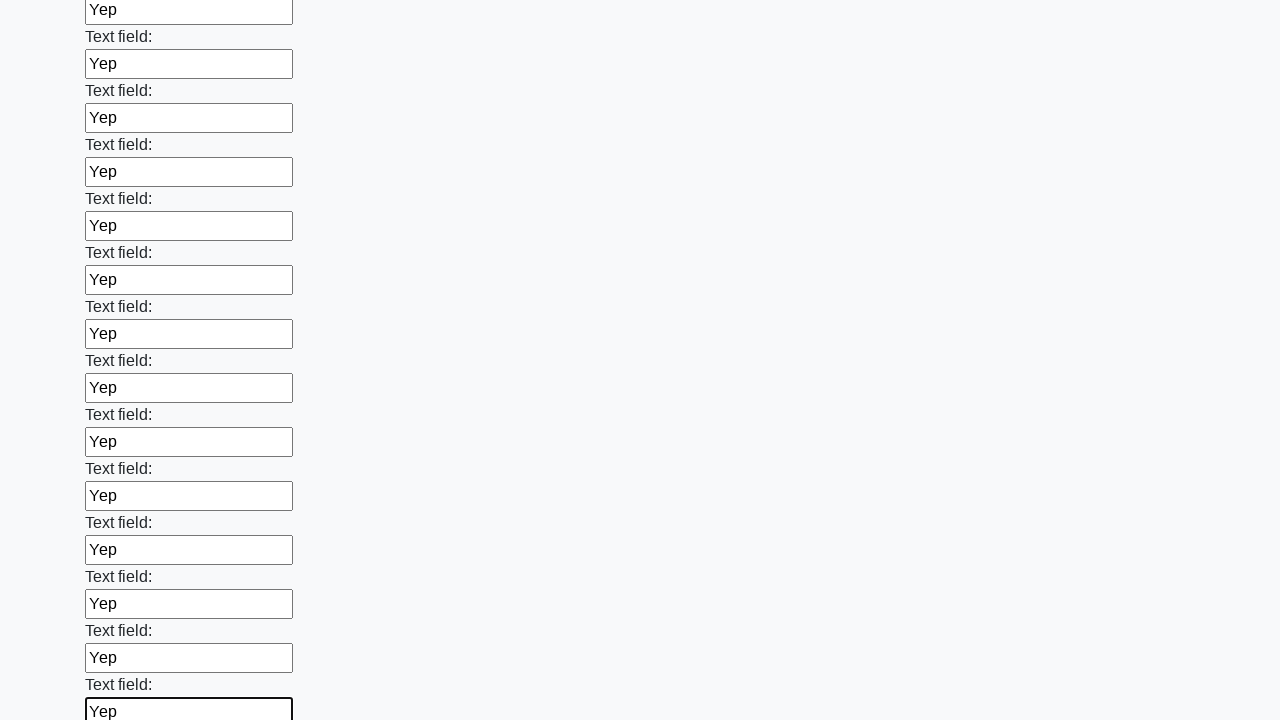

Filled an input field with 'Yep' on input >> nth=60
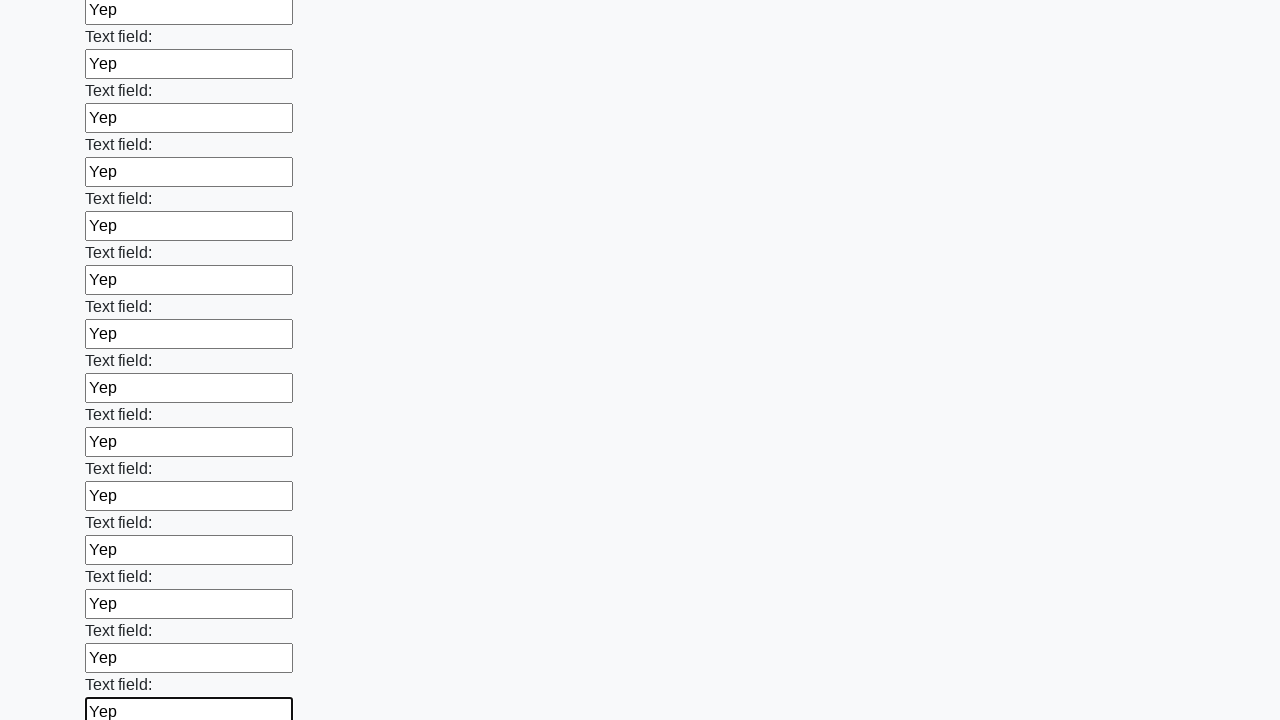

Filled an input field with 'Yep' on input >> nth=61
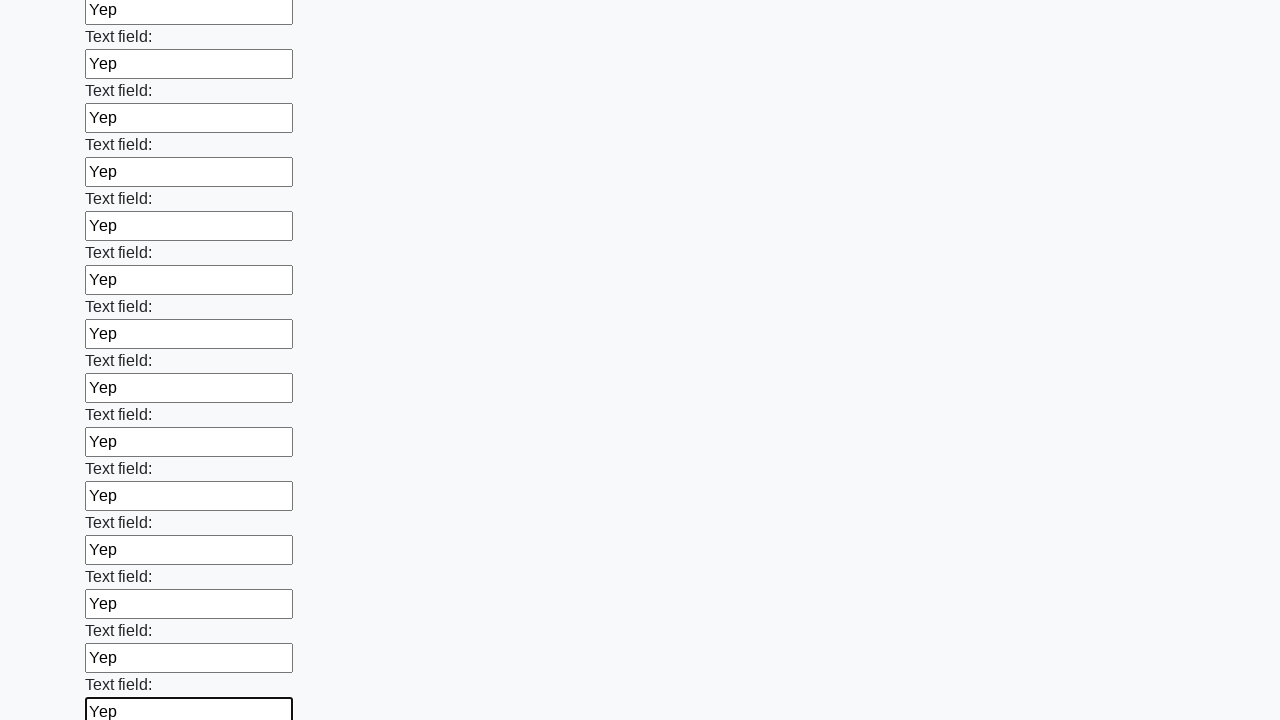

Filled an input field with 'Yep' on input >> nth=62
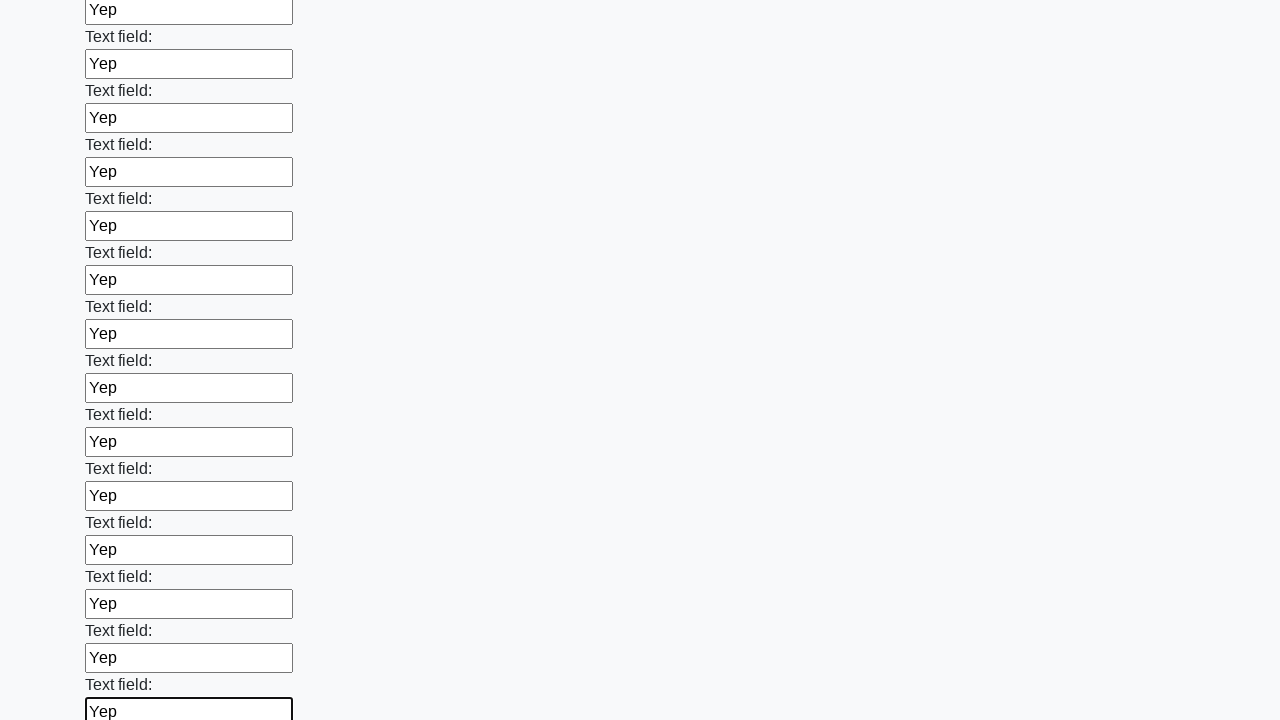

Filled an input field with 'Yep' on input >> nth=63
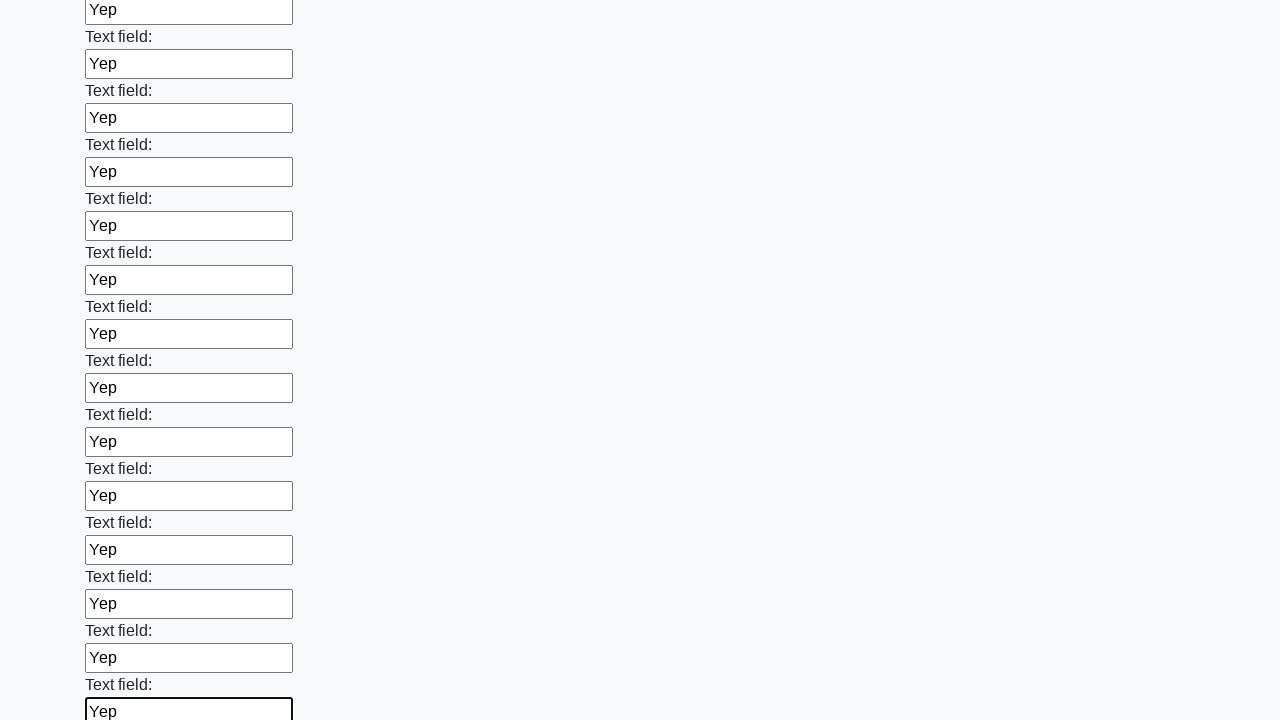

Filled an input field with 'Yep' on input >> nth=64
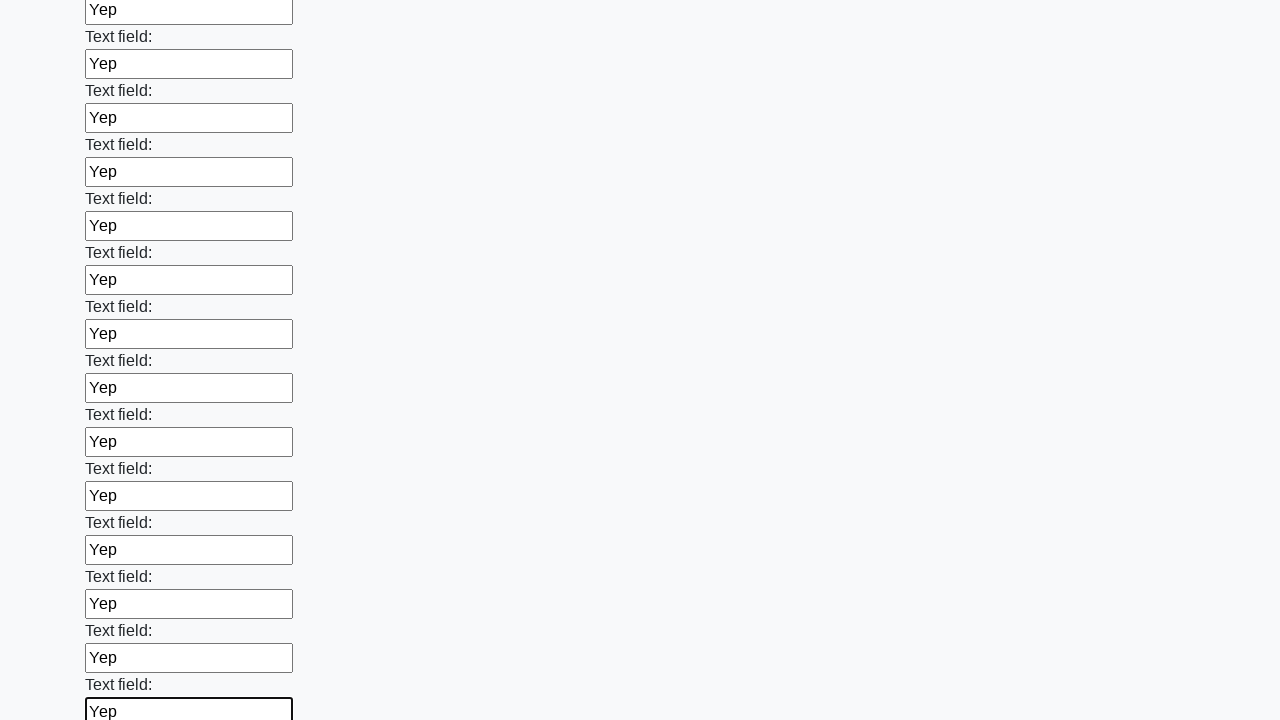

Filled an input field with 'Yep' on input >> nth=65
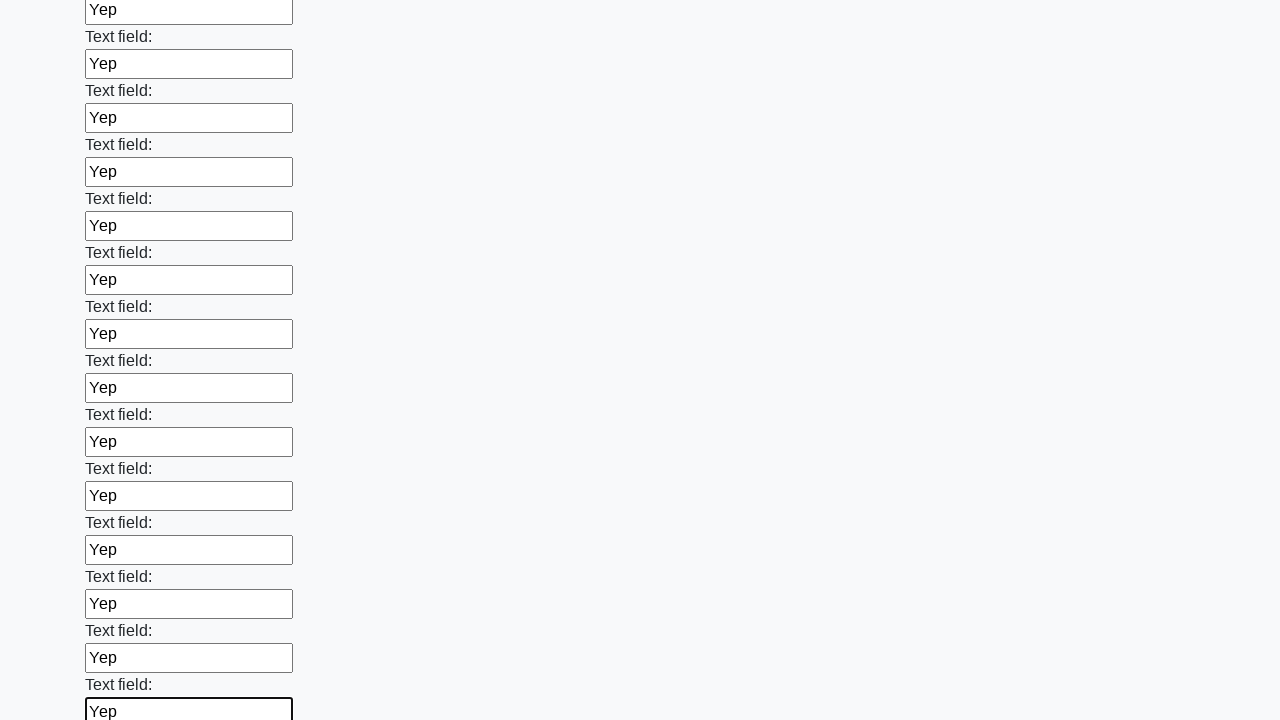

Filled an input field with 'Yep' on input >> nth=66
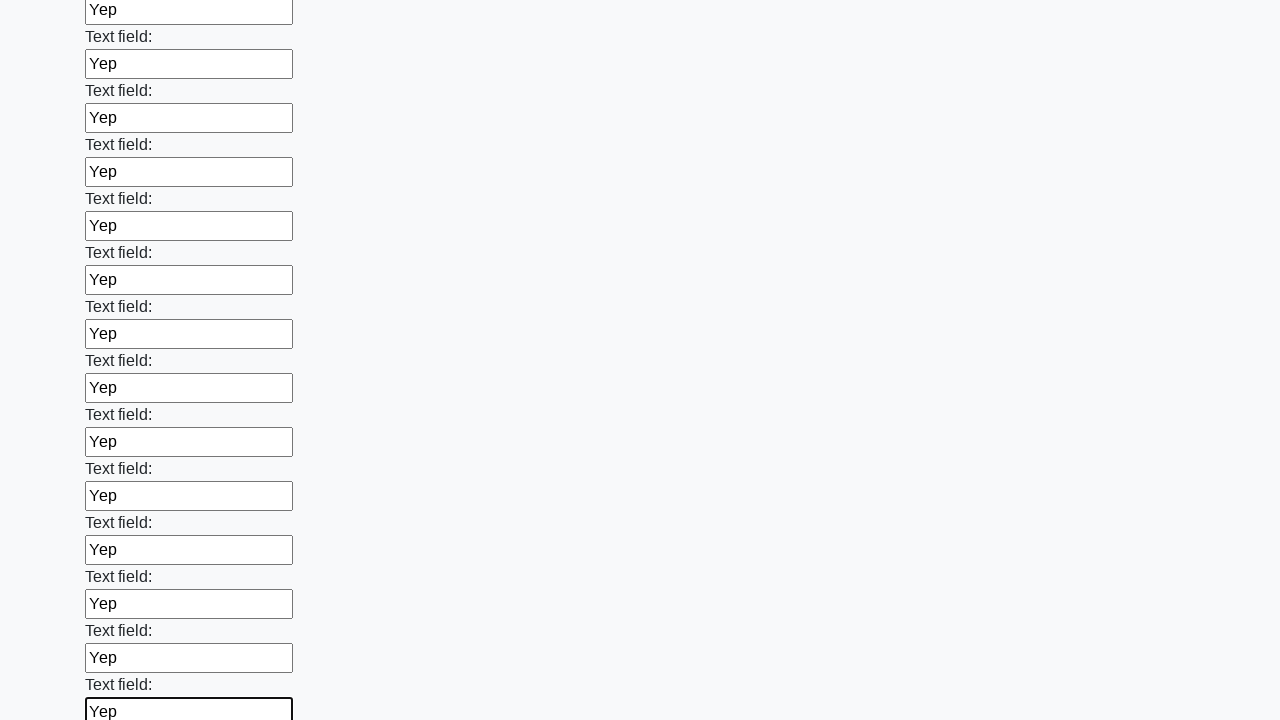

Filled an input field with 'Yep' on input >> nth=67
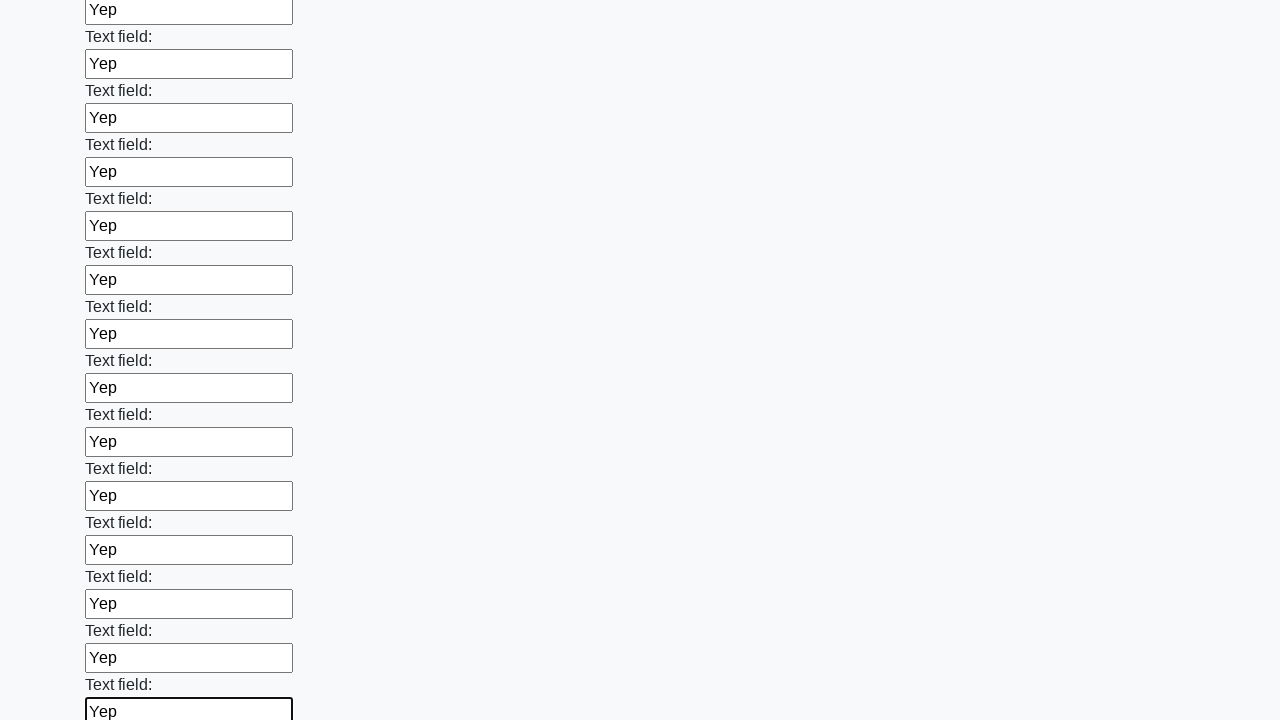

Filled an input field with 'Yep' on input >> nth=68
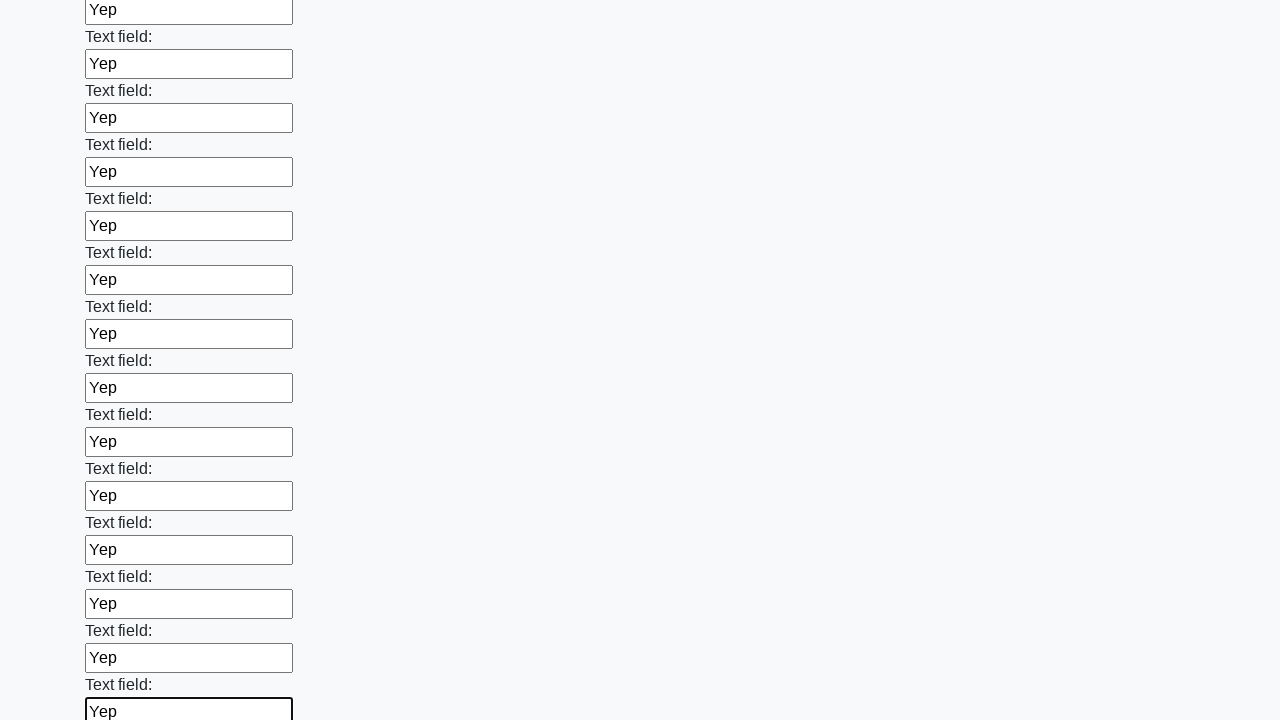

Filled an input field with 'Yep' on input >> nth=69
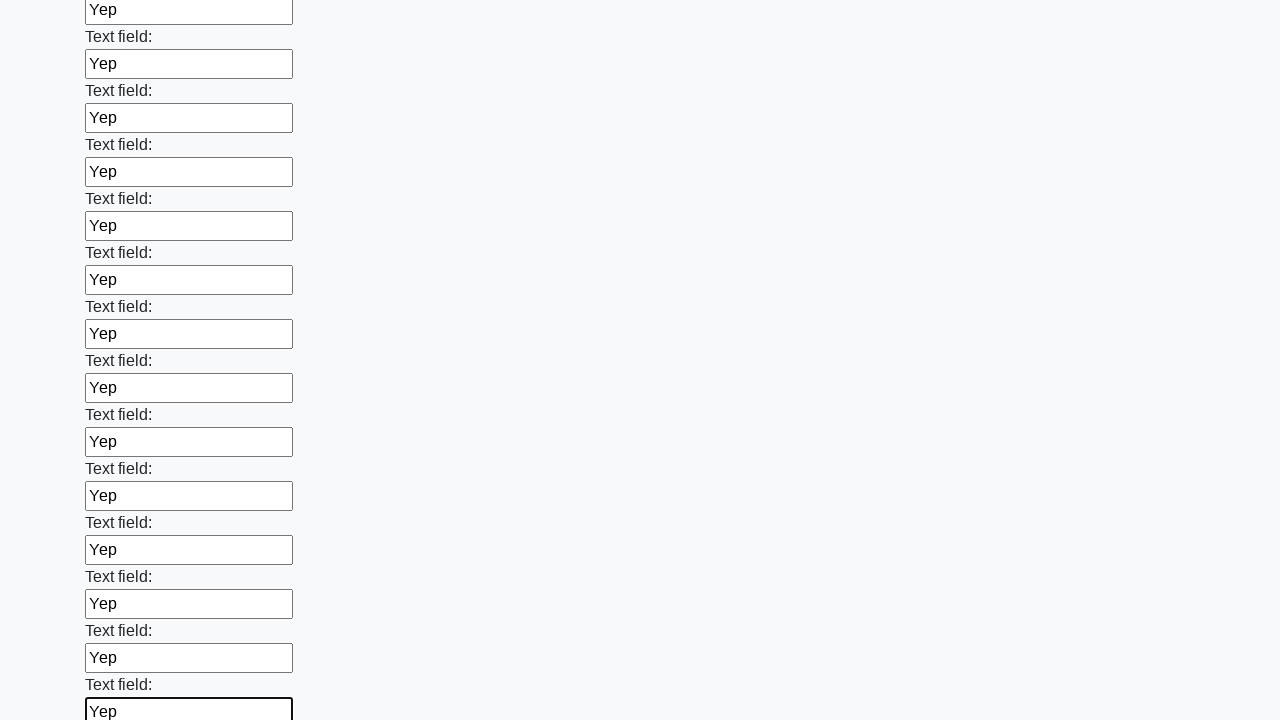

Filled an input field with 'Yep' on input >> nth=70
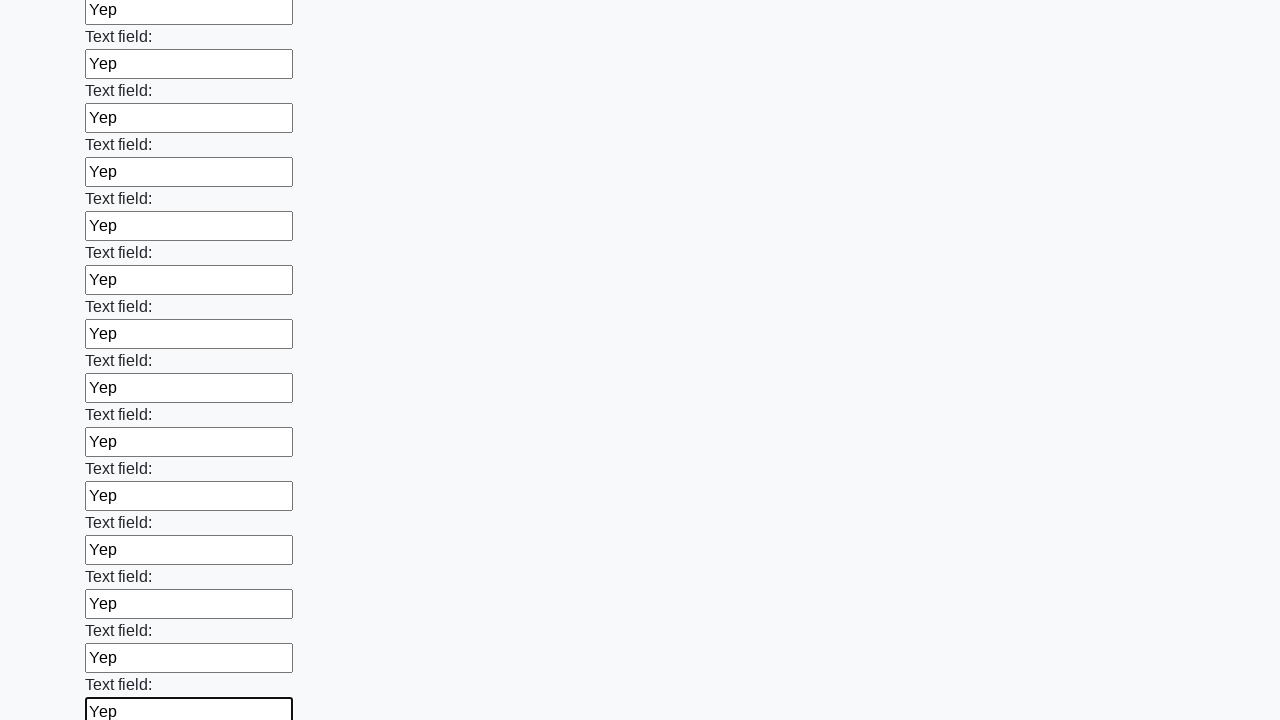

Filled an input field with 'Yep' on input >> nth=71
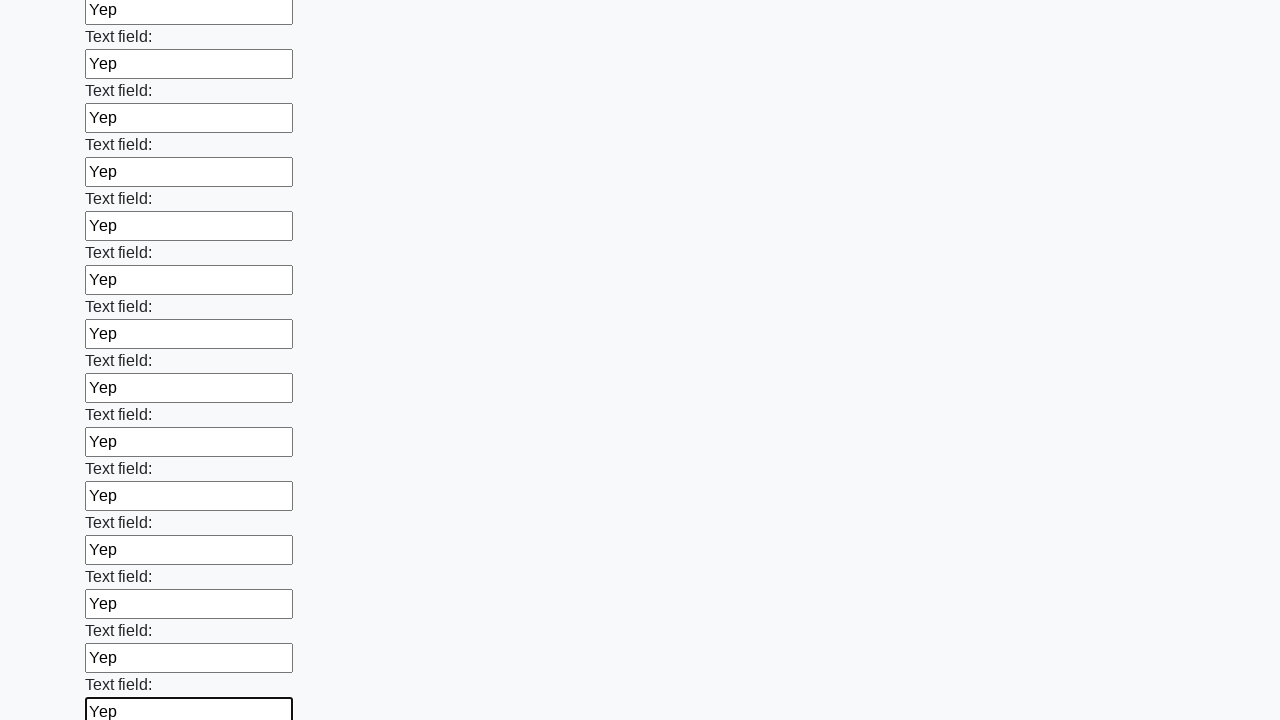

Filled an input field with 'Yep' on input >> nth=72
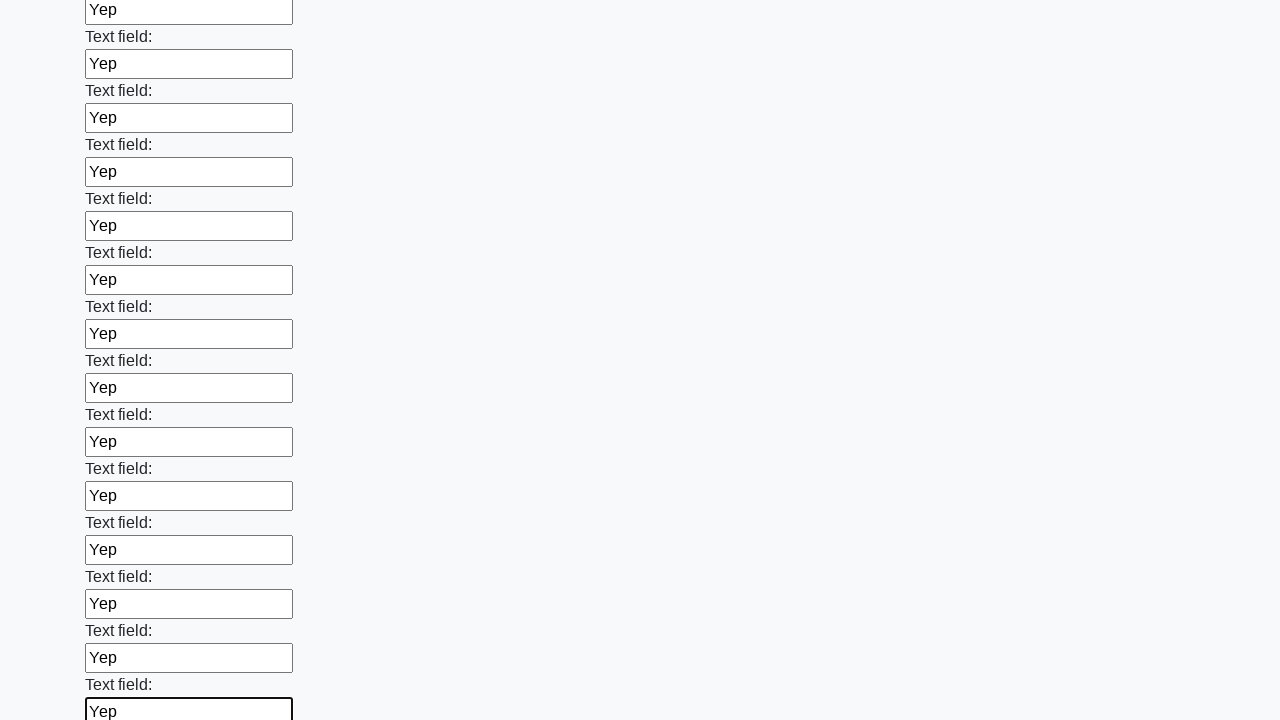

Filled an input field with 'Yep' on input >> nth=73
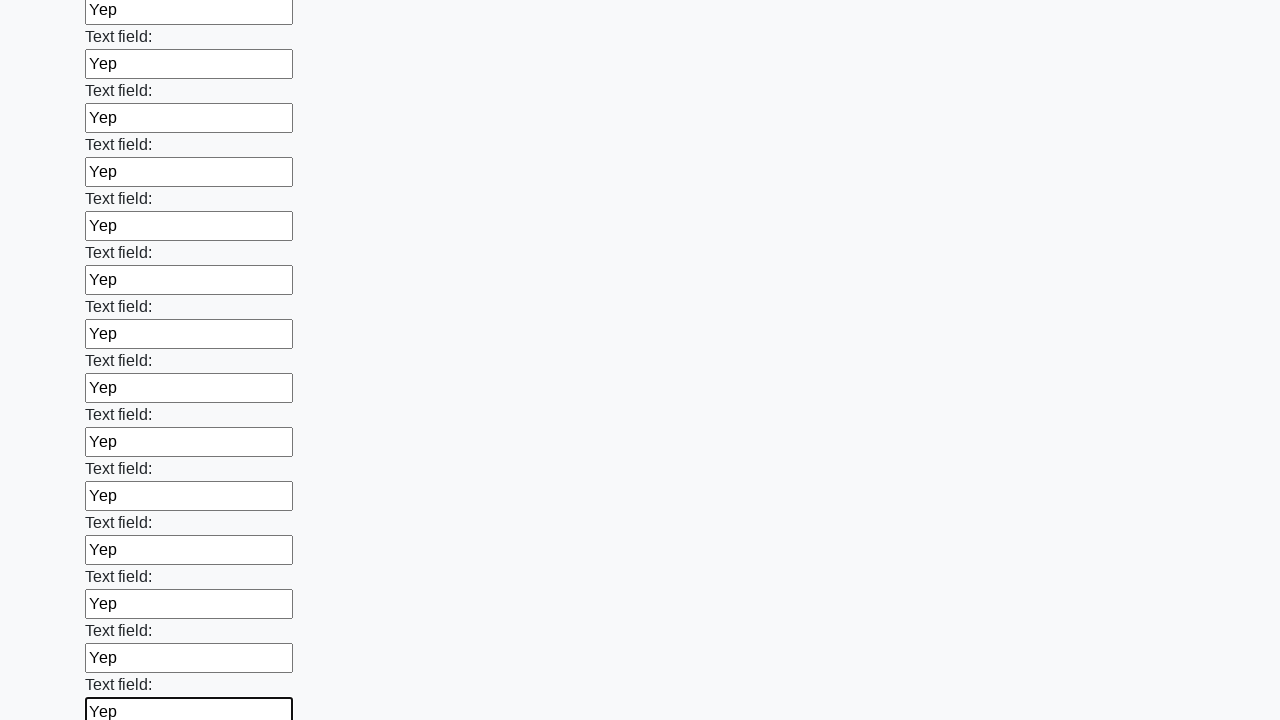

Filled an input field with 'Yep' on input >> nth=74
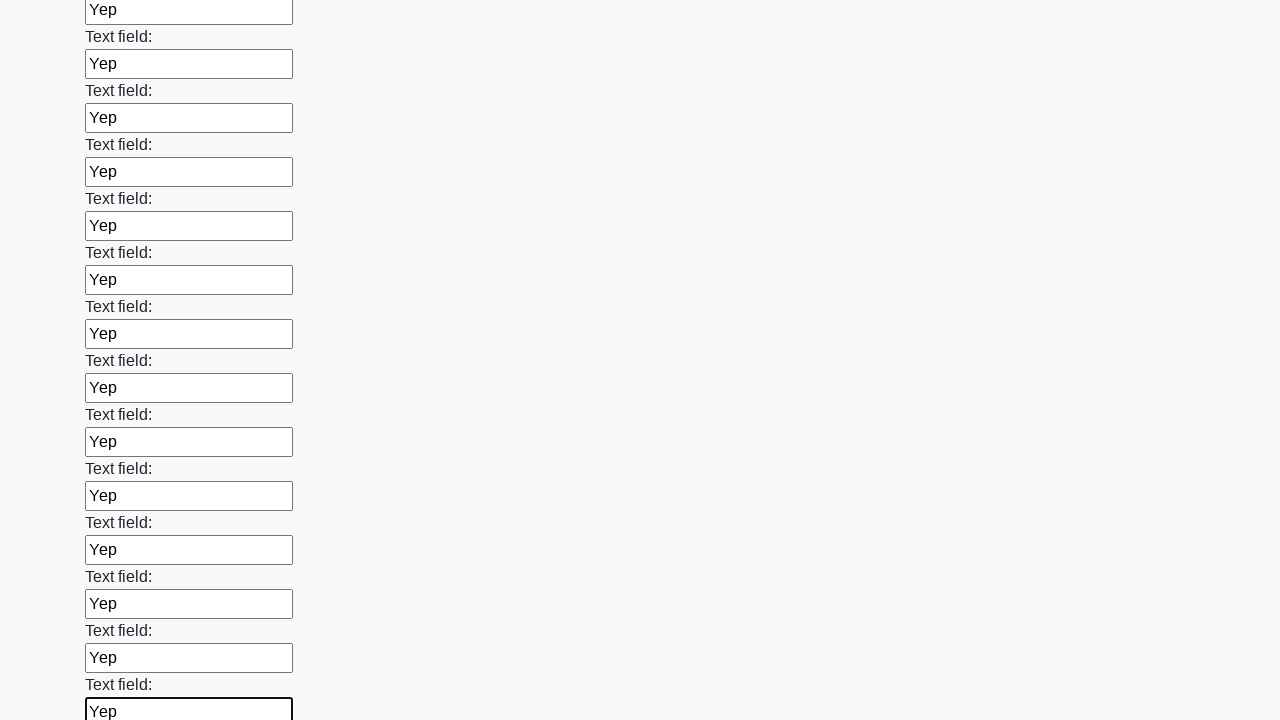

Filled an input field with 'Yep' on input >> nth=75
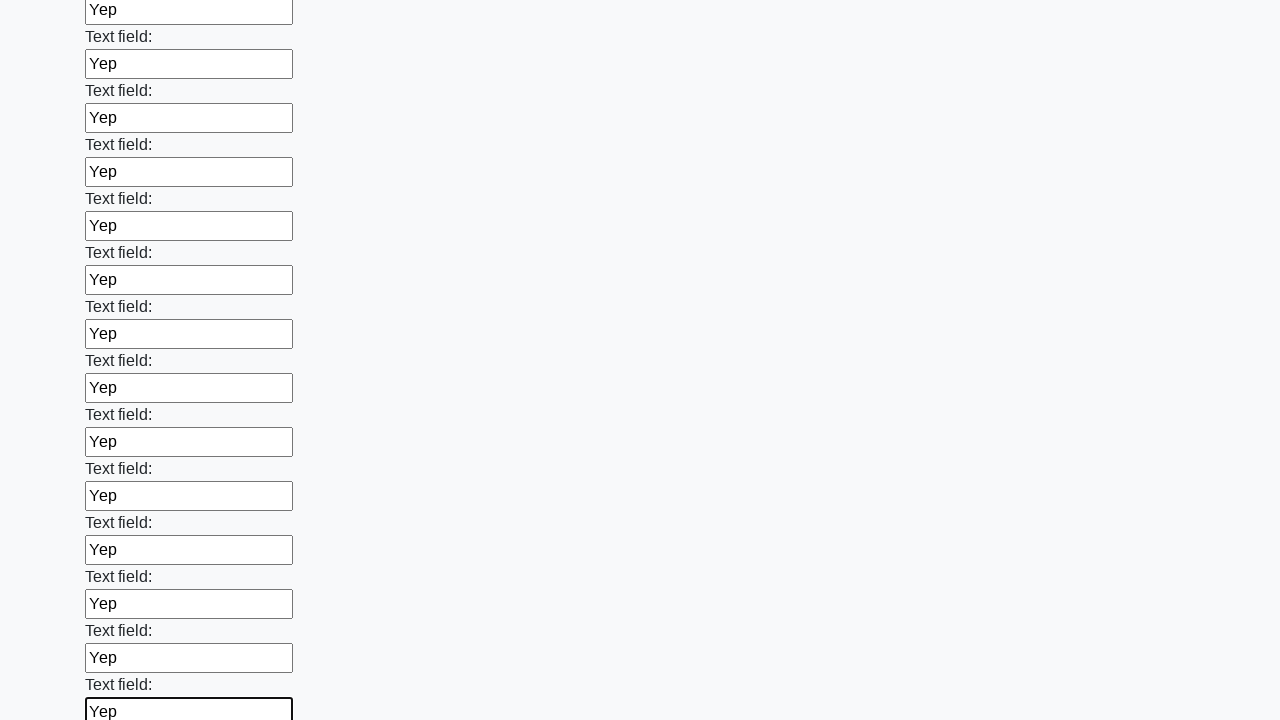

Filled an input field with 'Yep' on input >> nth=76
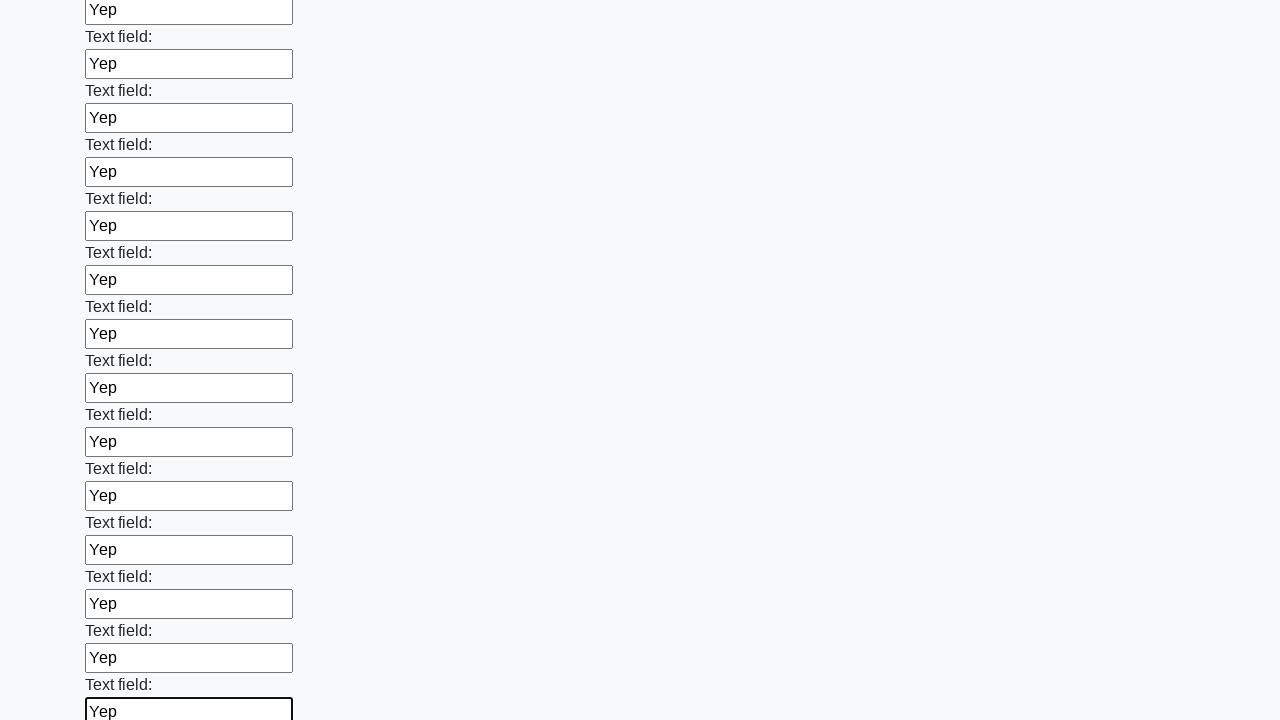

Filled an input field with 'Yep' on input >> nth=77
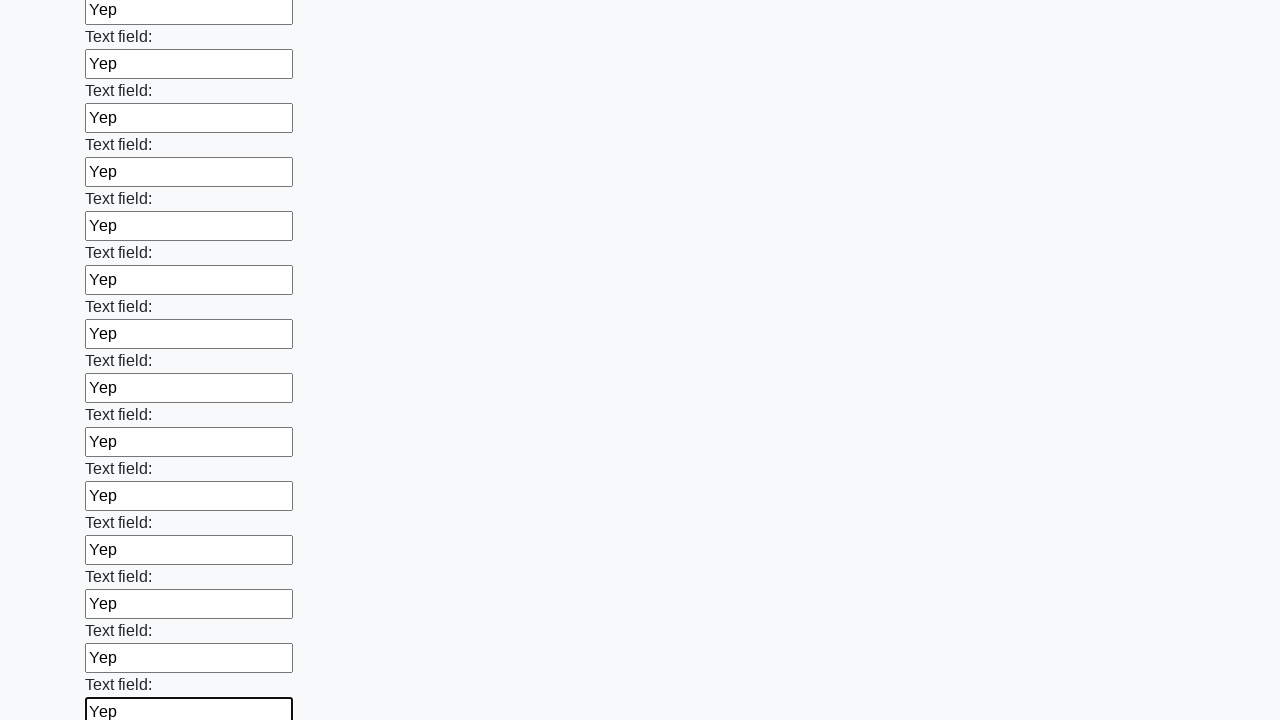

Filled an input field with 'Yep' on input >> nth=78
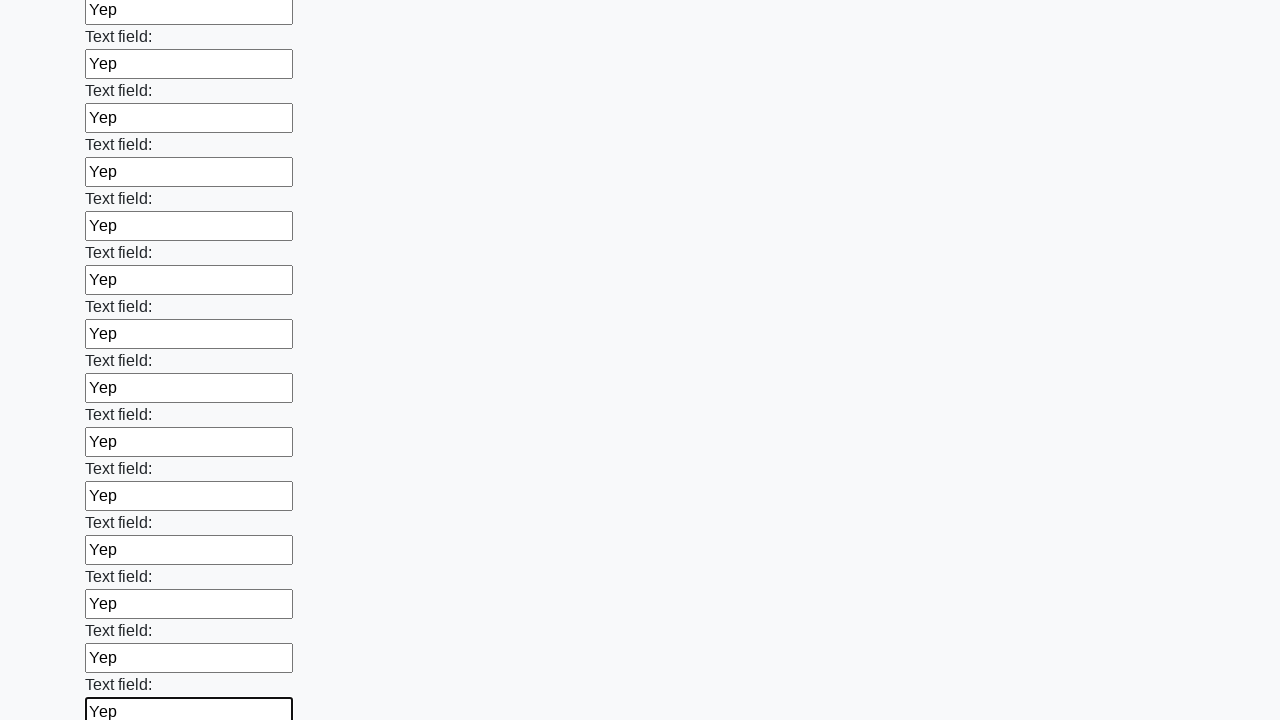

Filled an input field with 'Yep' on input >> nth=79
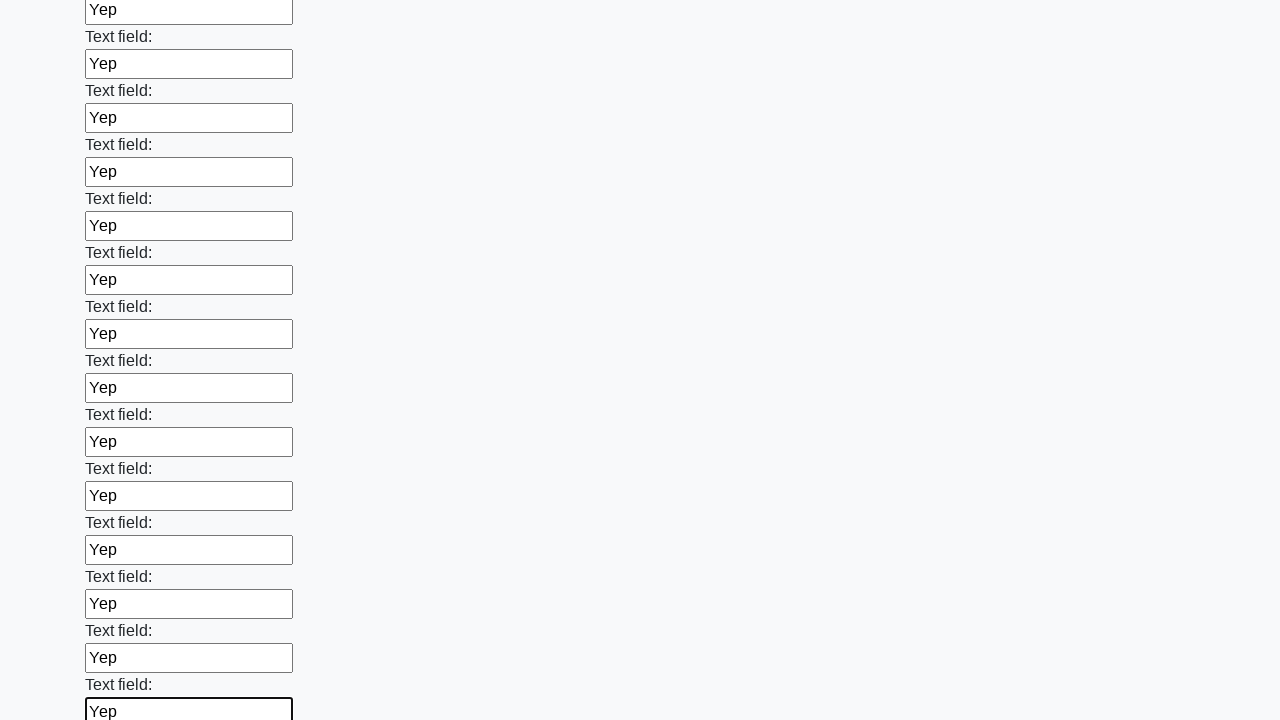

Filled an input field with 'Yep' on input >> nth=80
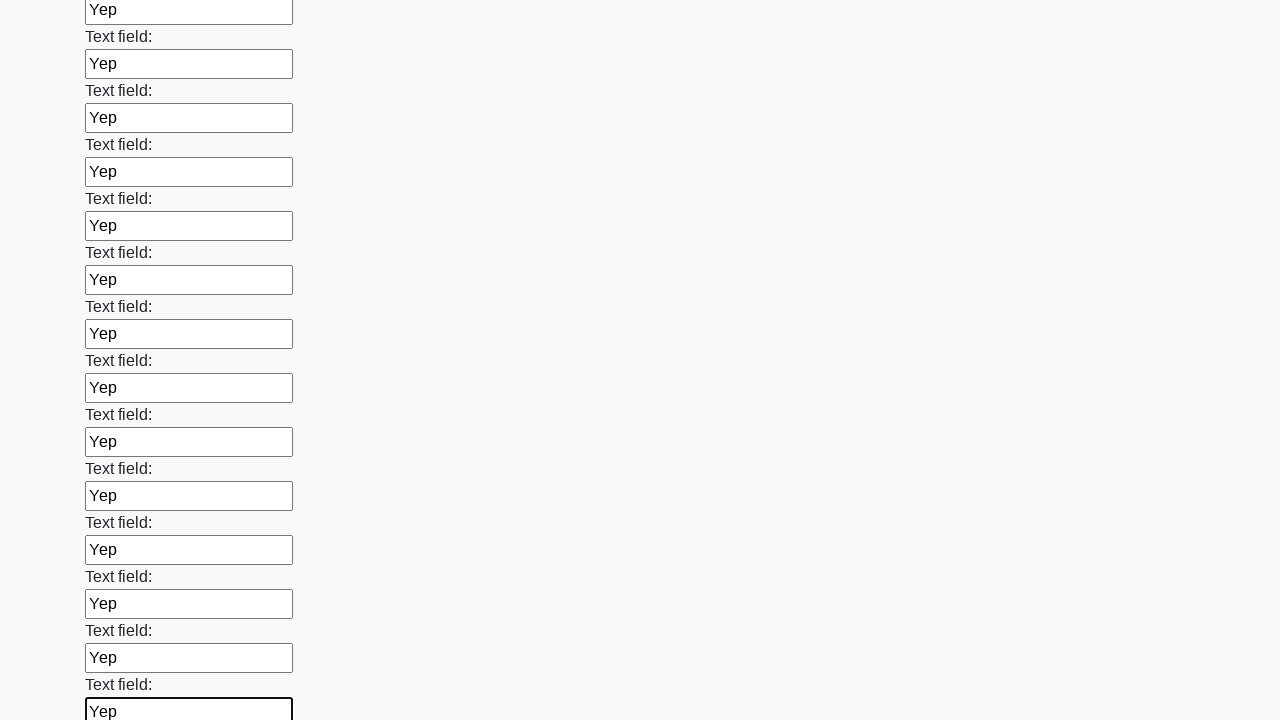

Filled an input field with 'Yep' on input >> nth=81
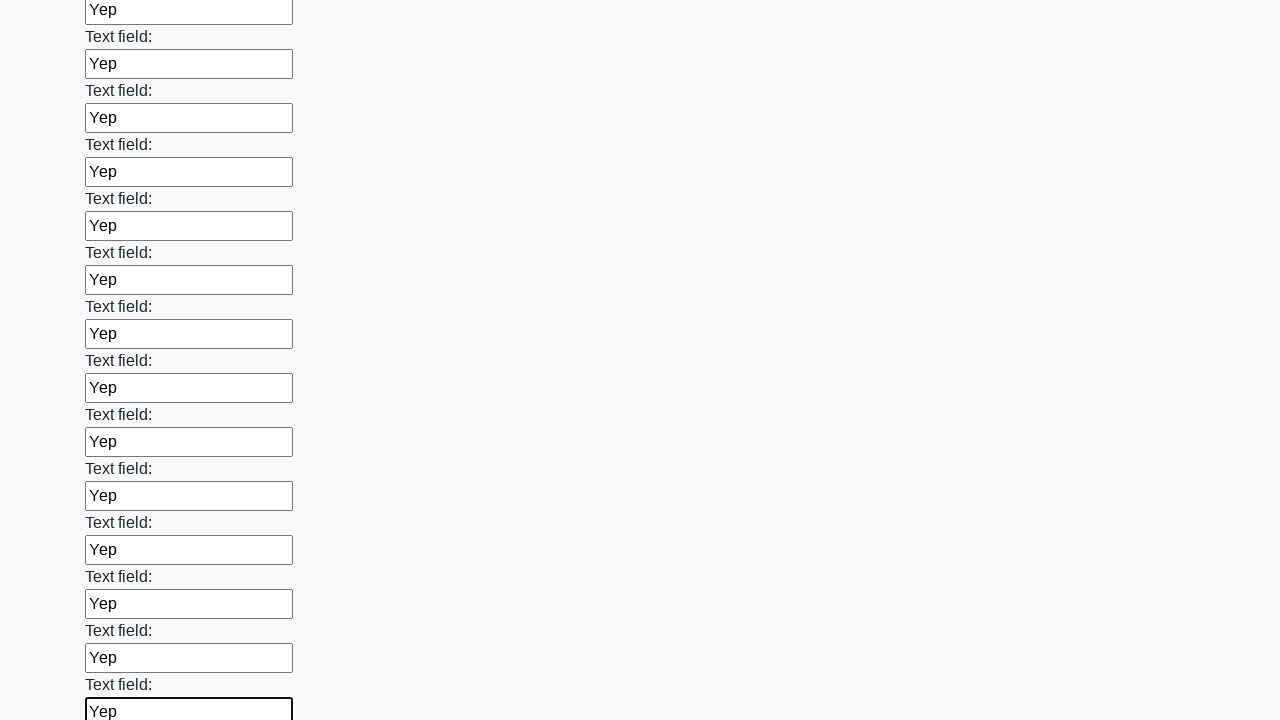

Filled an input field with 'Yep' on input >> nth=82
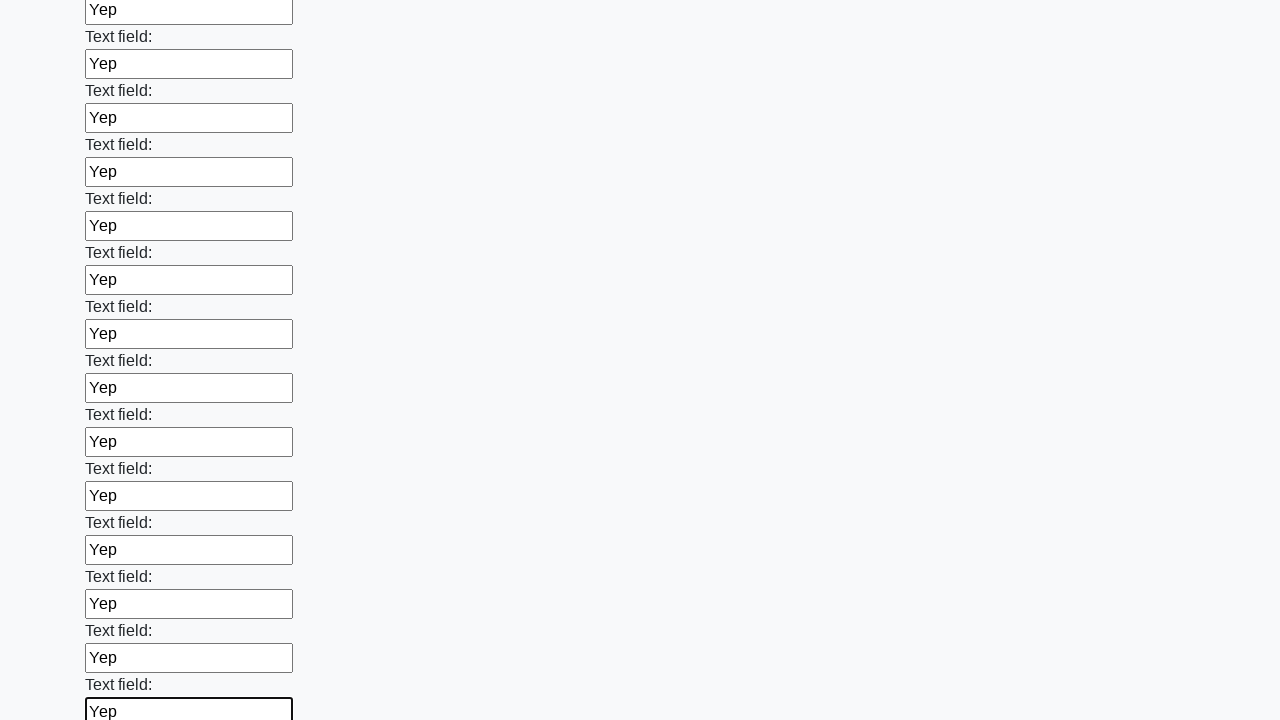

Filled an input field with 'Yep' on input >> nth=83
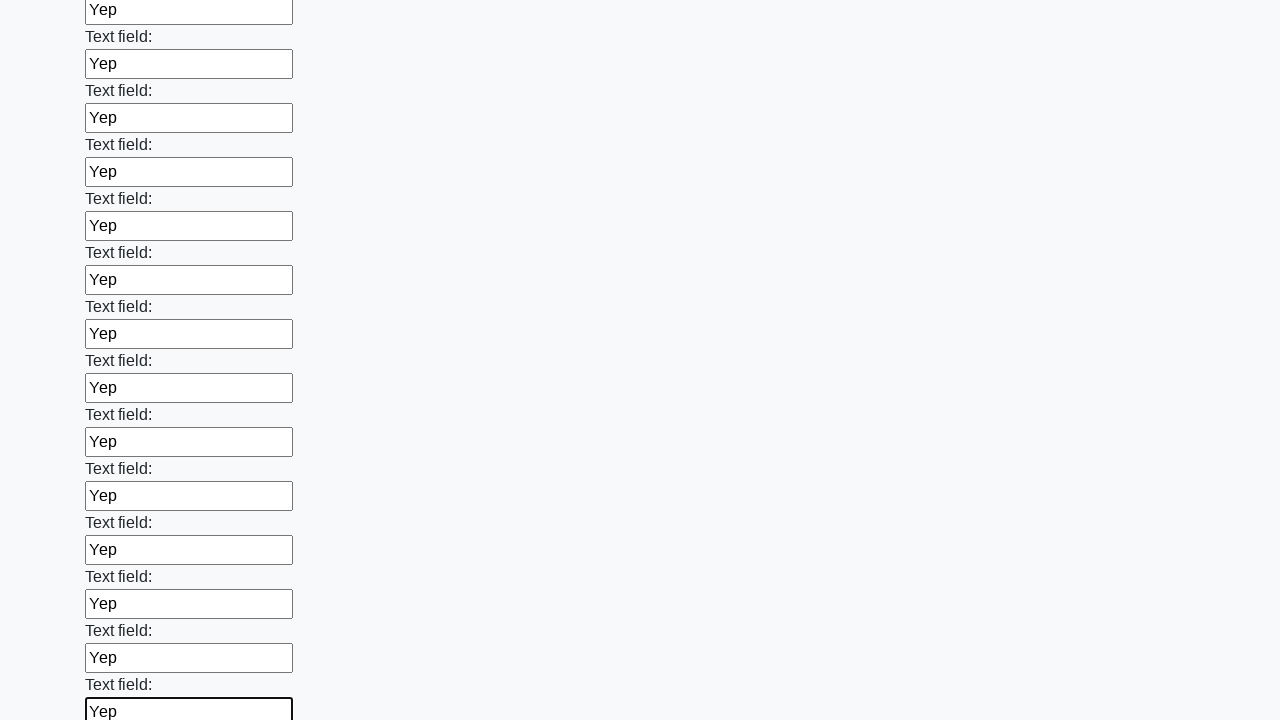

Filled an input field with 'Yep' on input >> nth=84
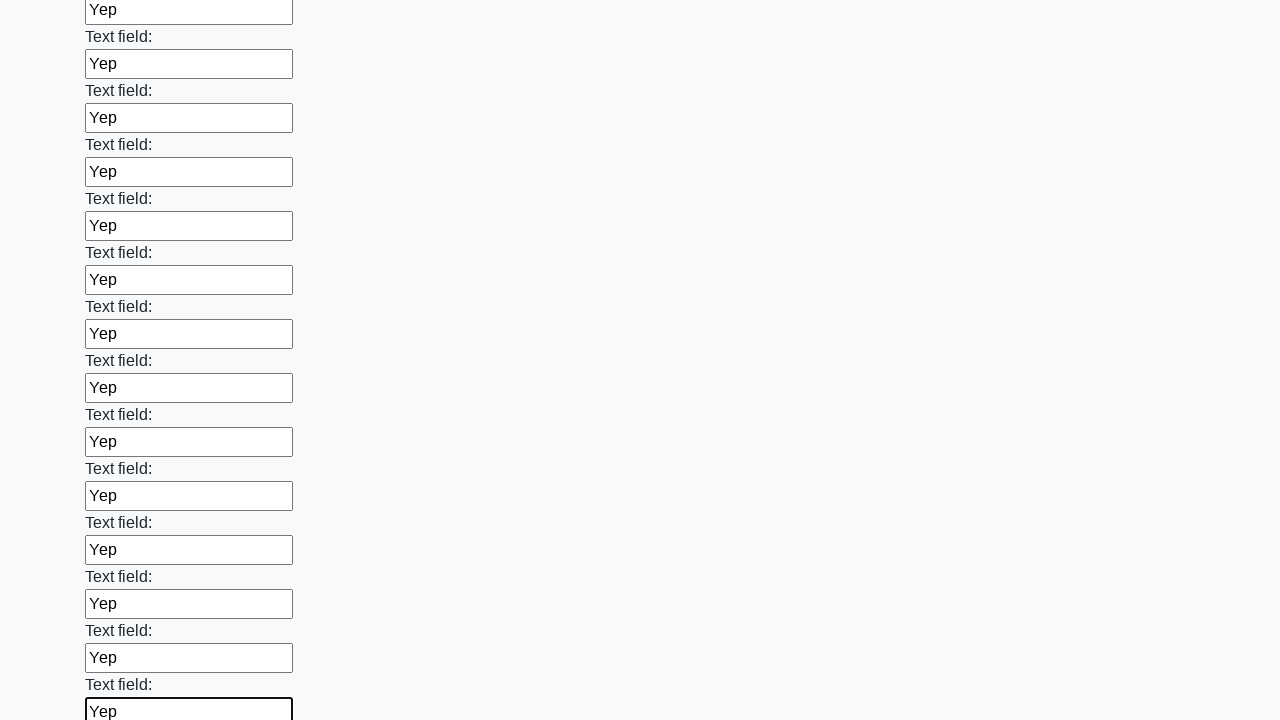

Filled an input field with 'Yep' on input >> nth=85
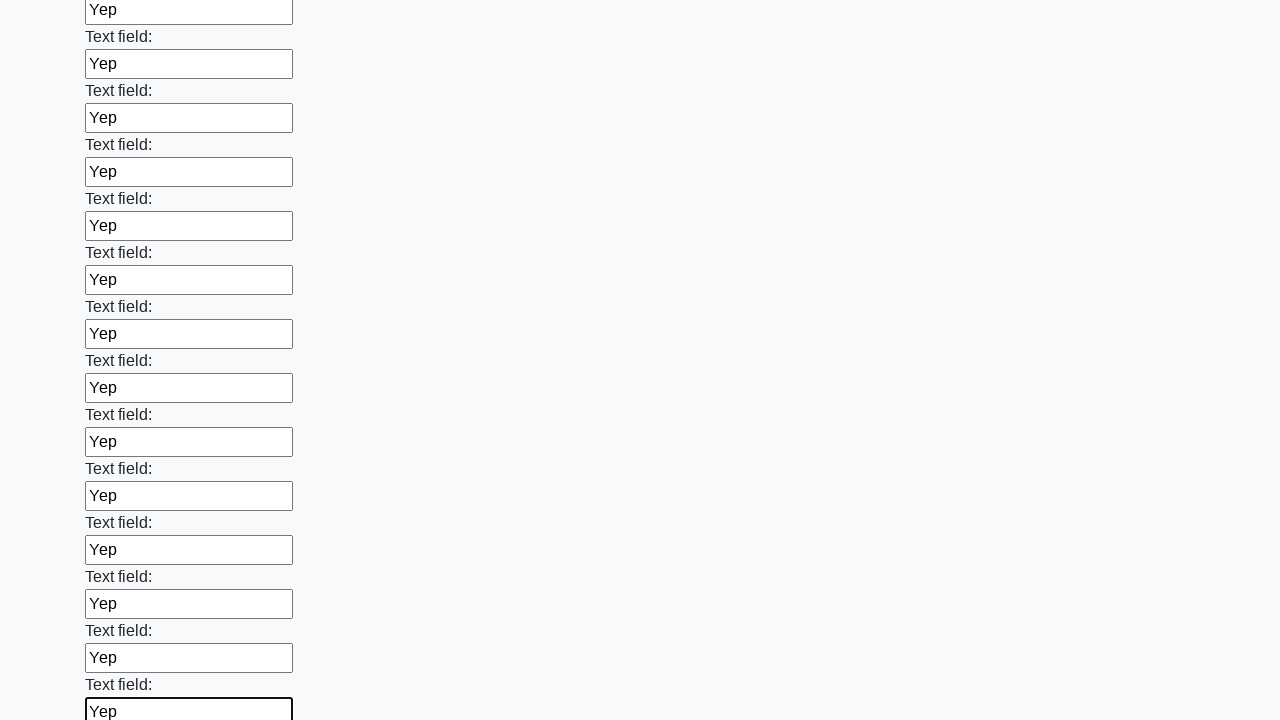

Filled an input field with 'Yep' on input >> nth=86
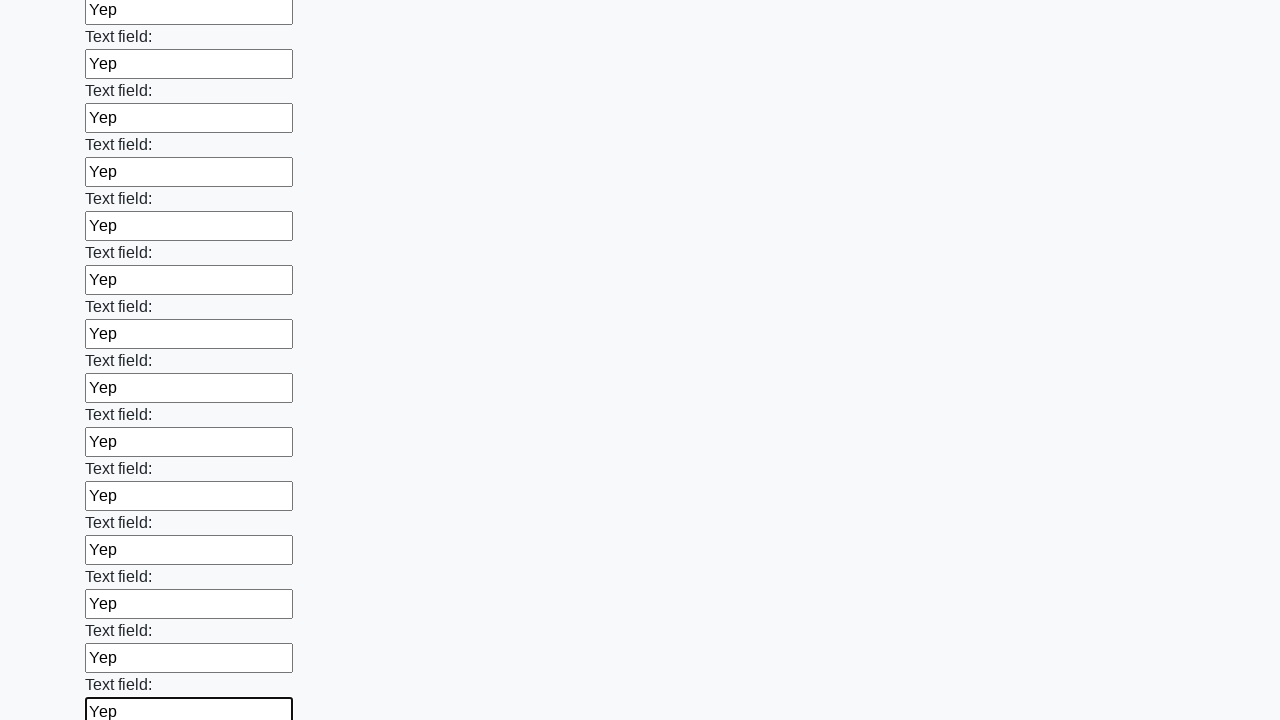

Filled an input field with 'Yep' on input >> nth=87
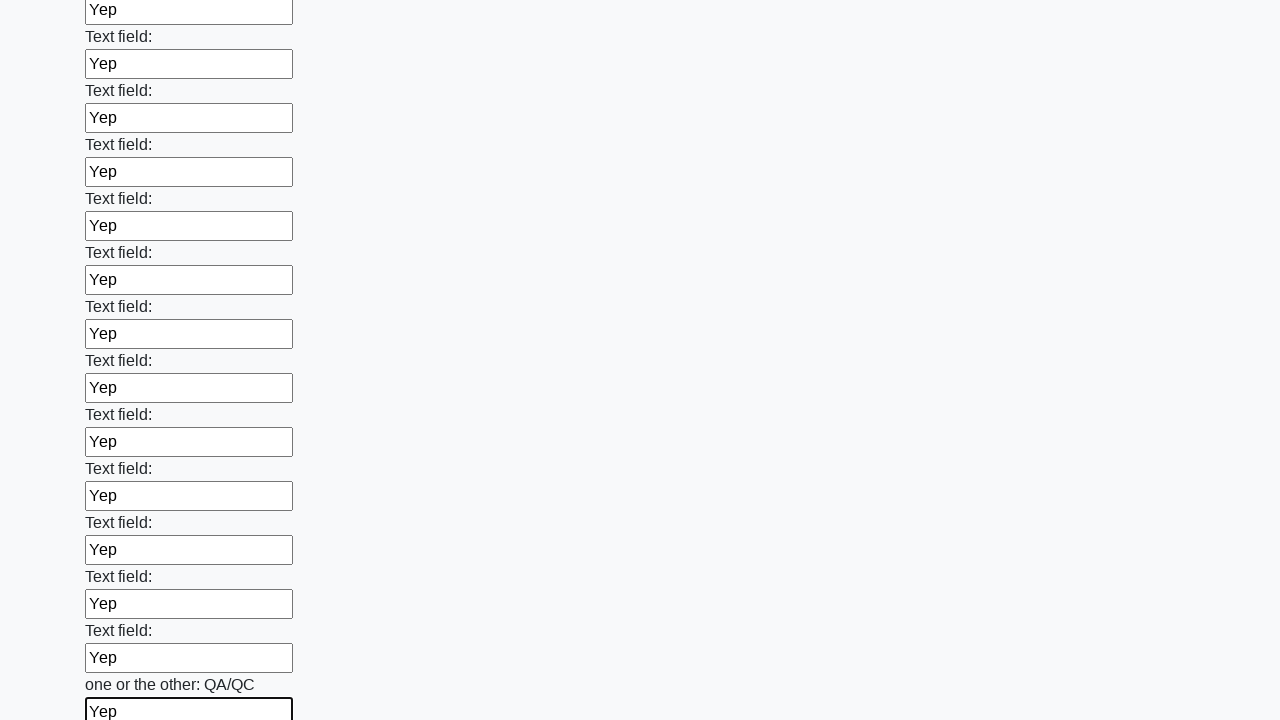

Filled an input field with 'Yep' on input >> nth=88
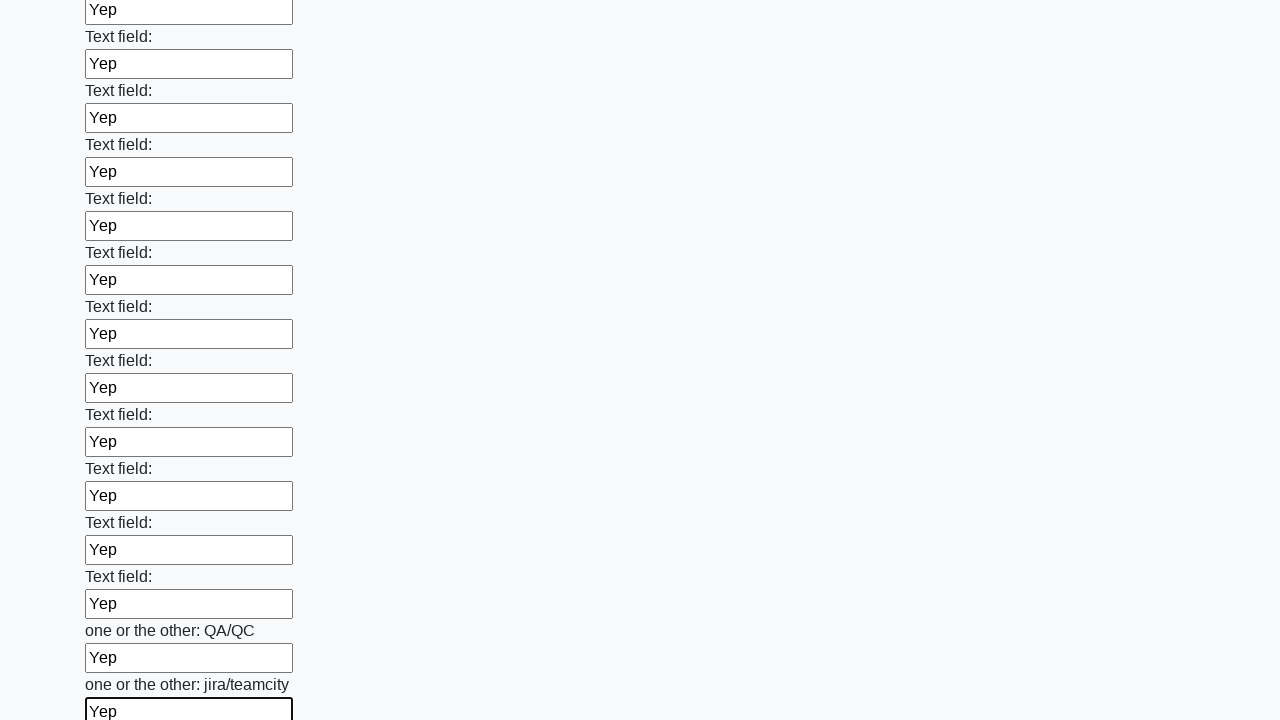

Filled an input field with 'Yep' on input >> nth=89
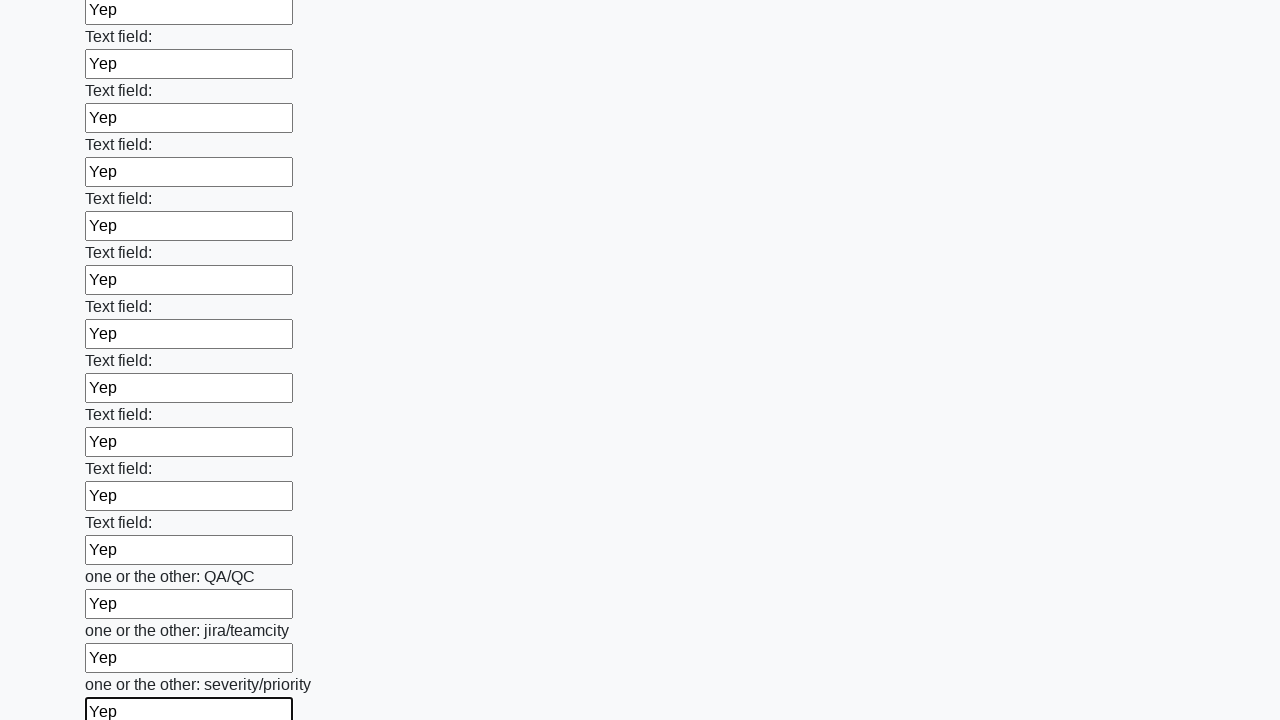

Filled an input field with 'Yep' on input >> nth=90
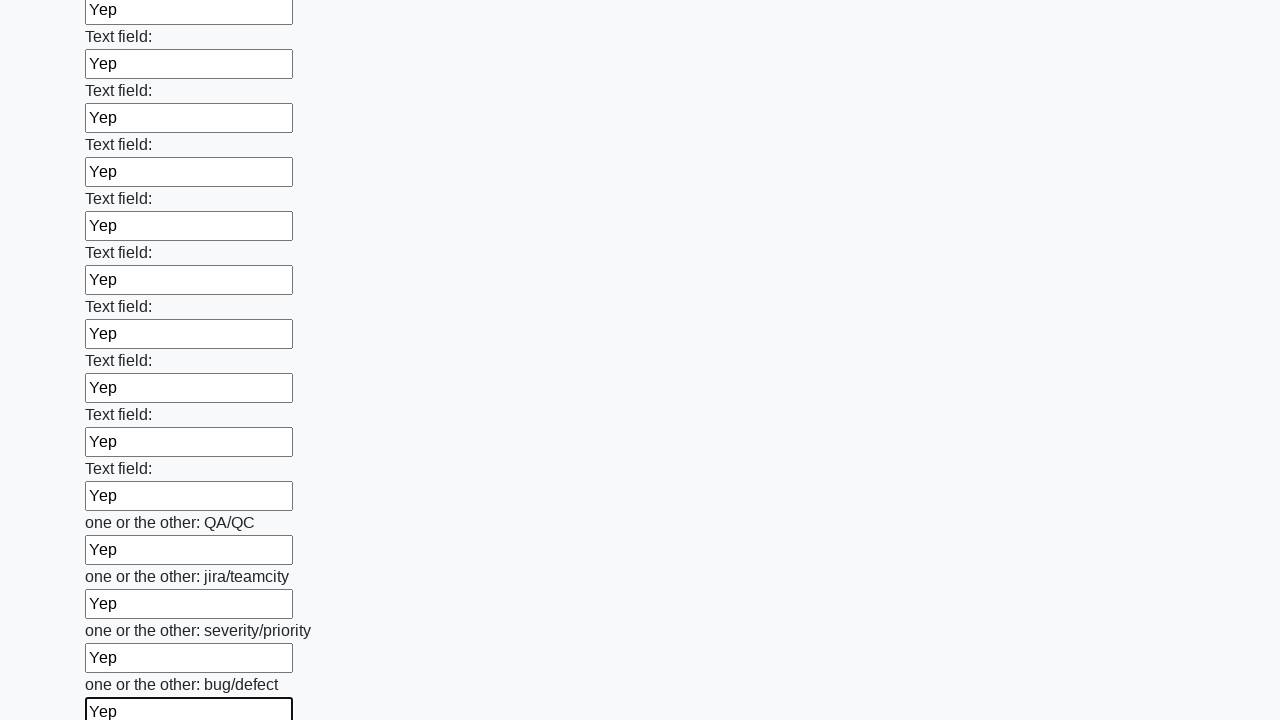

Filled an input field with 'Yep' on input >> nth=91
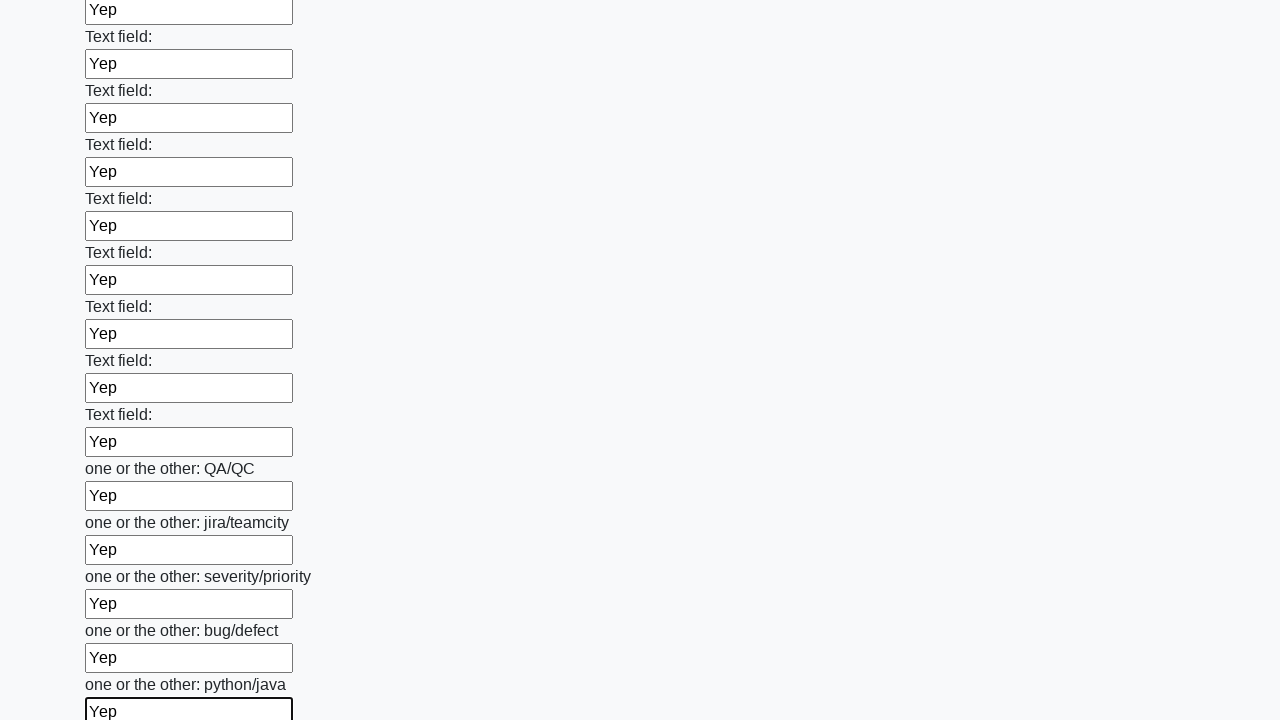

Filled an input field with 'Yep' on input >> nth=92
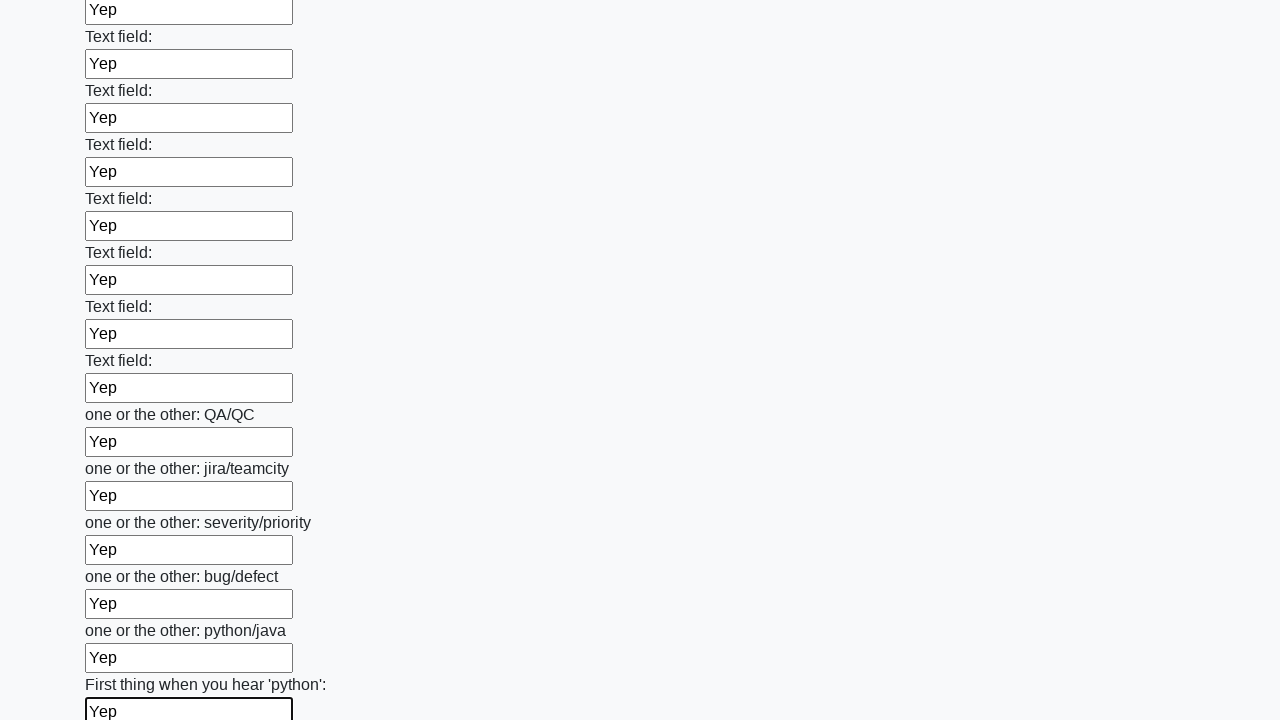

Filled an input field with 'Yep' on input >> nth=93
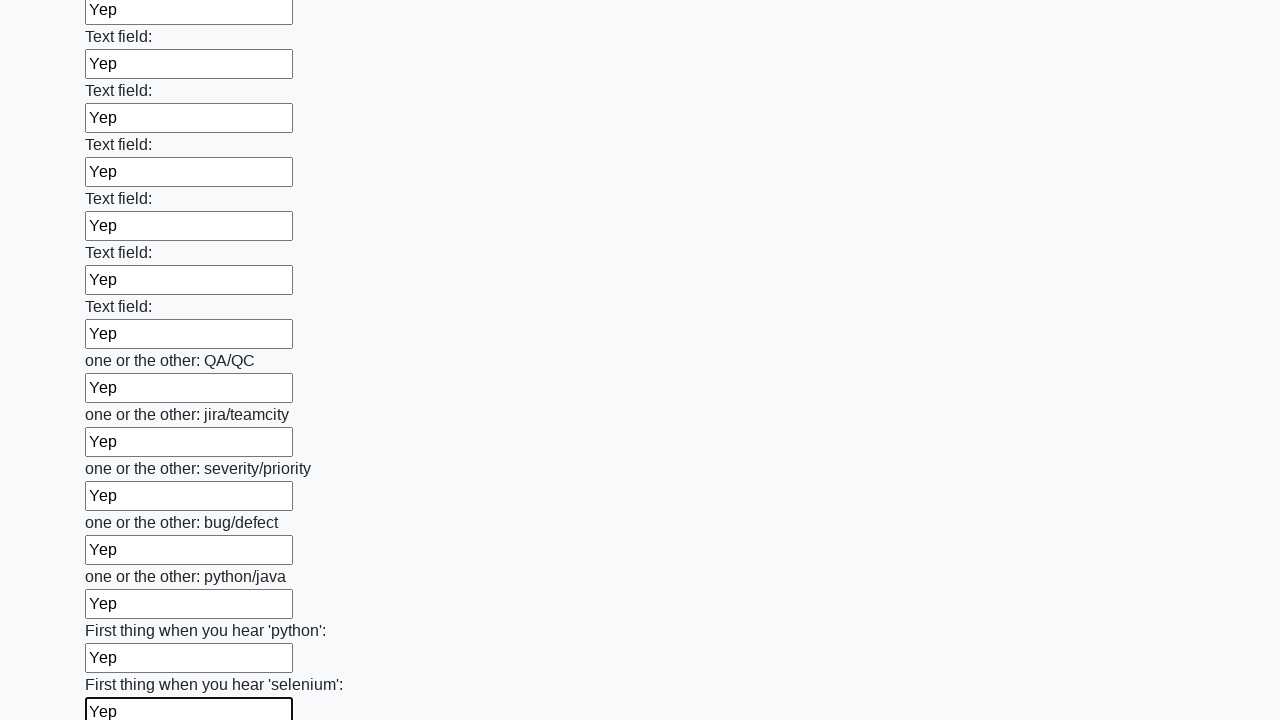

Filled an input field with 'Yep' on input >> nth=94
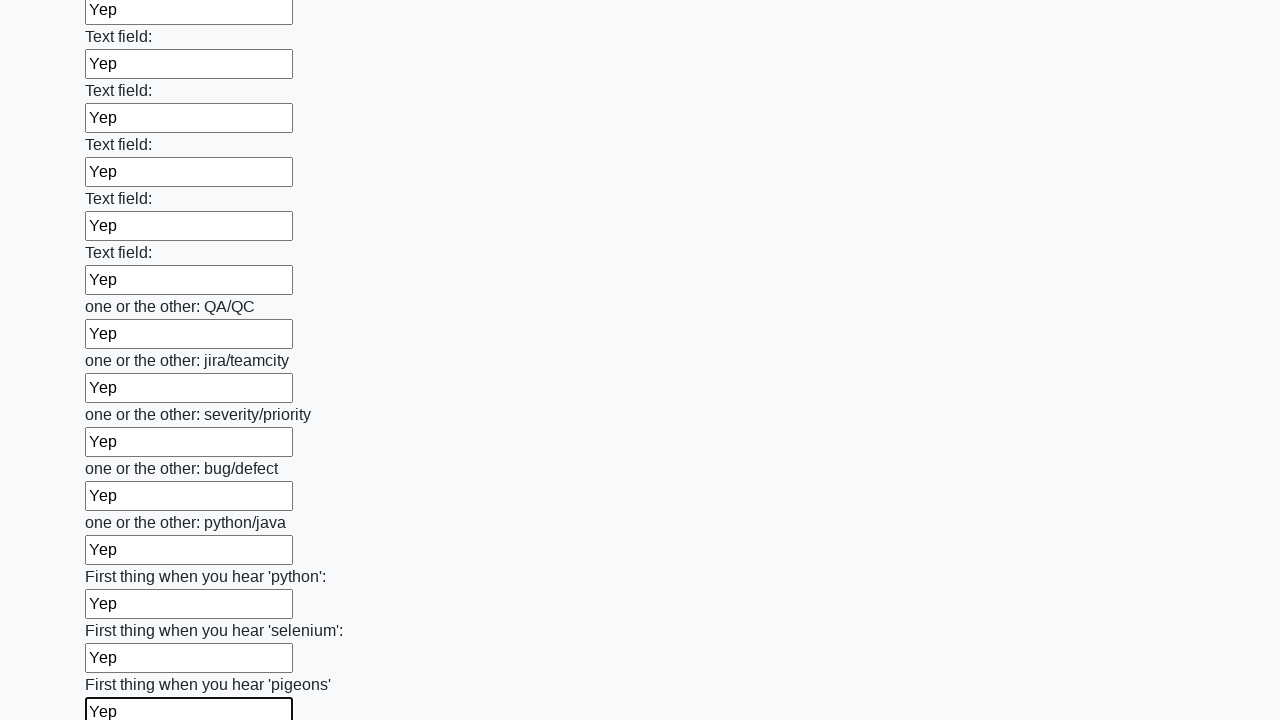

Filled an input field with 'Yep' on input >> nth=95
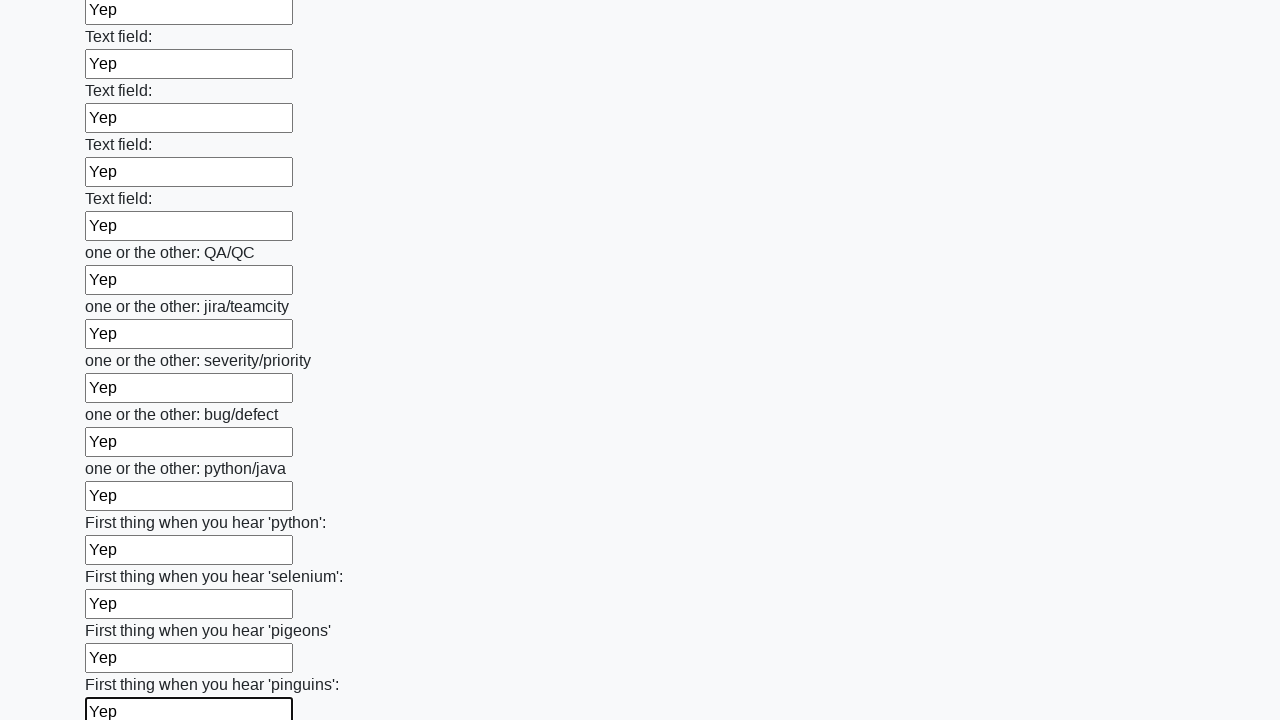

Filled an input field with 'Yep' on input >> nth=96
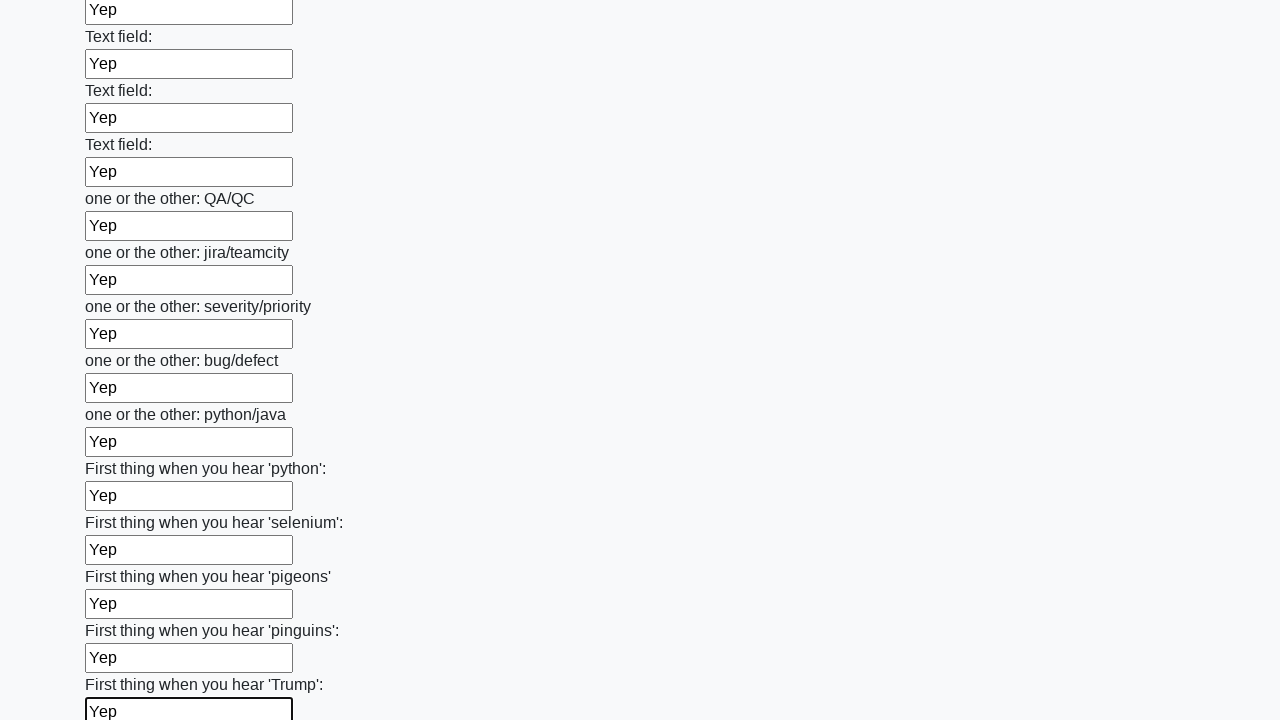

Filled an input field with 'Yep' on input >> nth=97
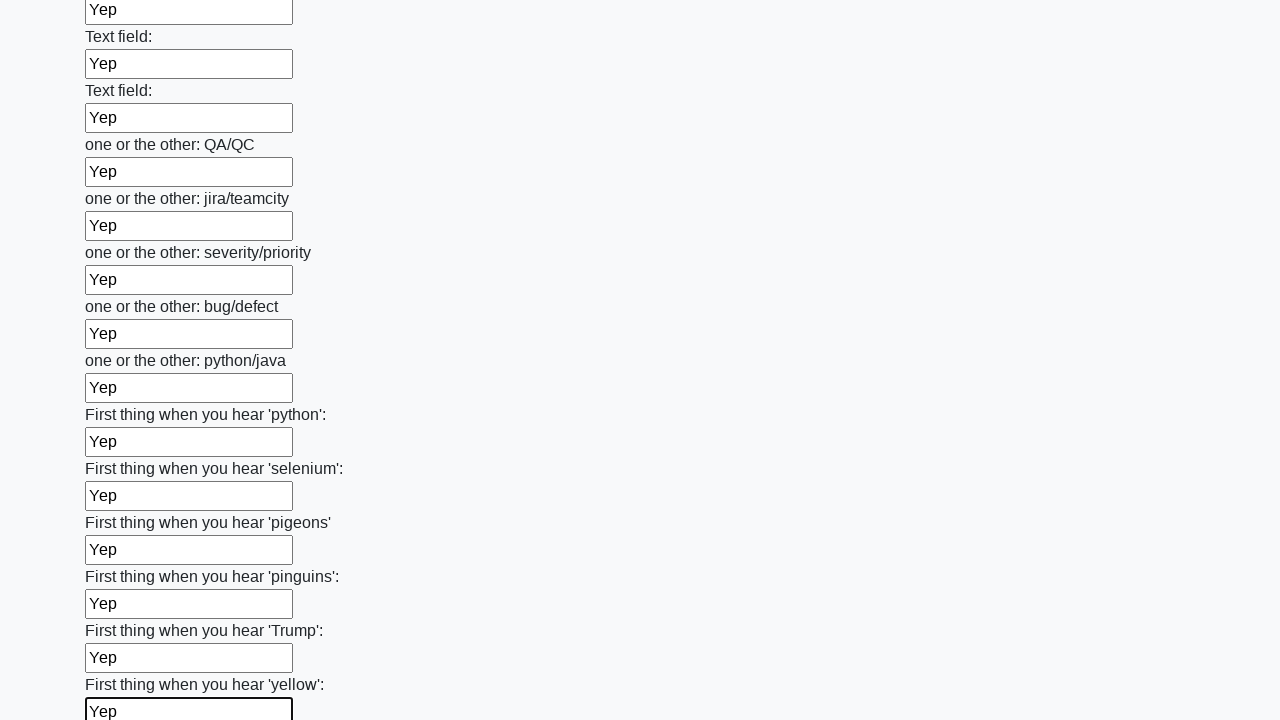

Filled an input field with 'Yep' on input >> nth=98
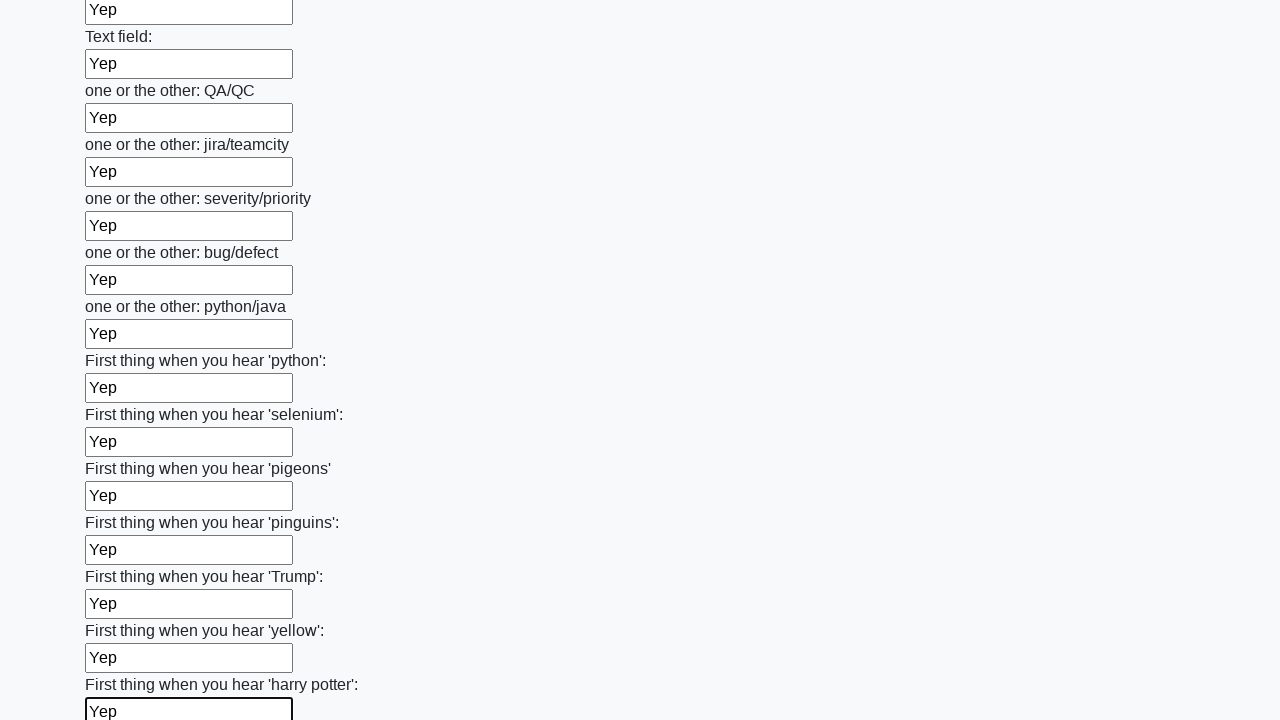

Filled an input field with 'Yep' on input >> nth=99
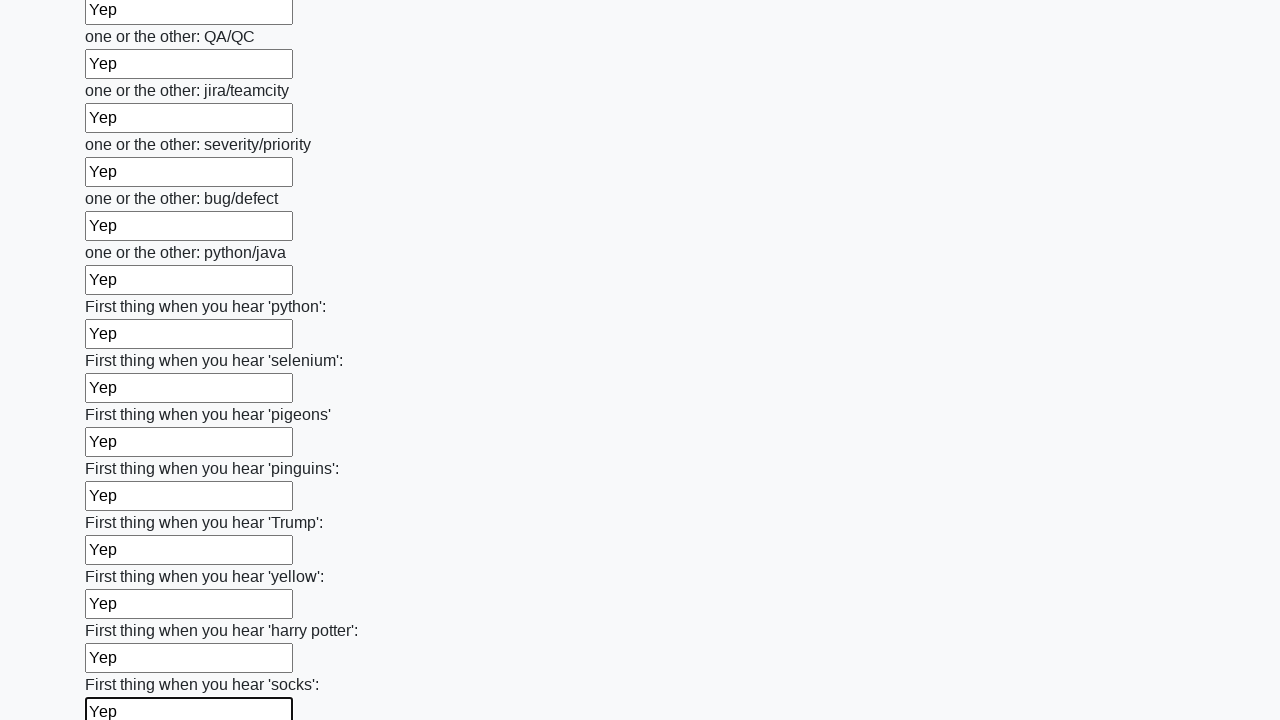

Clicked the submit button to submit the form at (123, 611) on button.btn
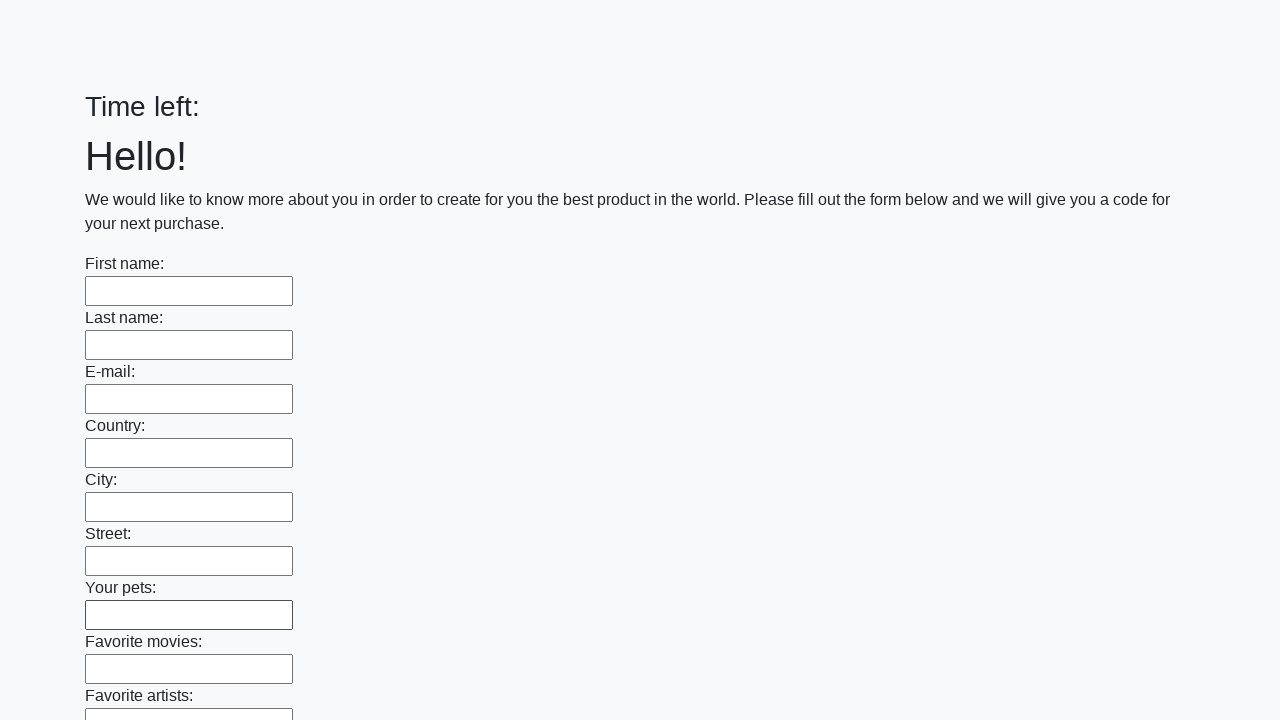

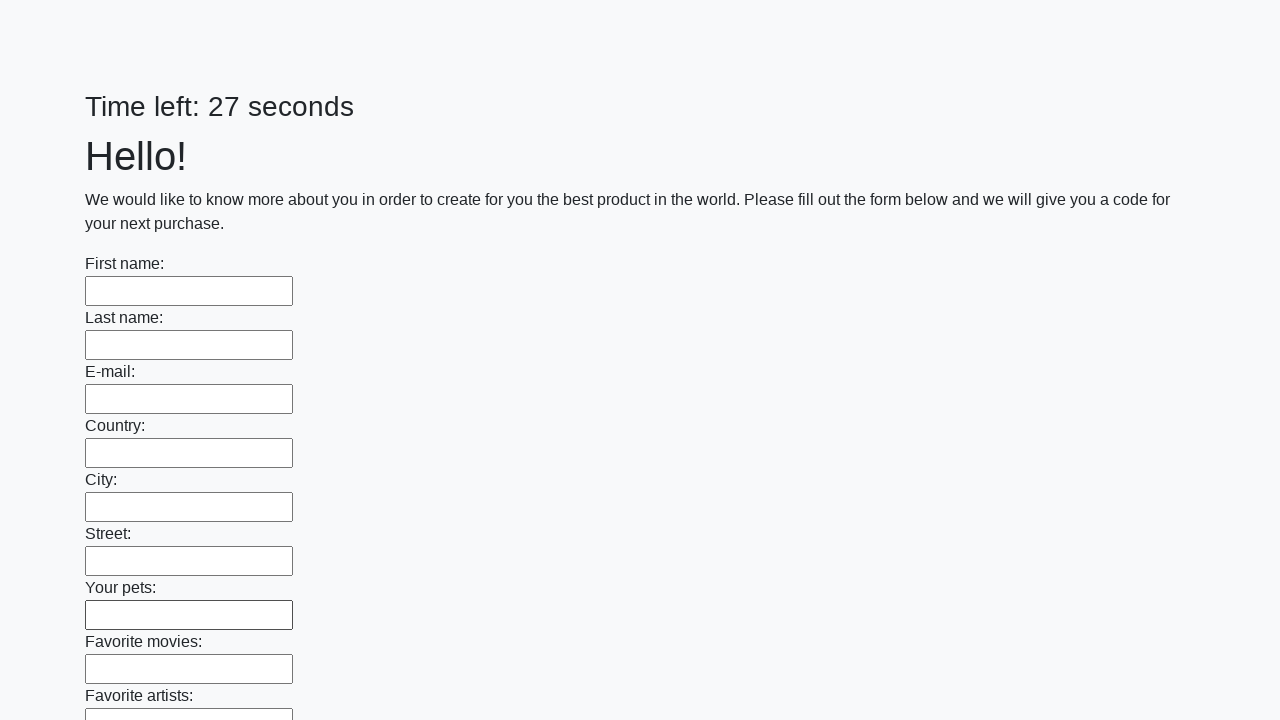